Tests filling out a large form by entering text into all text input fields and clicking the submit button.

Starting URL: http://suninjuly.github.io/huge_form.html

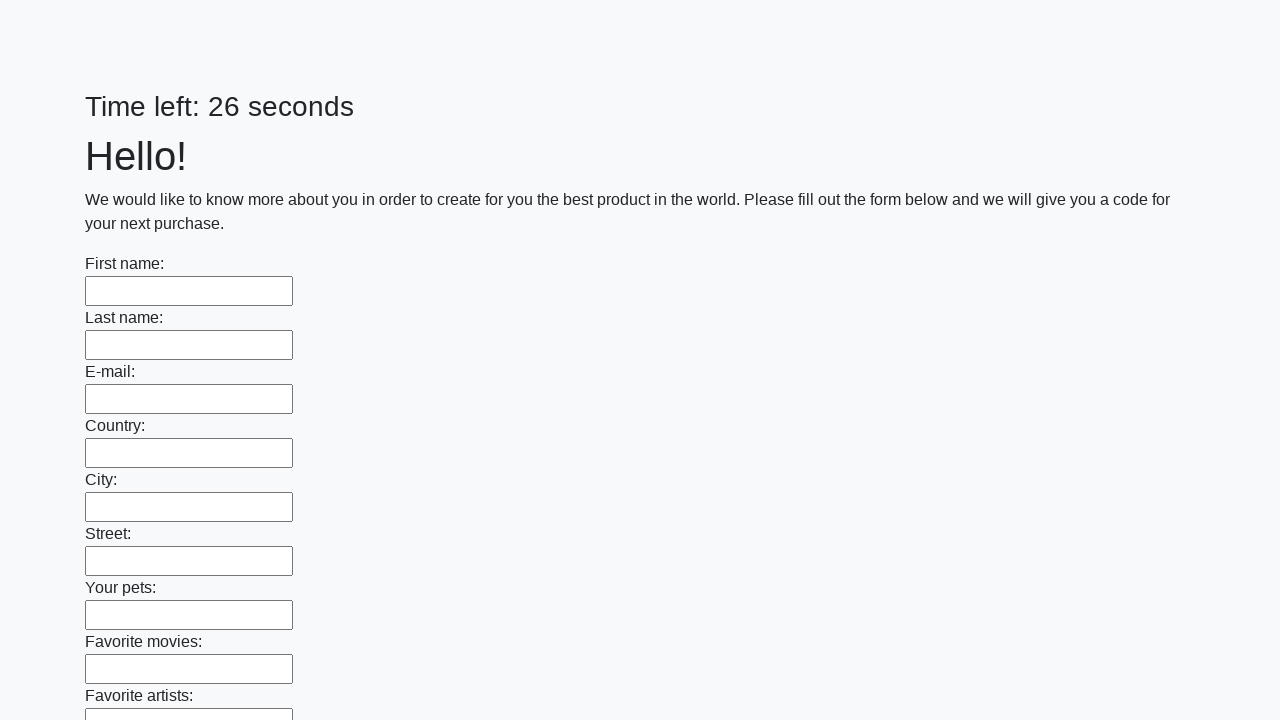

Located all text input fields on the huge form
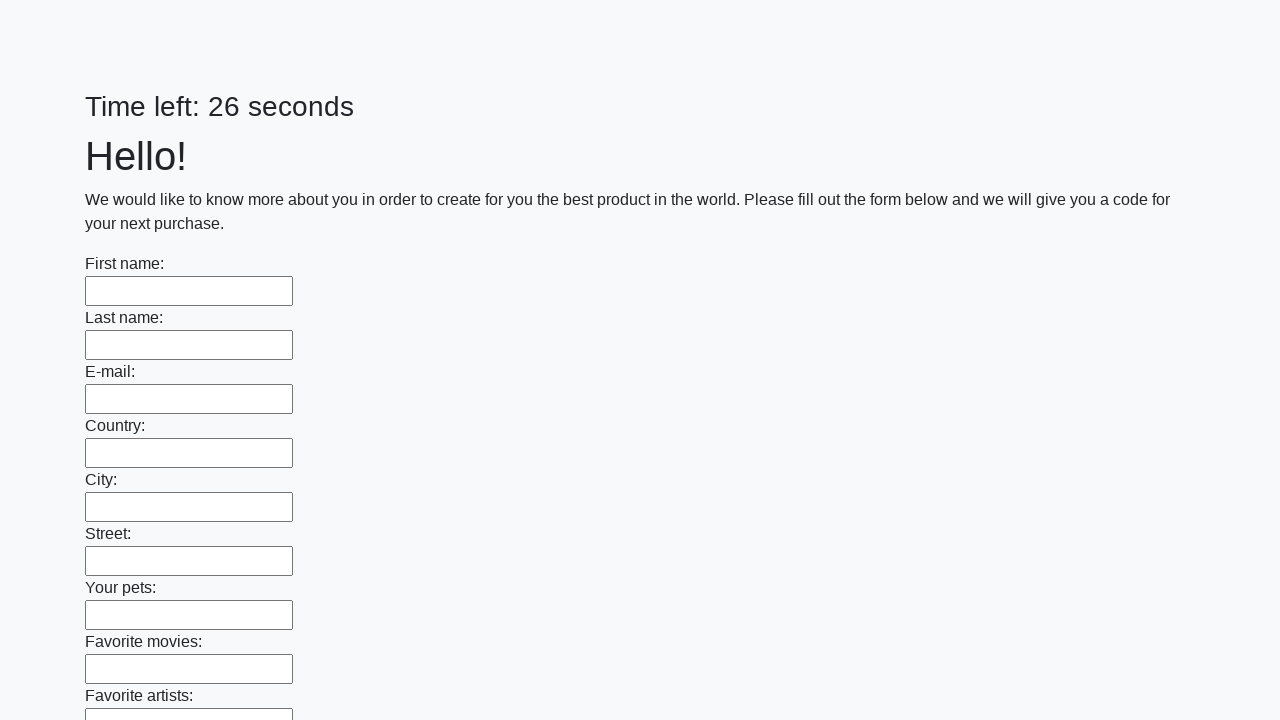

Filled a text input field with 'Lil' on [type='text'] >> nth=0
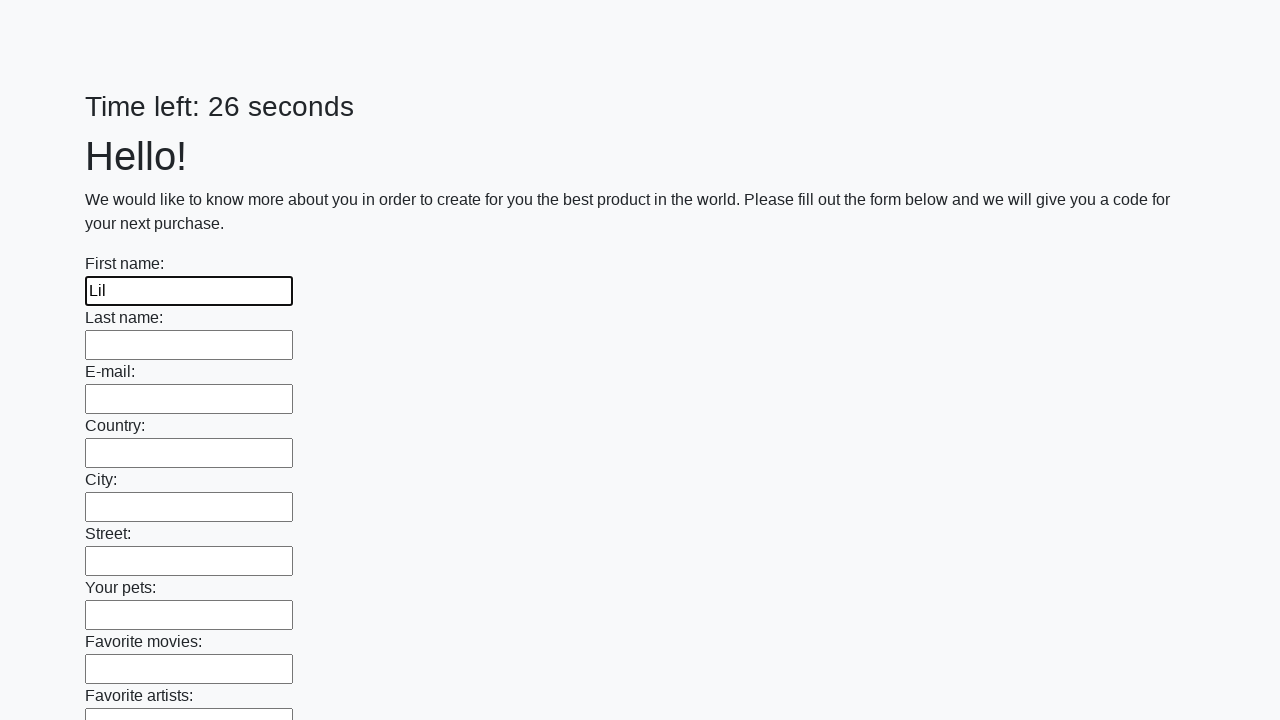

Filled a text input field with 'Lil' on [type='text'] >> nth=1
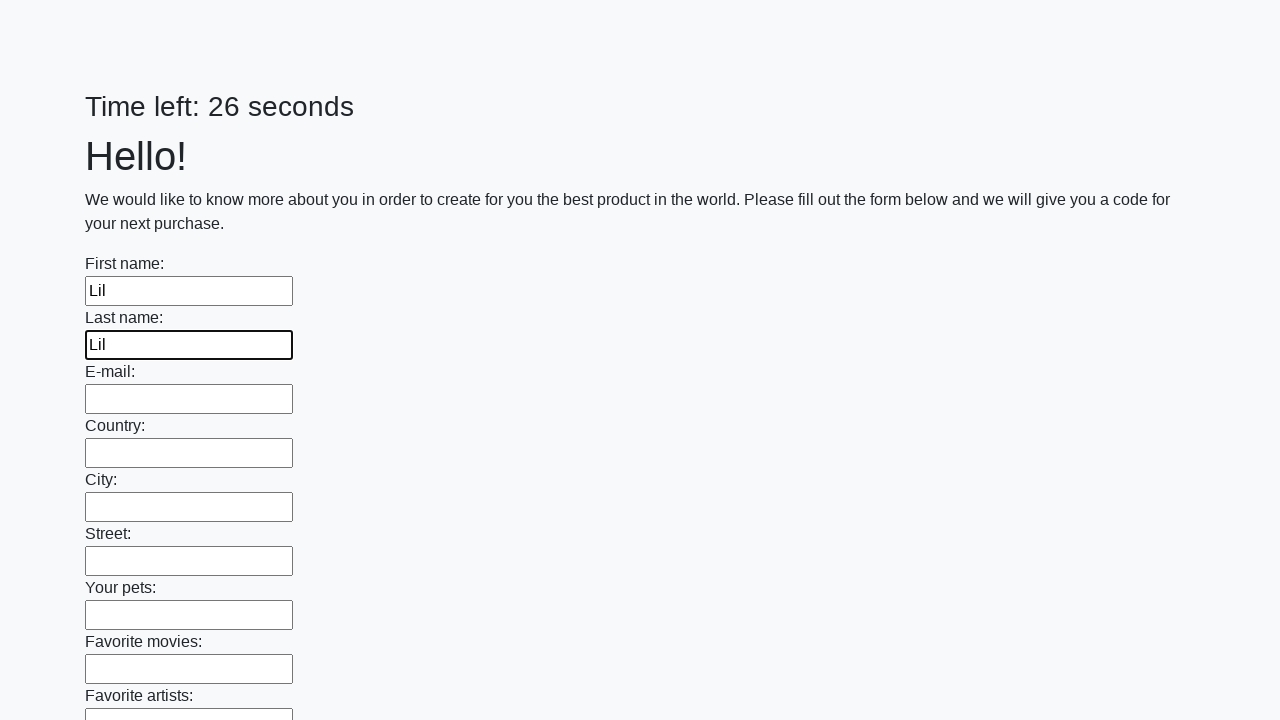

Filled a text input field with 'Lil' on [type='text'] >> nth=2
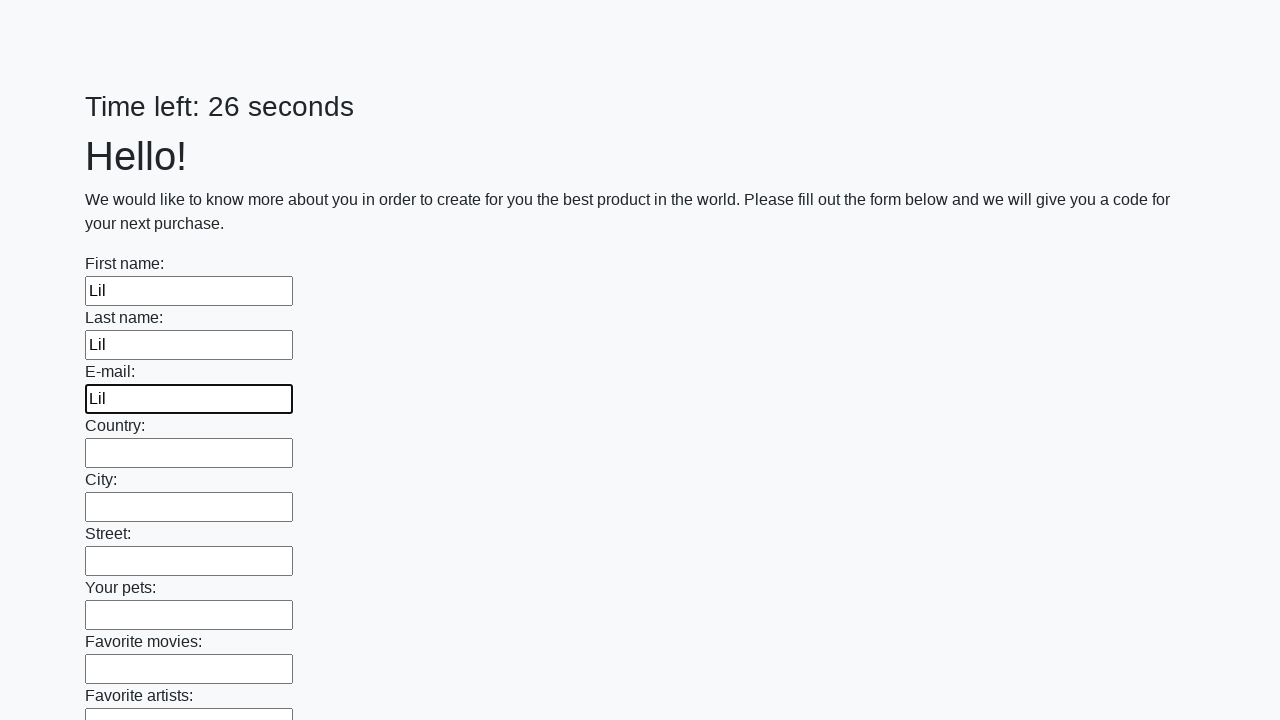

Filled a text input field with 'Lil' on [type='text'] >> nth=3
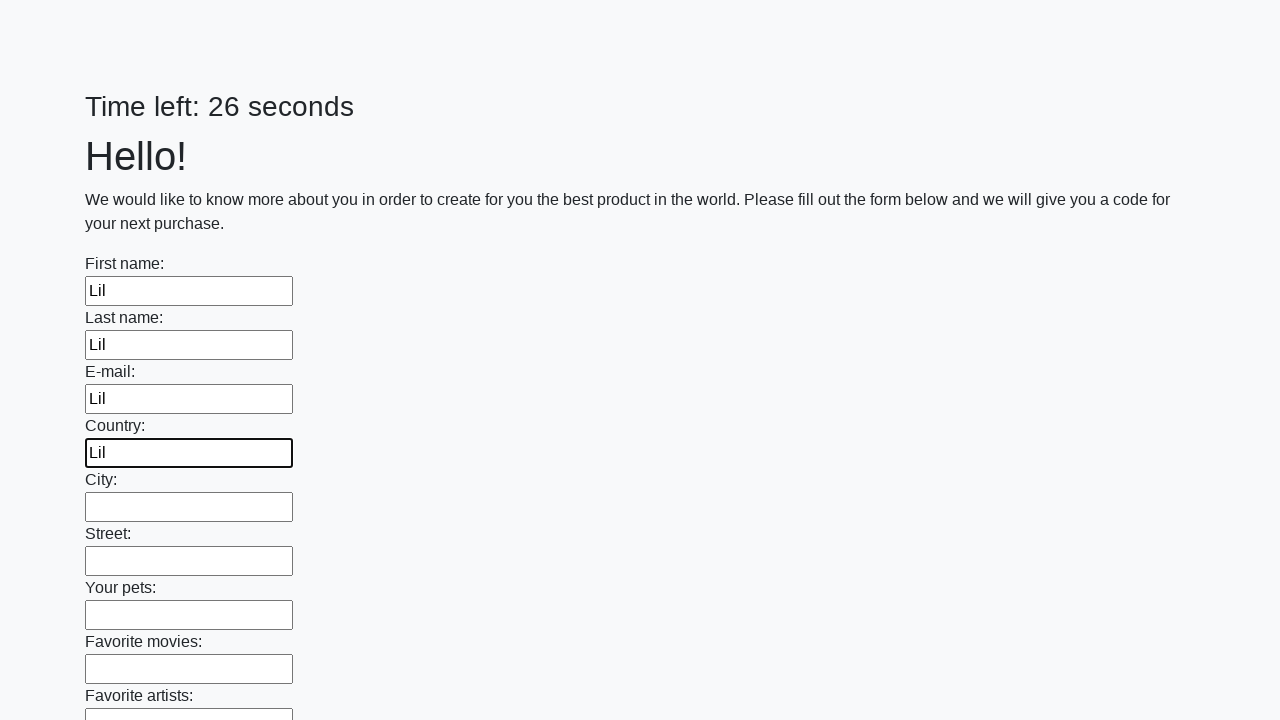

Filled a text input field with 'Lil' on [type='text'] >> nth=4
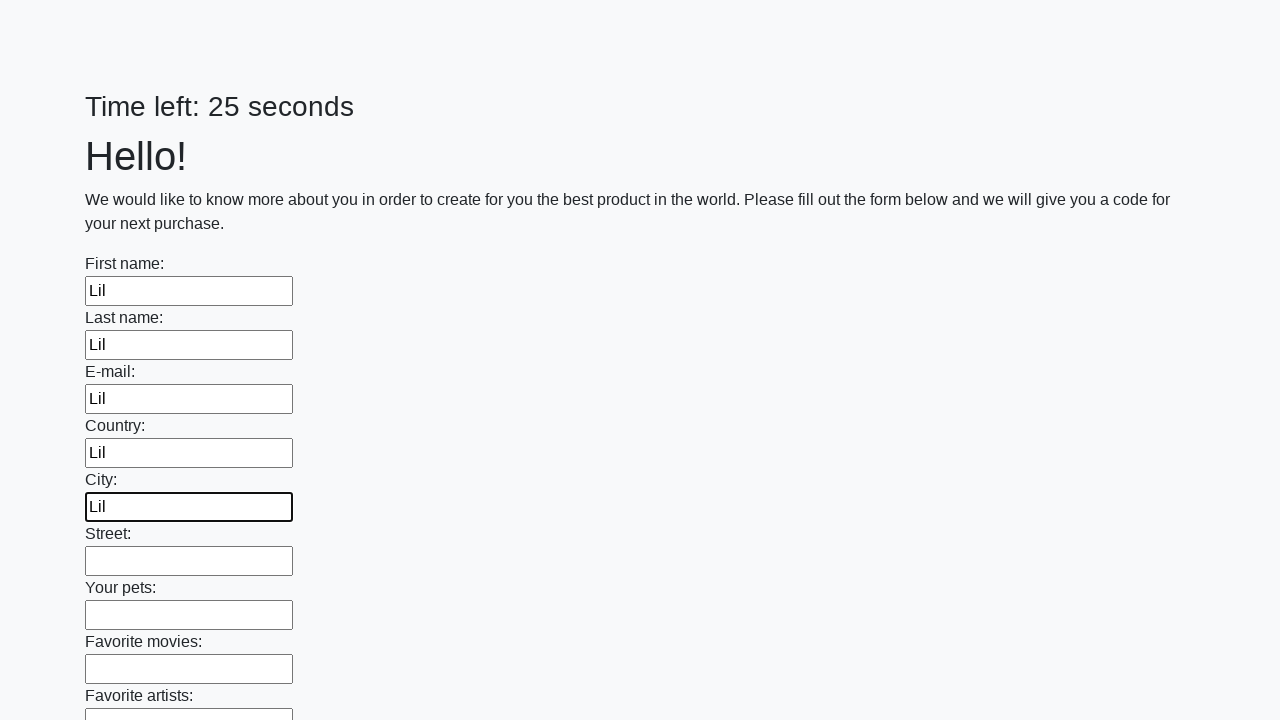

Filled a text input field with 'Lil' on [type='text'] >> nth=5
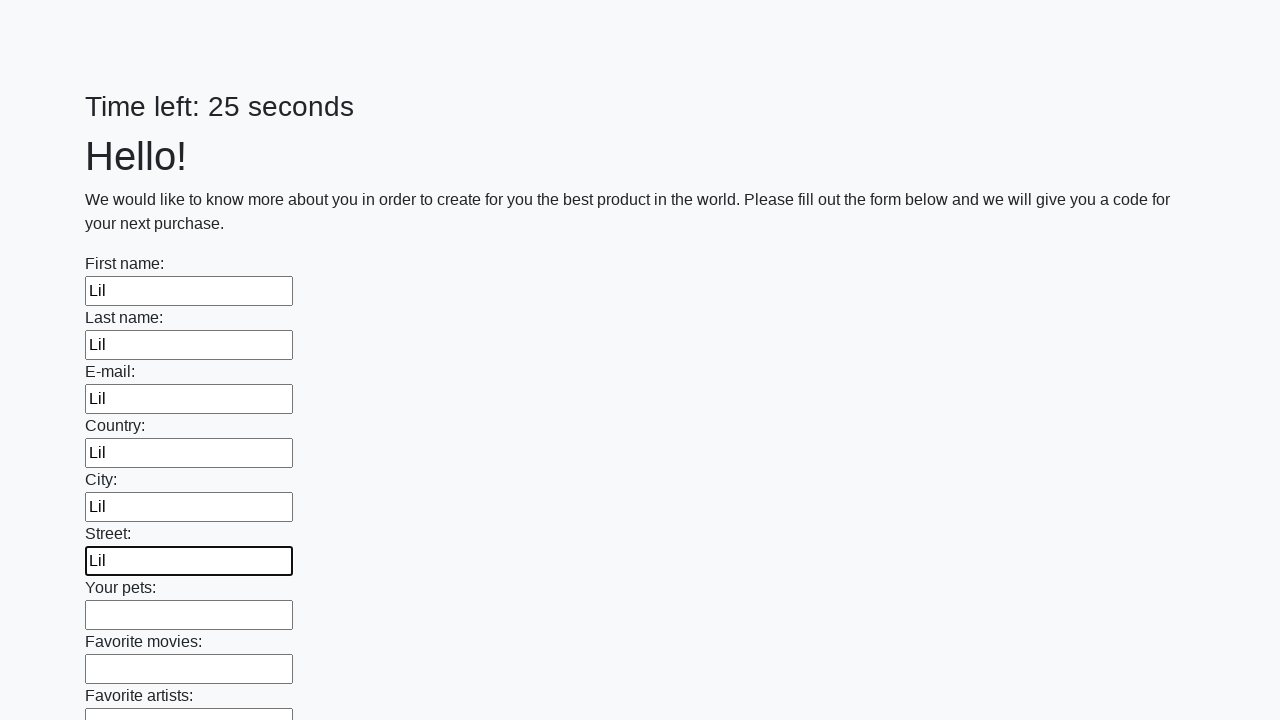

Filled a text input field with 'Lil' on [type='text'] >> nth=6
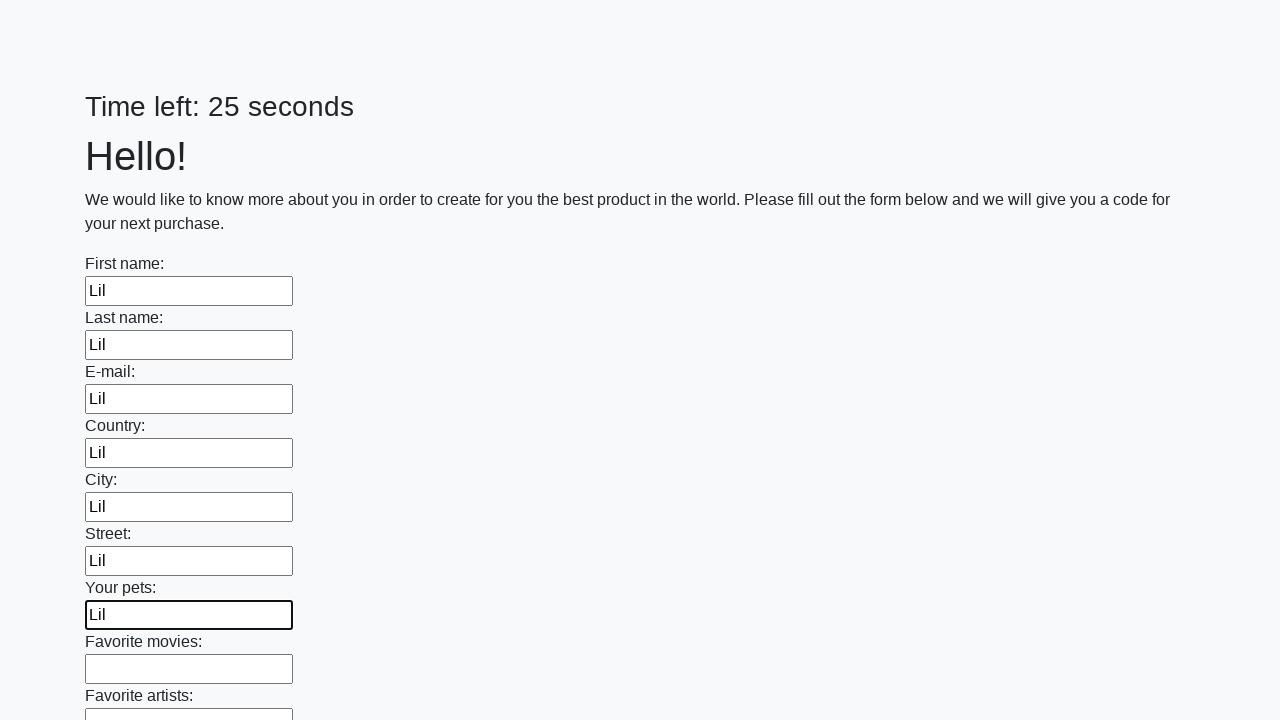

Filled a text input field with 'Lil' on [type='text'] >> nth=7
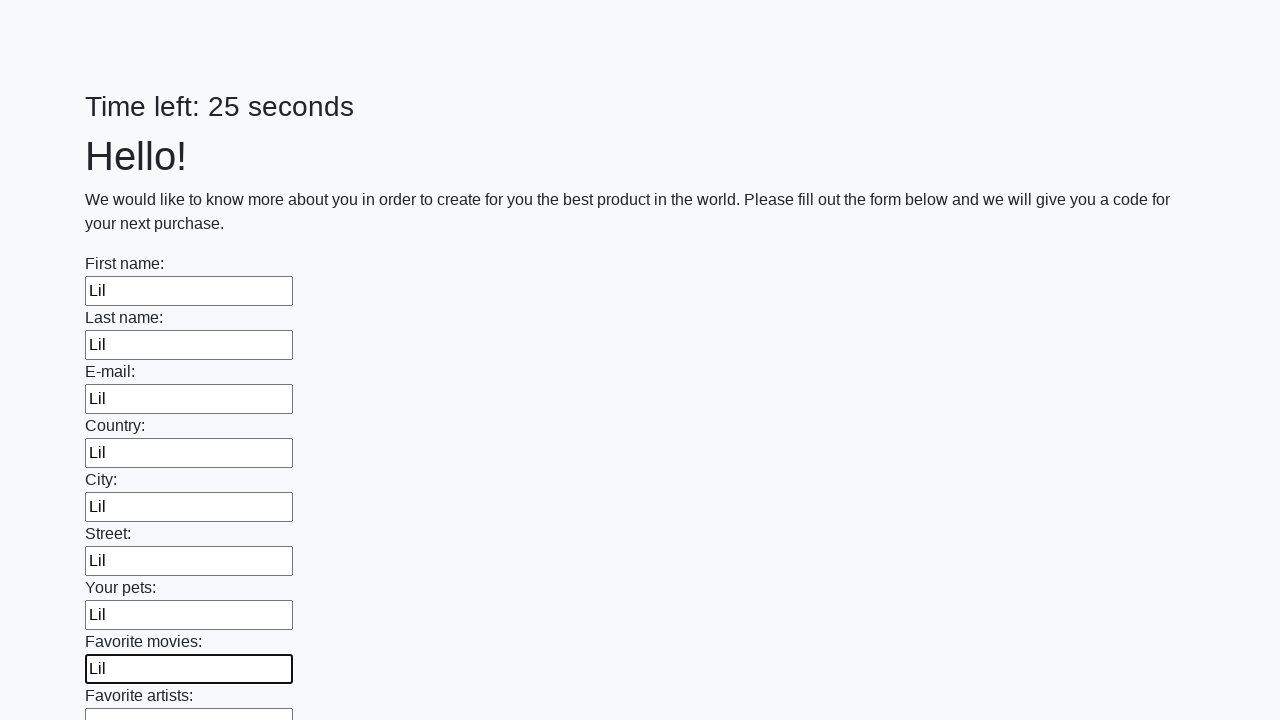

Filled a text input field with 'Lil' on [type='text'] >> nth=8
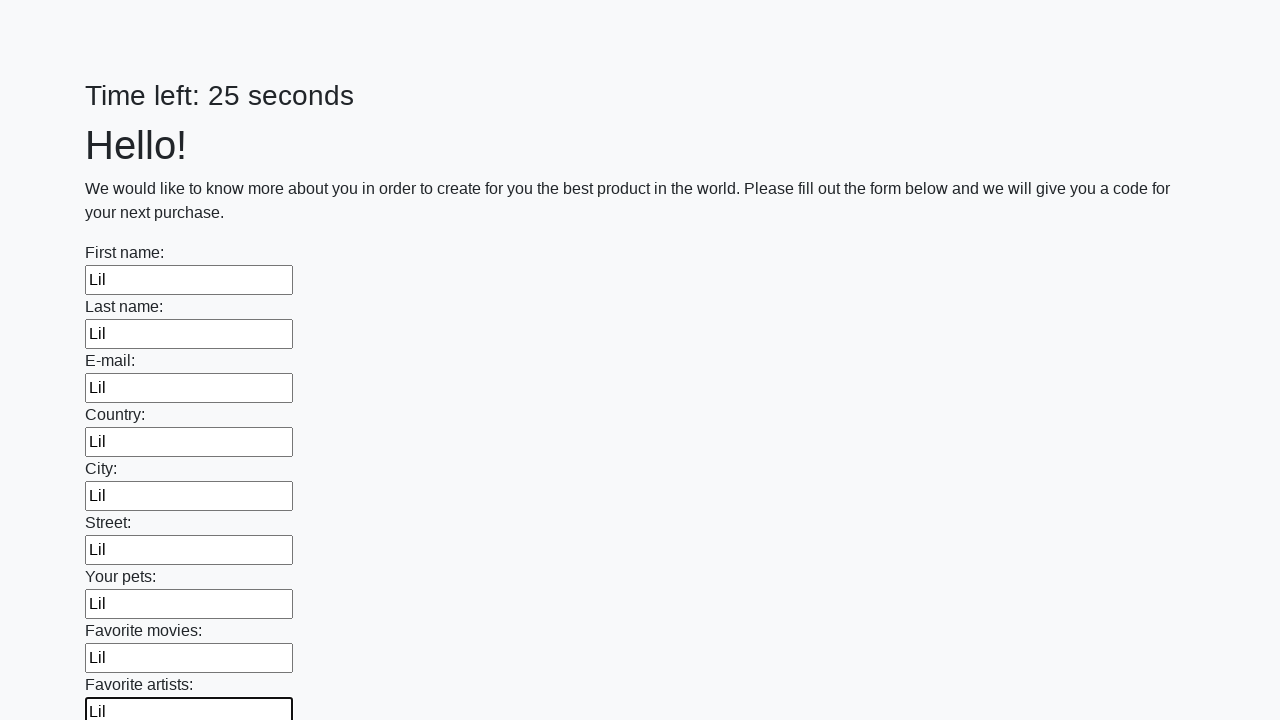

Filled a text input field with 'Lil' on [type='text'] >> nth=9
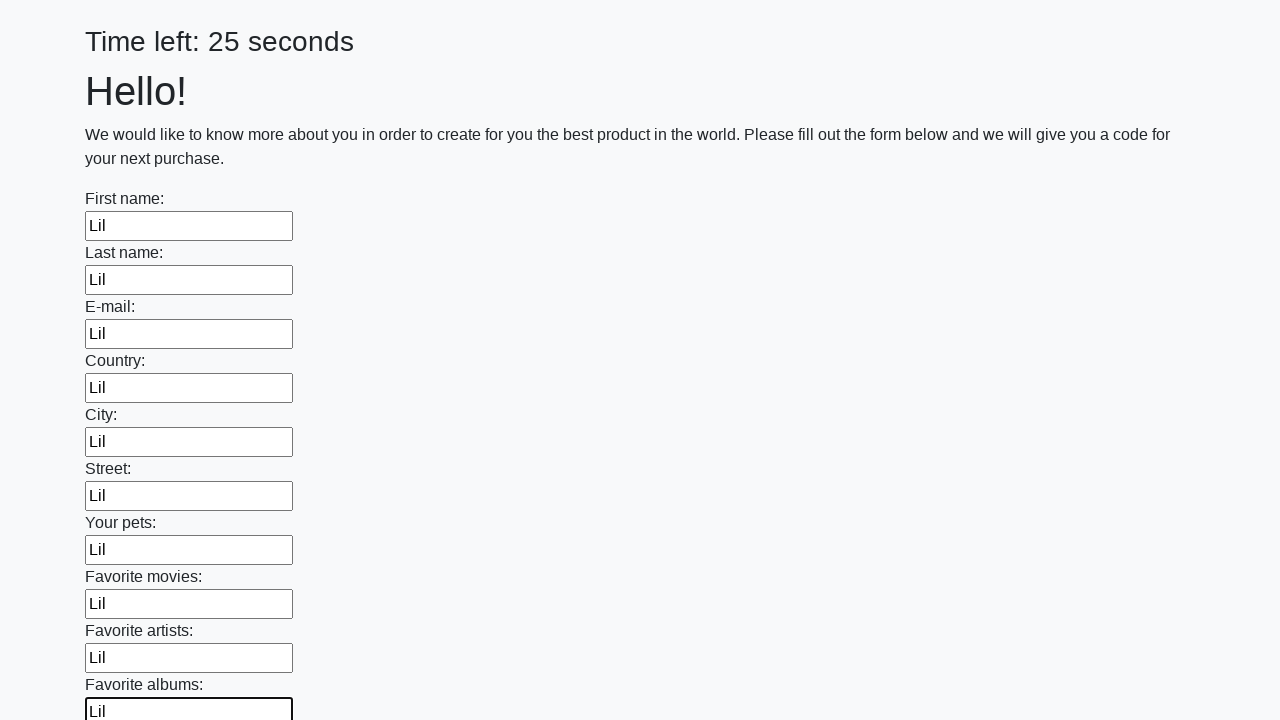

Filled a text input field with 'Lil' on [type='text'] >> nth=10
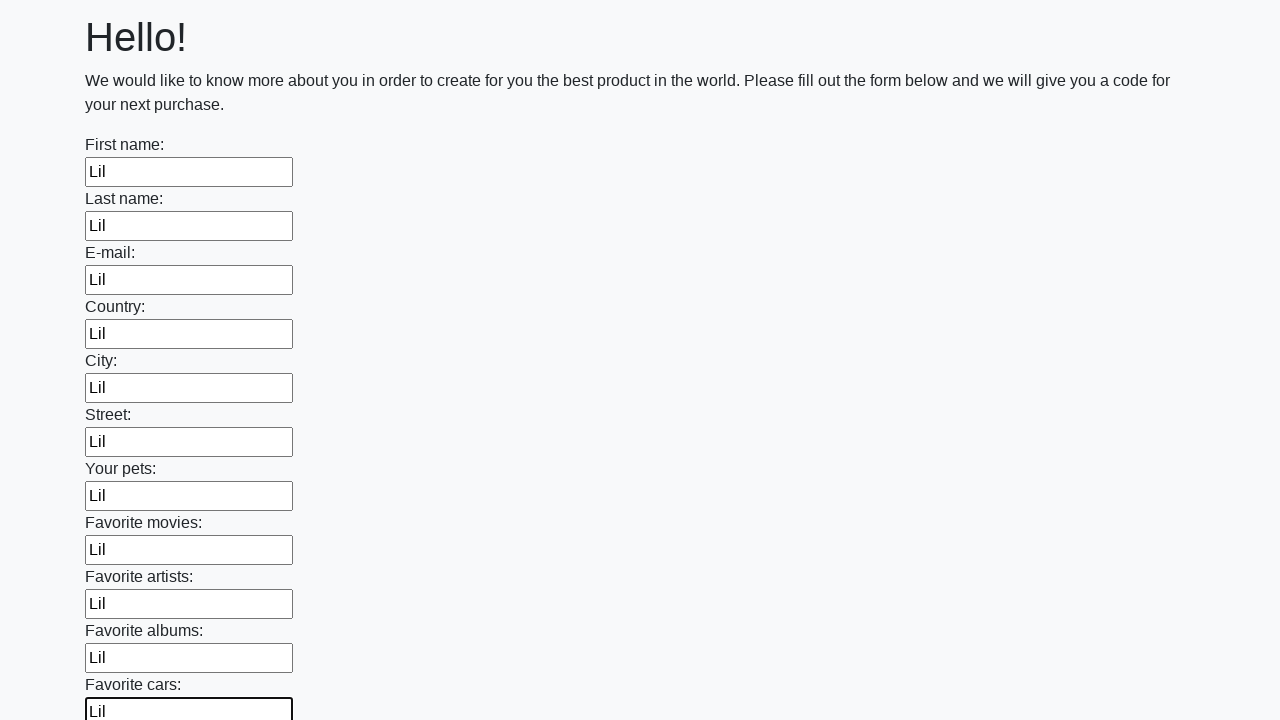

Filled a text input field with 'Lil' on [type='text'] >> nth=11
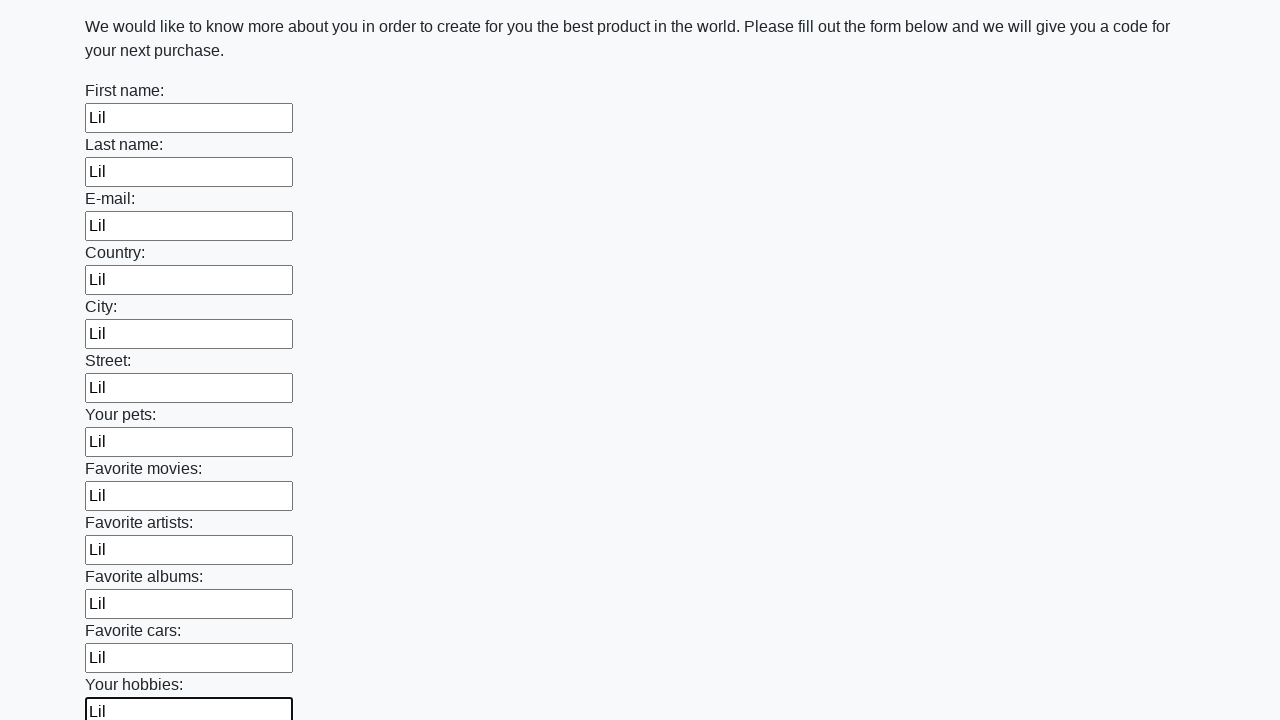

Filled a text input field with 'Lil' on [type='text'] >> nth=12
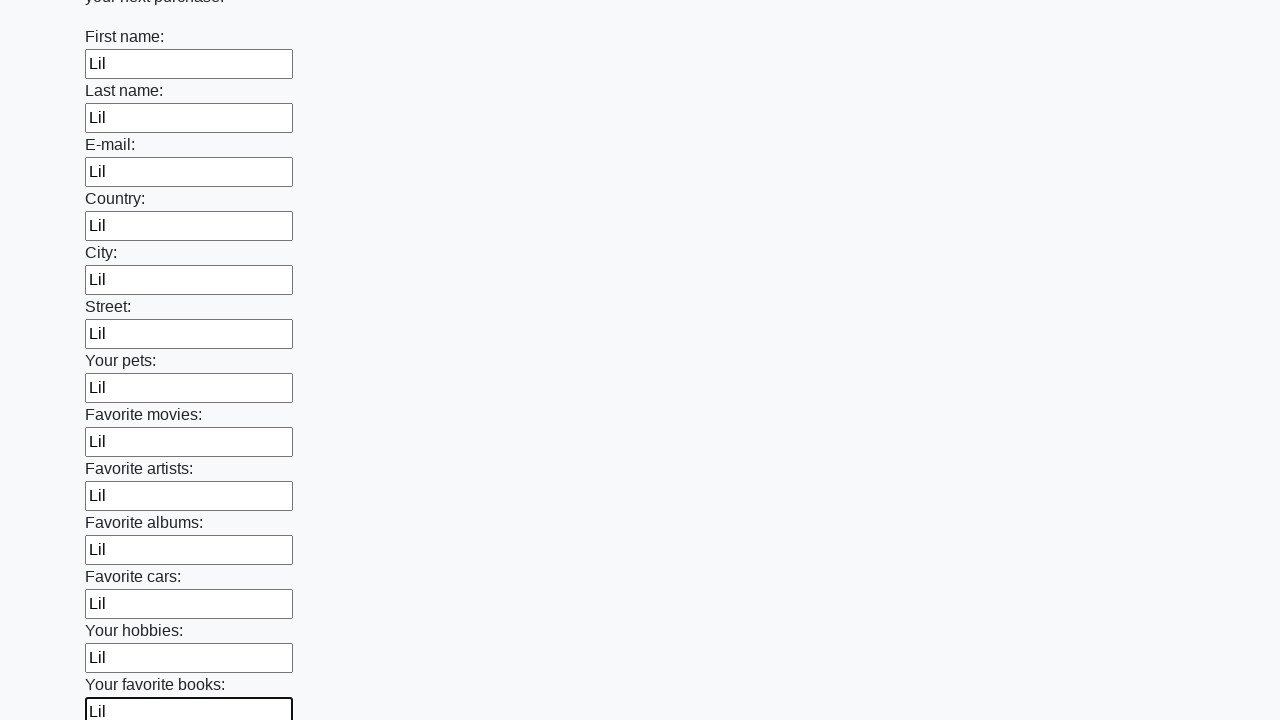

Filled a text input field with 'Lil' on [type='text'] >> nth=13
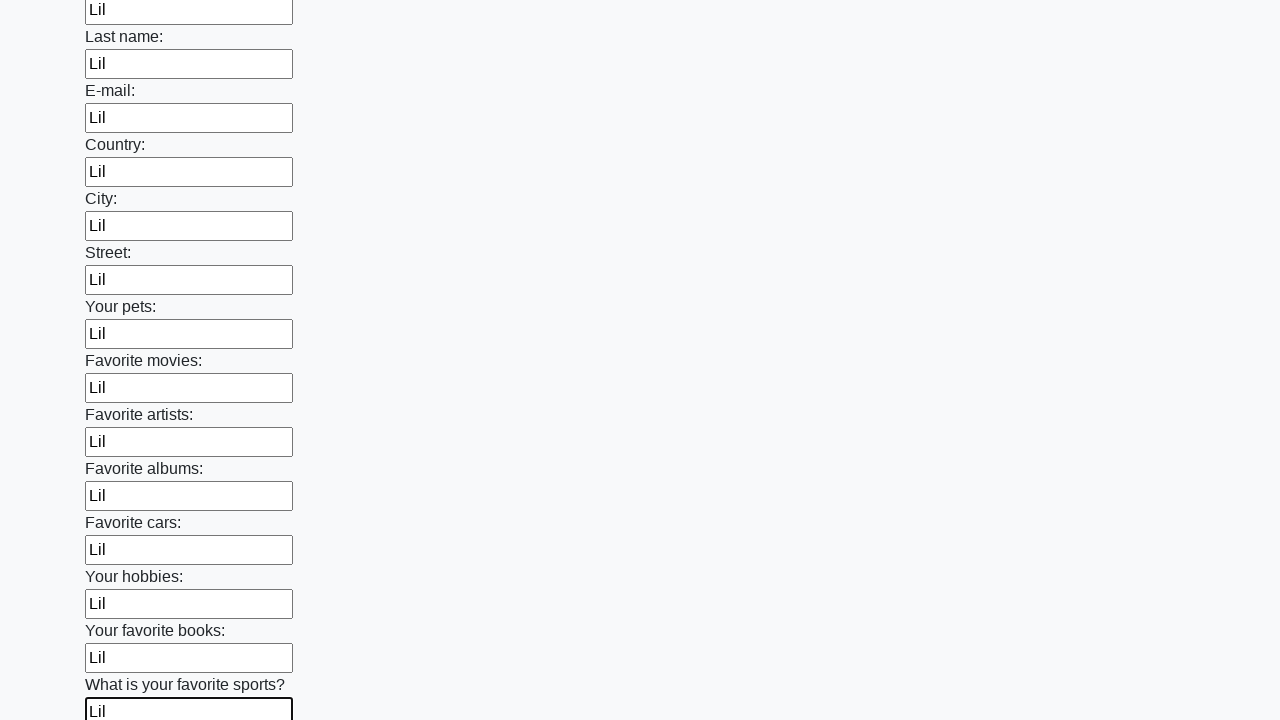

Filled a text input field with 'Lil' on [type='text'] >> nth=14
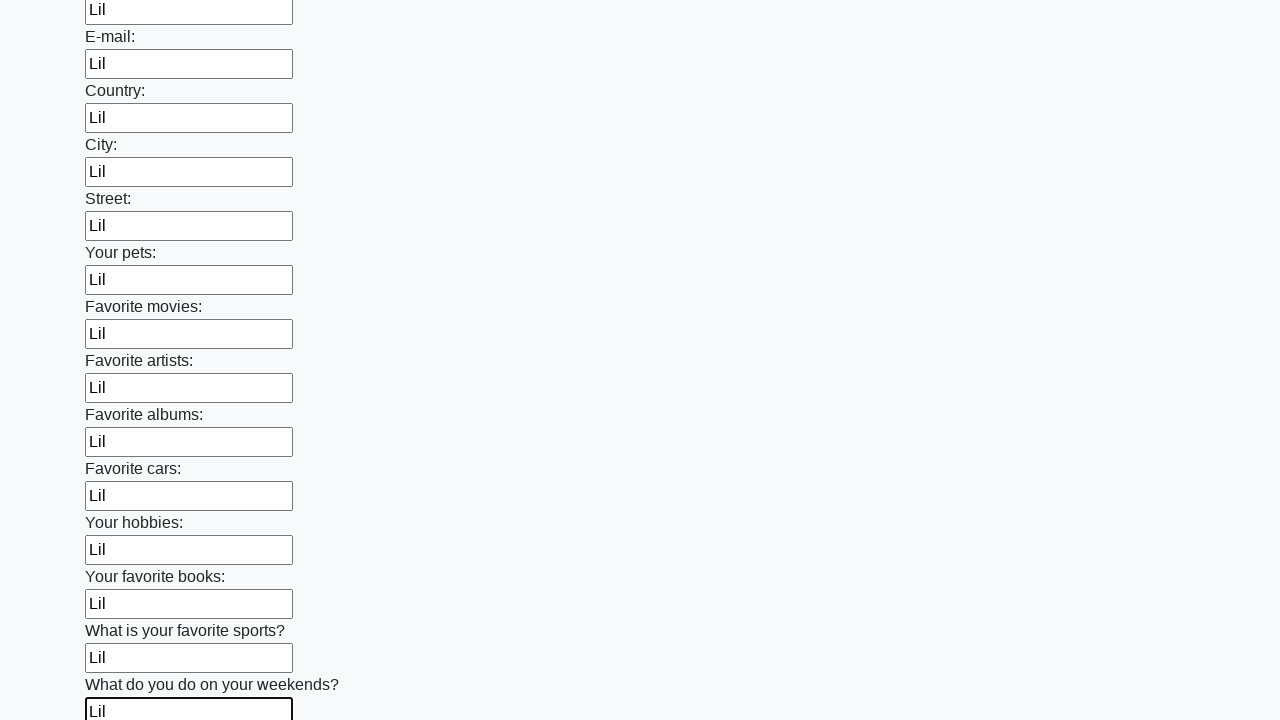

Filled a text input field with 'Lil' on [type='text'] >> nth=15
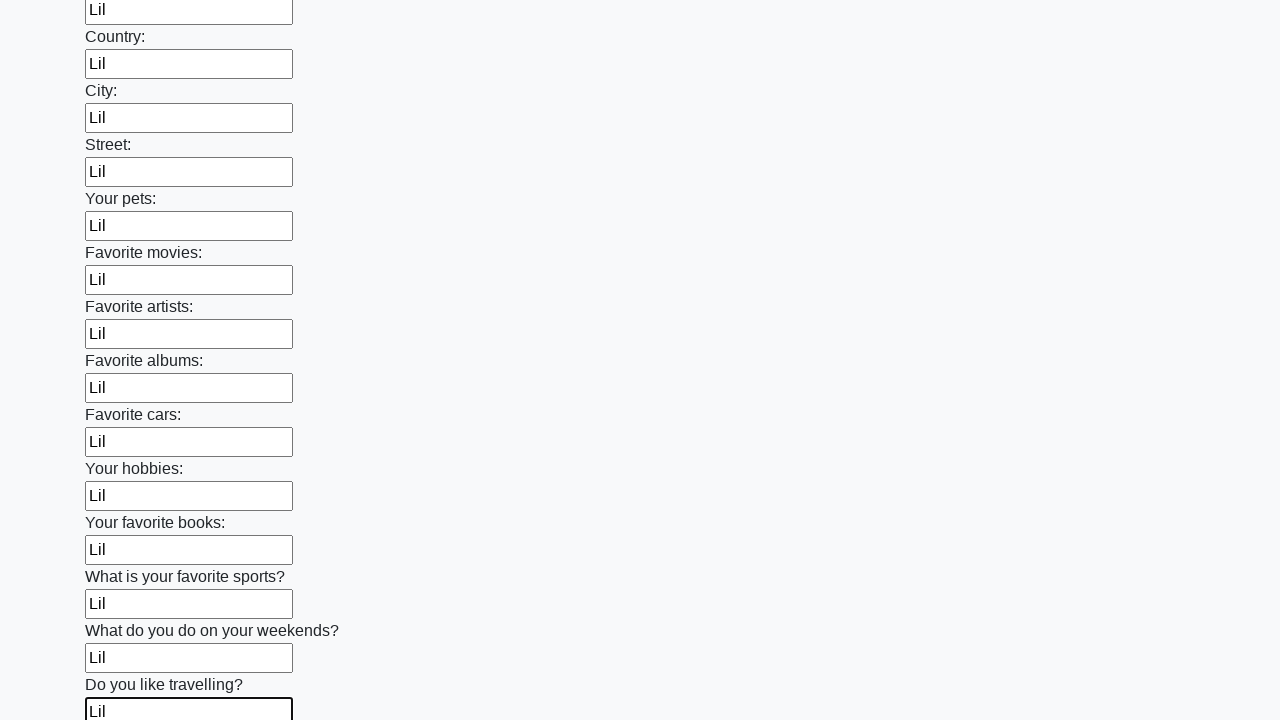

Filled a text input field with 'Lil' on [type='text'] >> nth=16
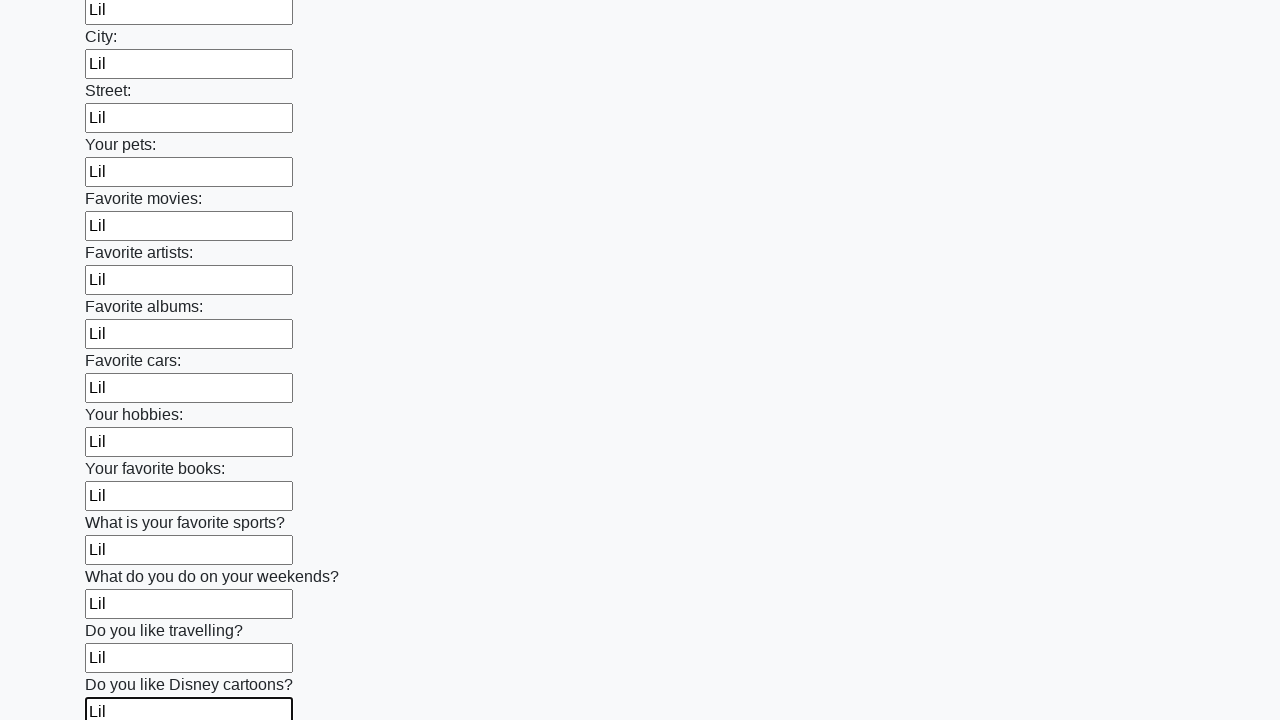

Filled a text input field with 'Lil' on [type='text'] >> nth=17
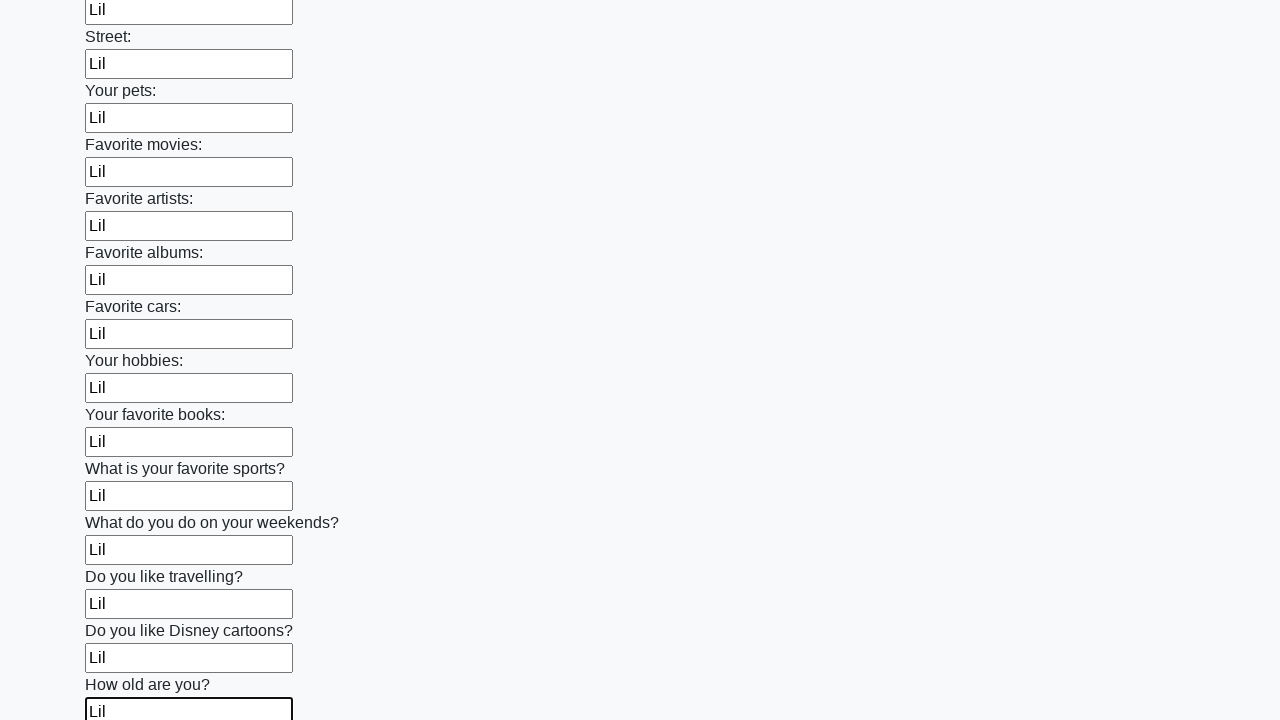

Filled a text input field with 'Lil' on [type='text'] >> nth=18
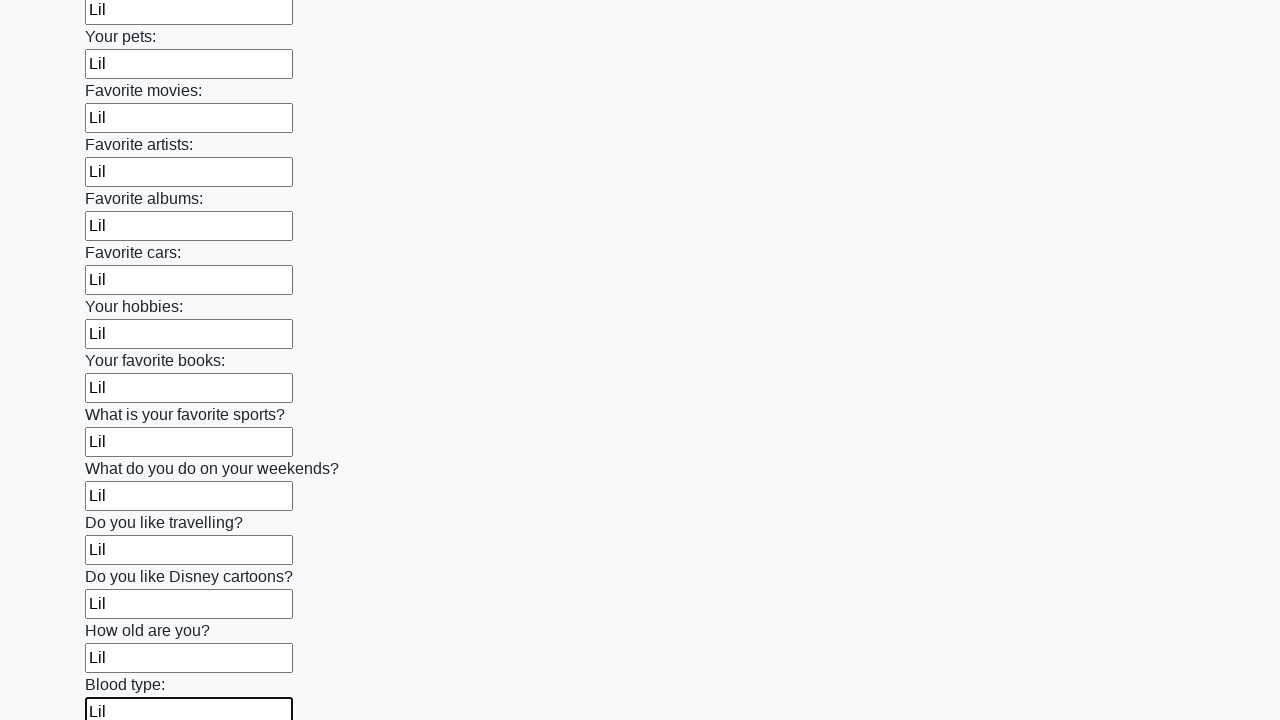

Filled a text input field with 'Lil' on [type='text'] >> nth=19
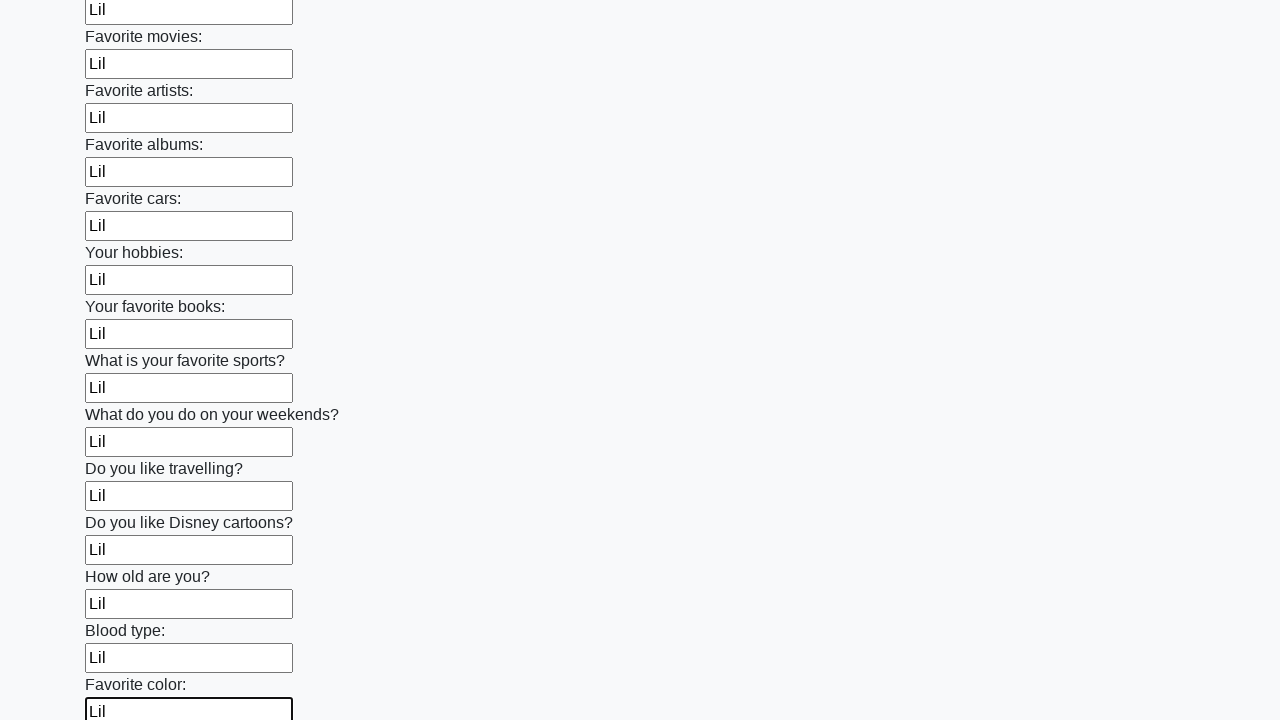

Filled a text input field with 'Lil' on [type='text'] >> nth=20
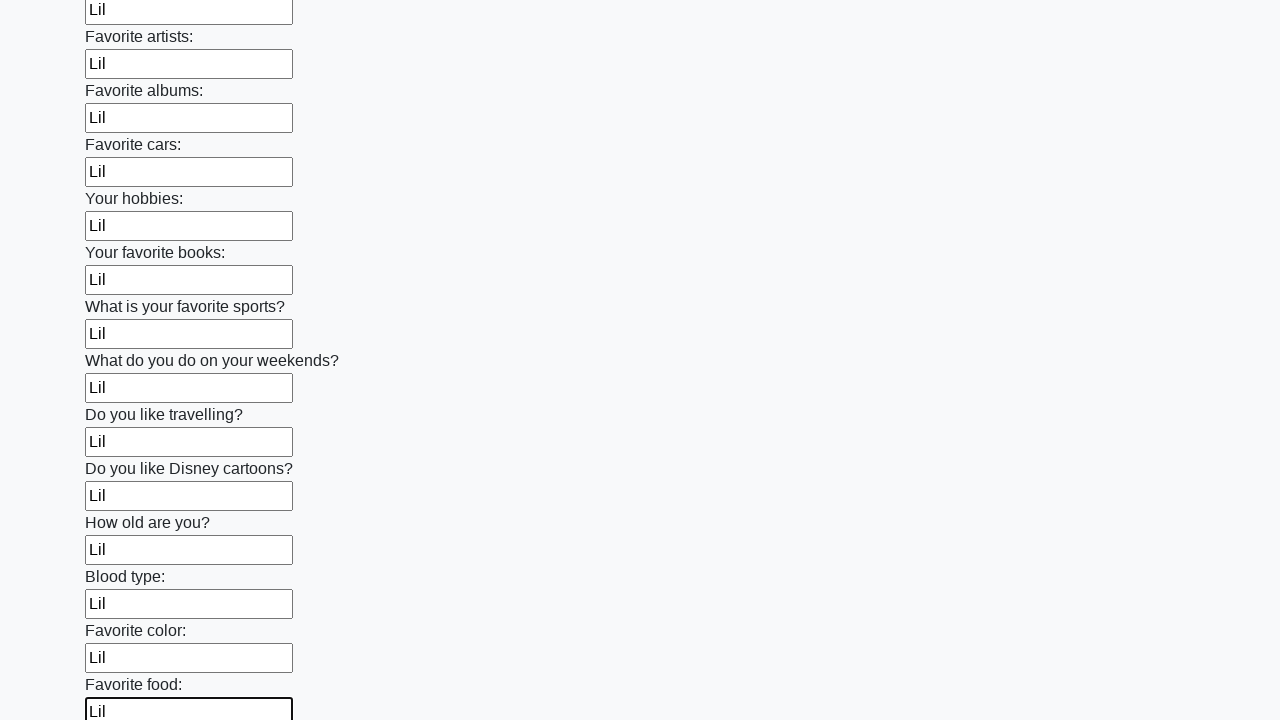

Filled a text input field with 'Lil' on [type='text'] >> nth=21
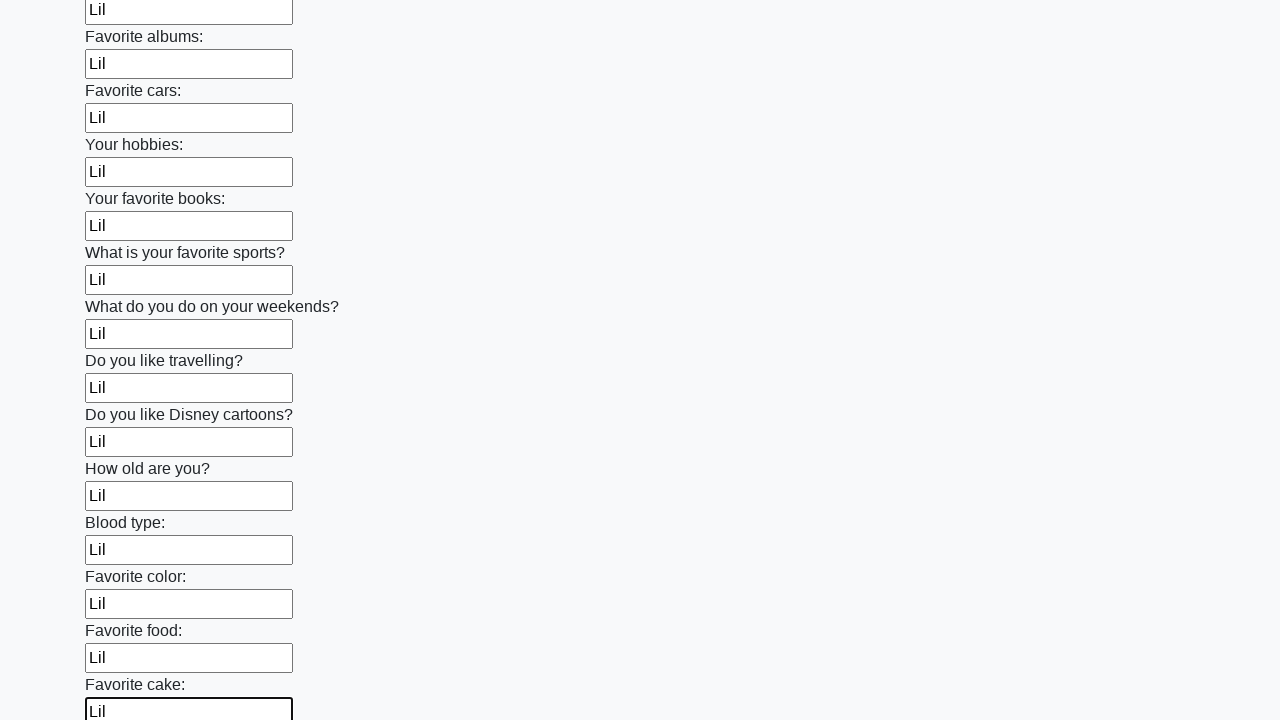

Filled a text input field with 'Lil' on [type='text'] >> nth=22
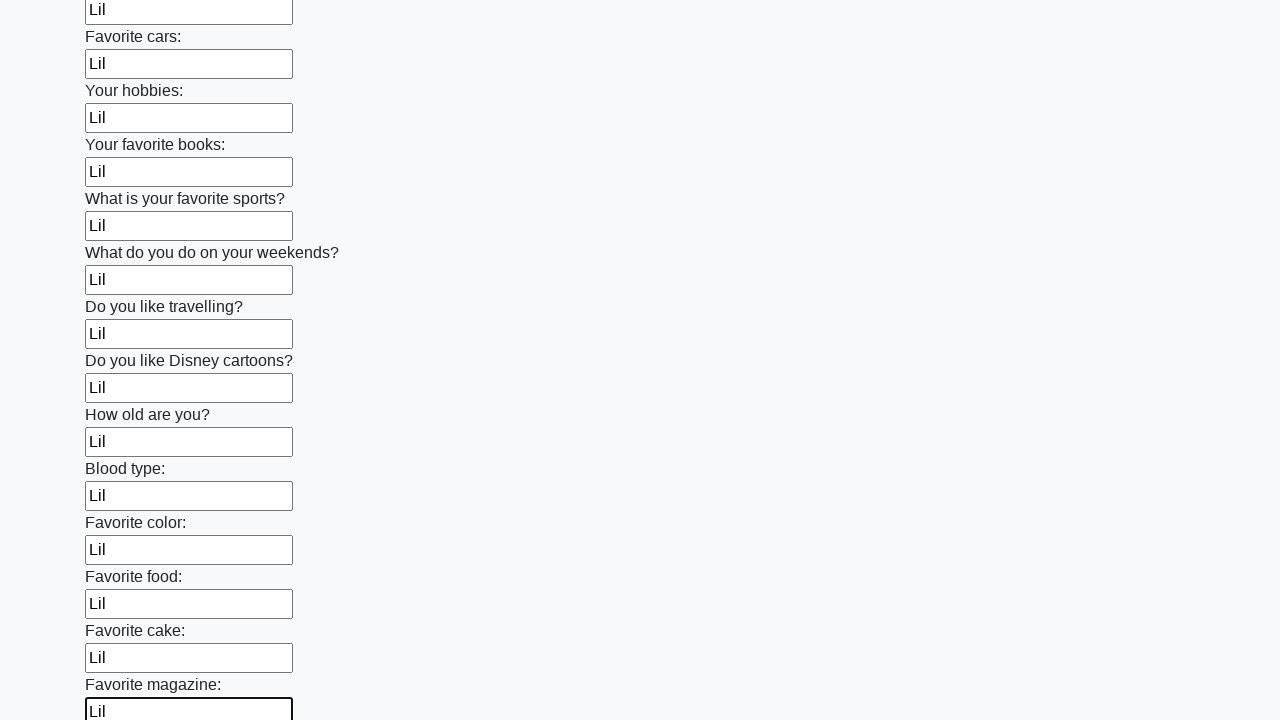

Filled a text input field with 'Lil' on [type='text'] >> nth=23
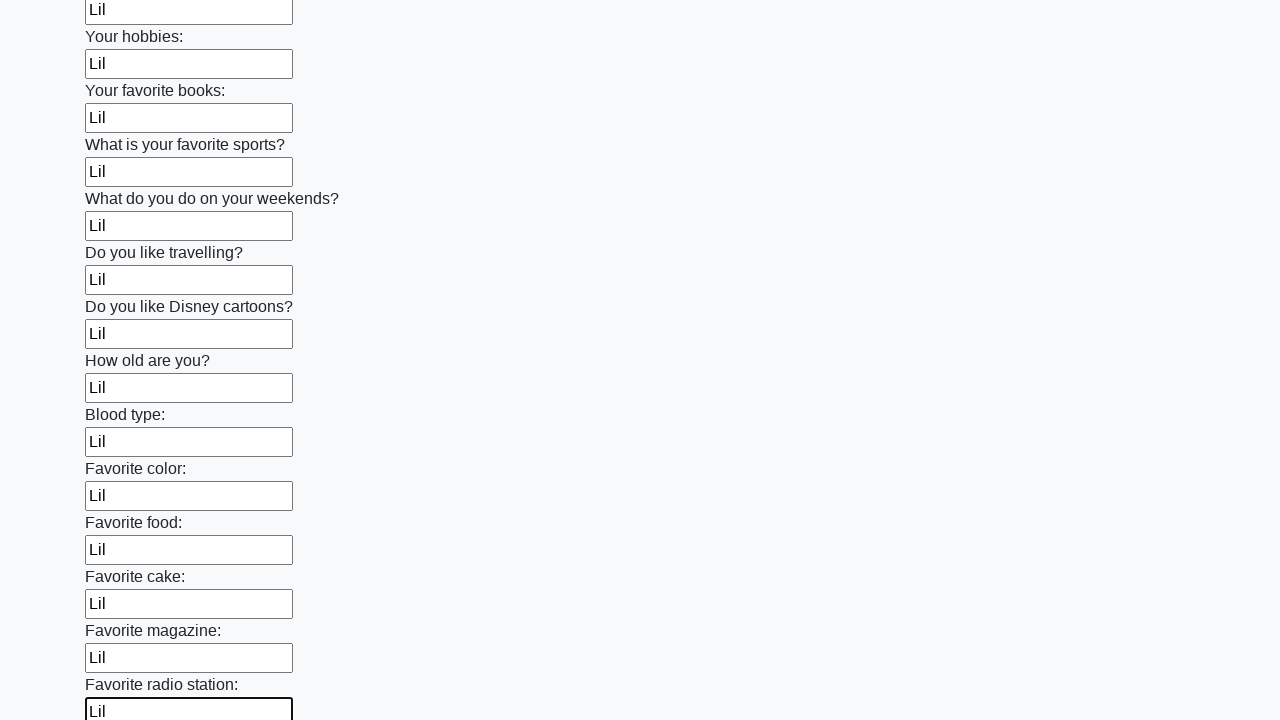

Filled a text input field with 'Lil' on [type='text'] >> nth=24
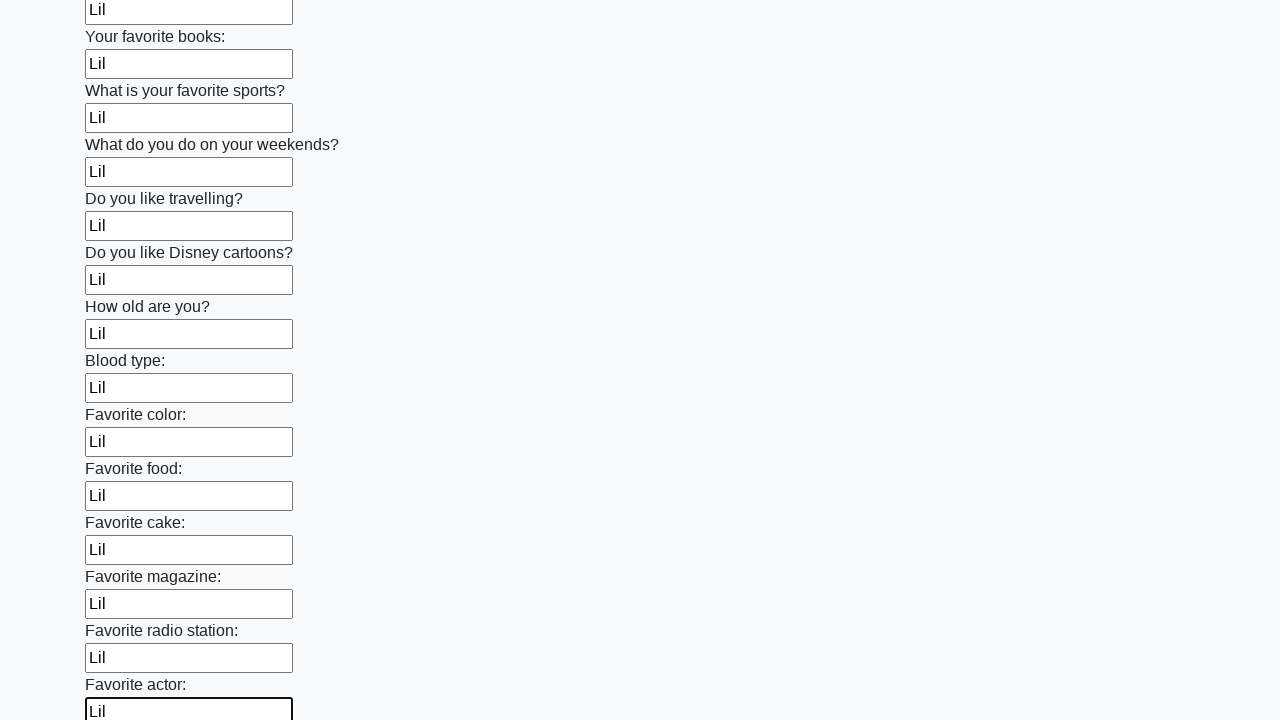

Filled a text input field with 'Lil' on [type='text'] >> nth=25
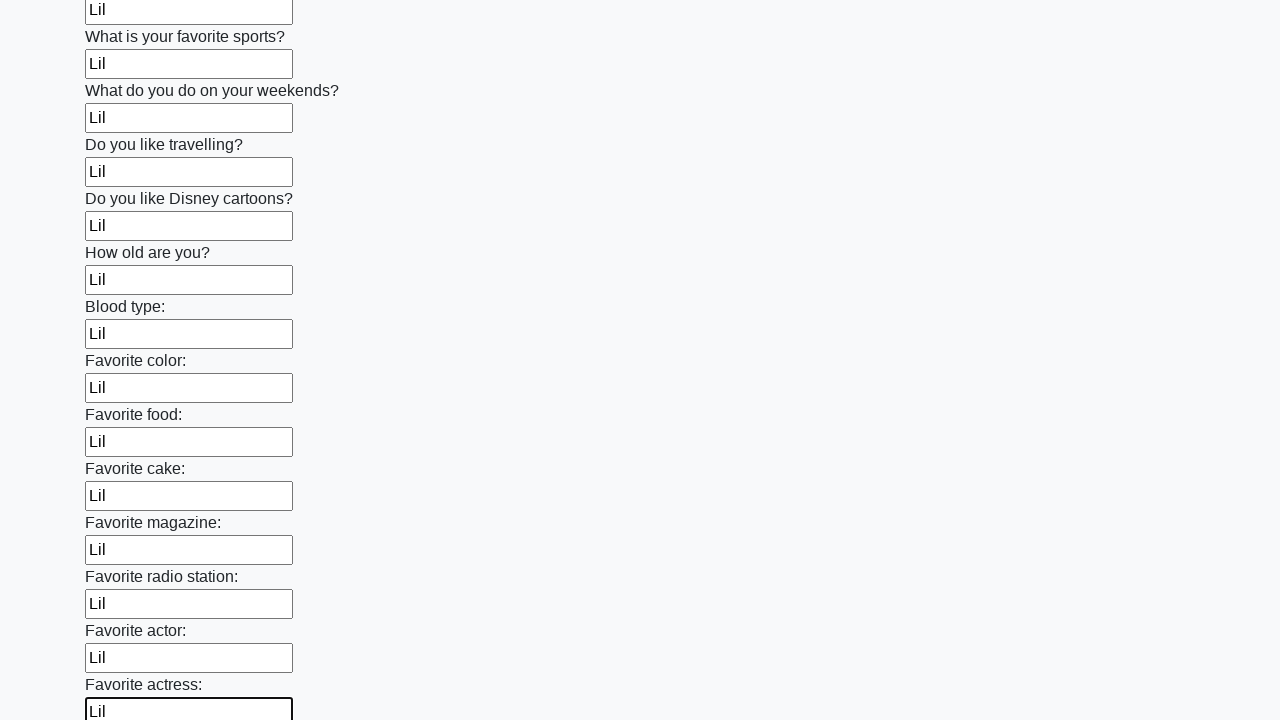

Filled a text input field with 'Lil' on [type='text'] >> nth=26
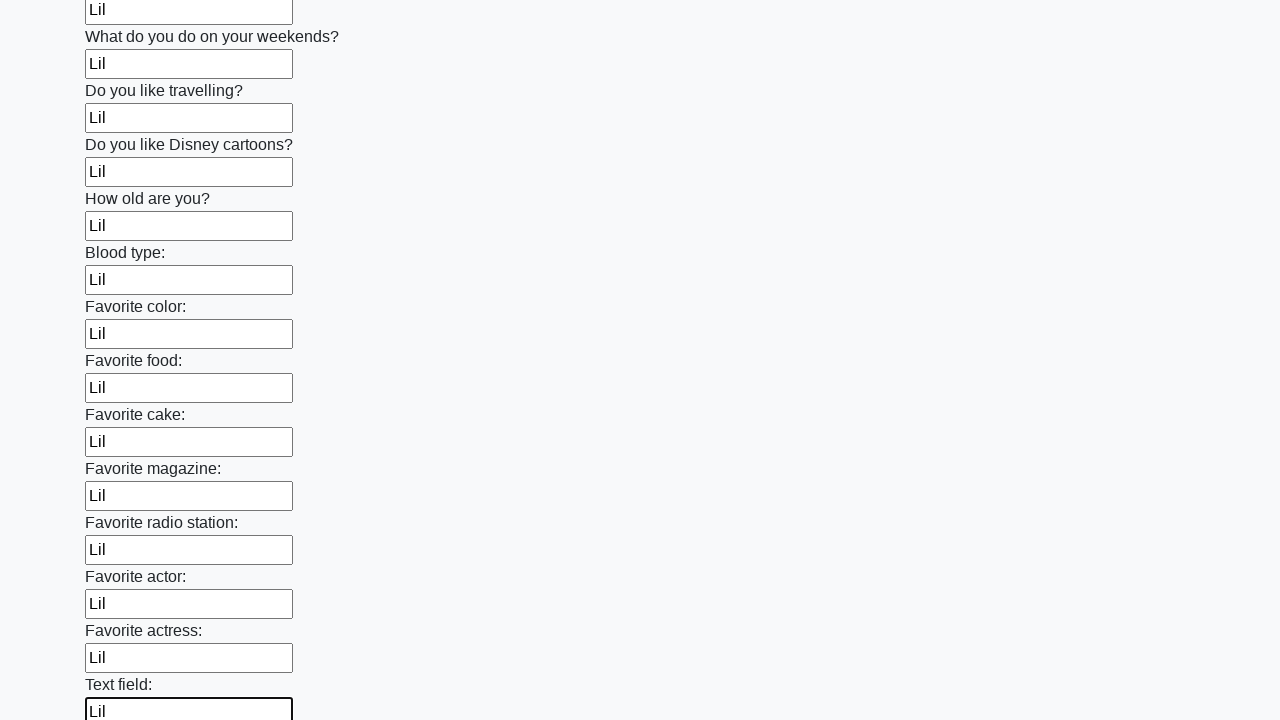

Filled a text input field with 'Lil' on [type='text'] >> nth=27
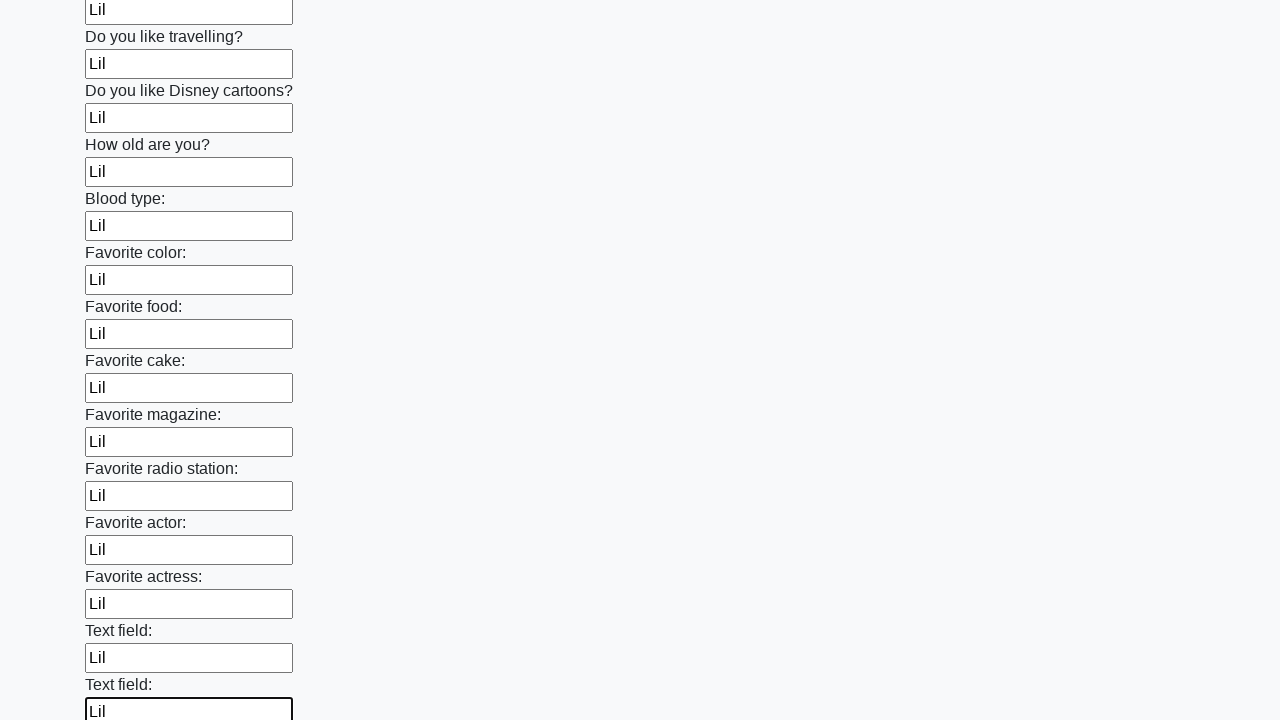

Filled a text input field with 'Lil' on [type='text'] >> nth=28
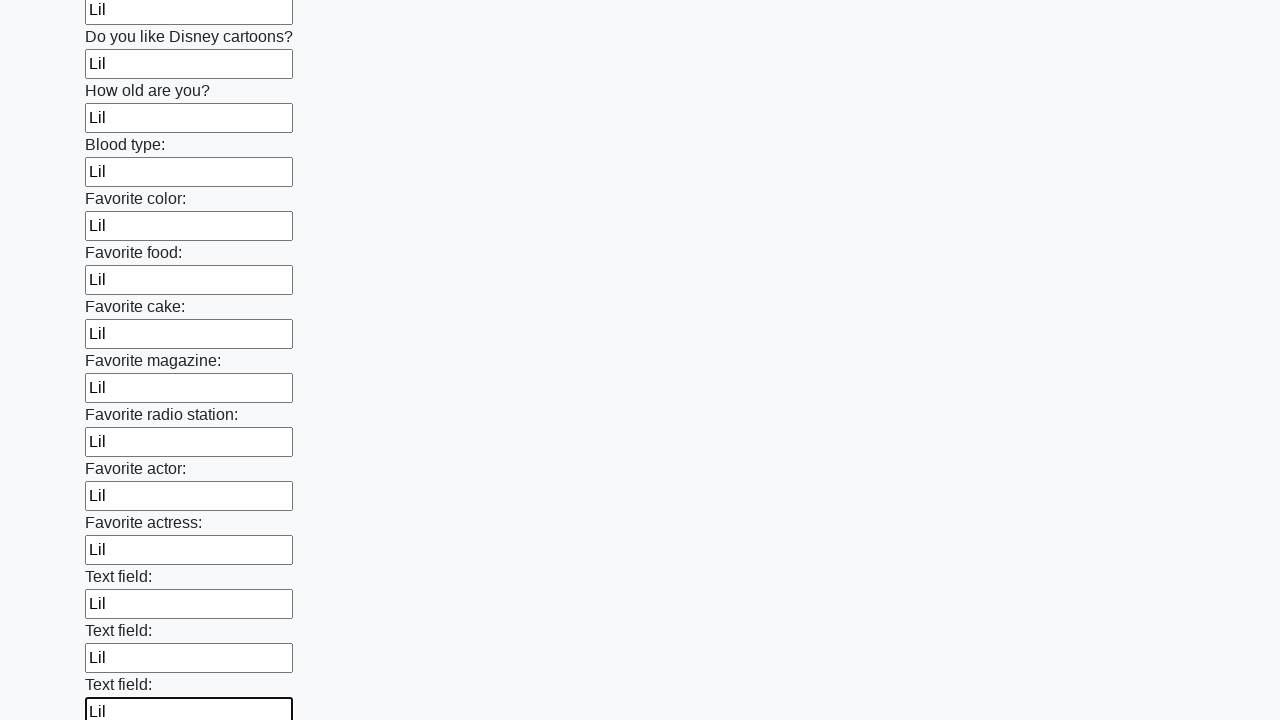

Filled a text input field with 'Lil' on [type='text'] >> nth=29
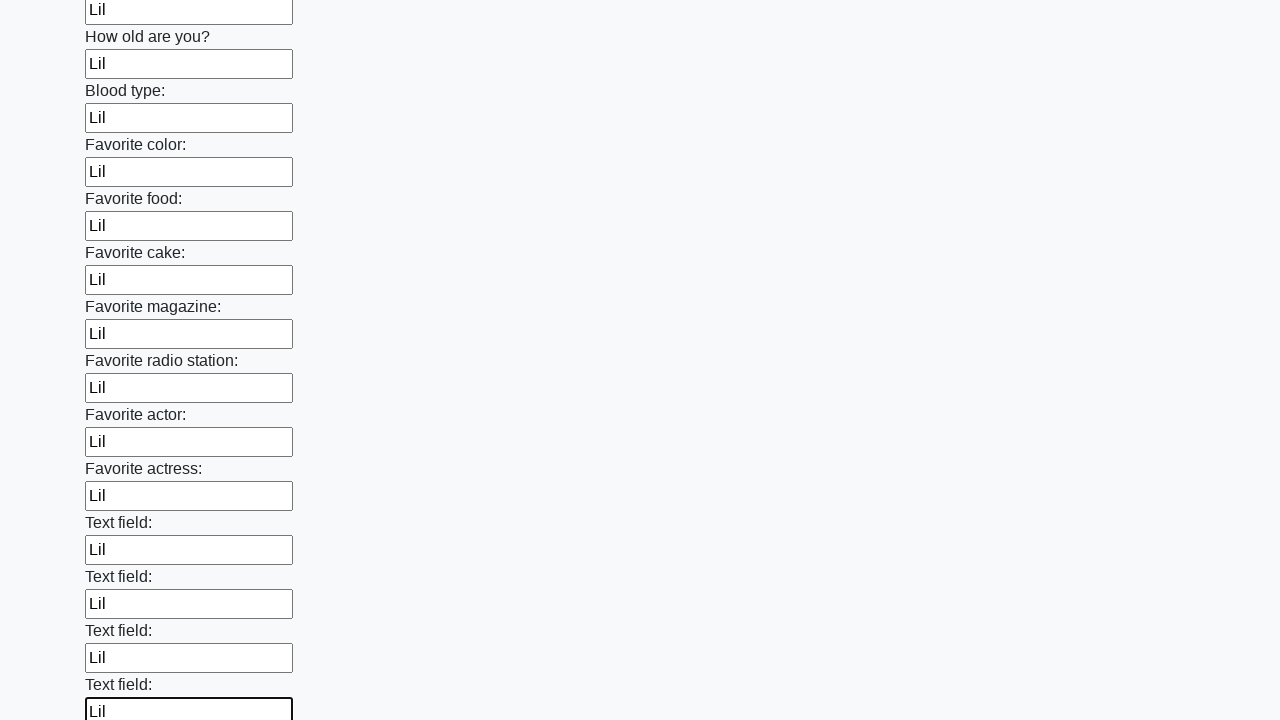

Filled a text input field with 'Lil' on [type='text'] >> nth=30
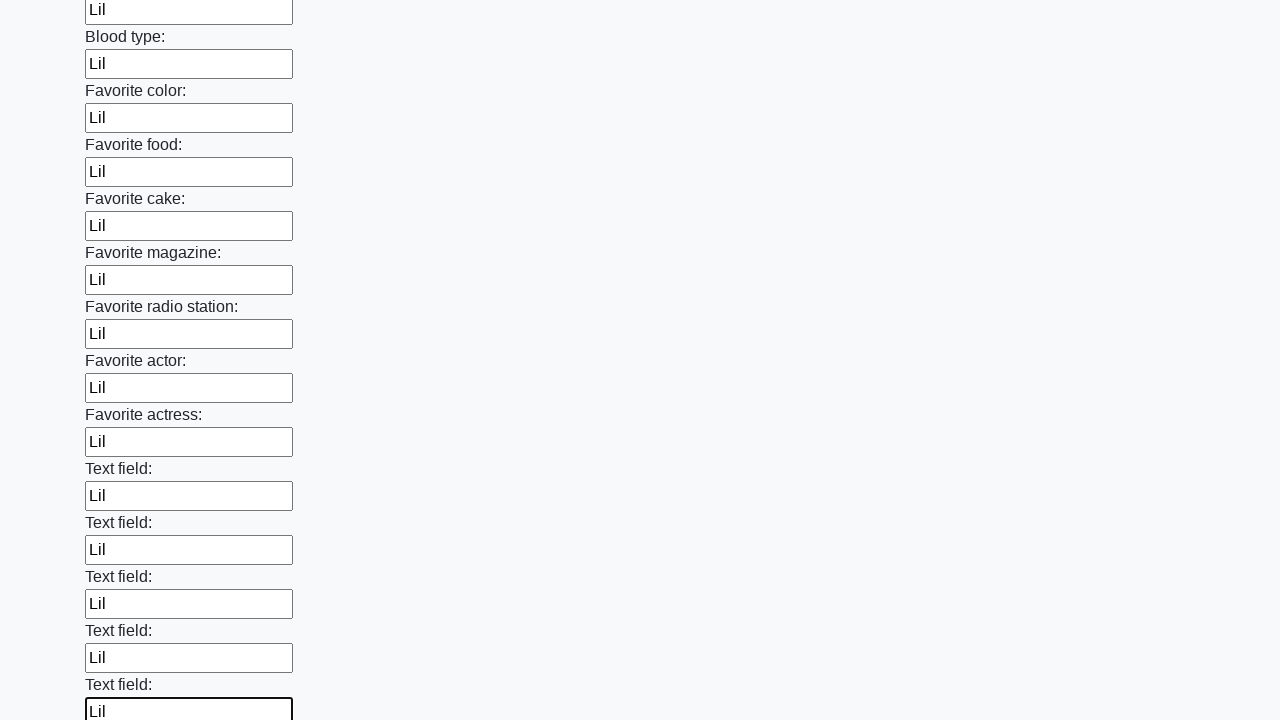

Filled a text input field with 'Lil' on [type='text'] >> nth=31
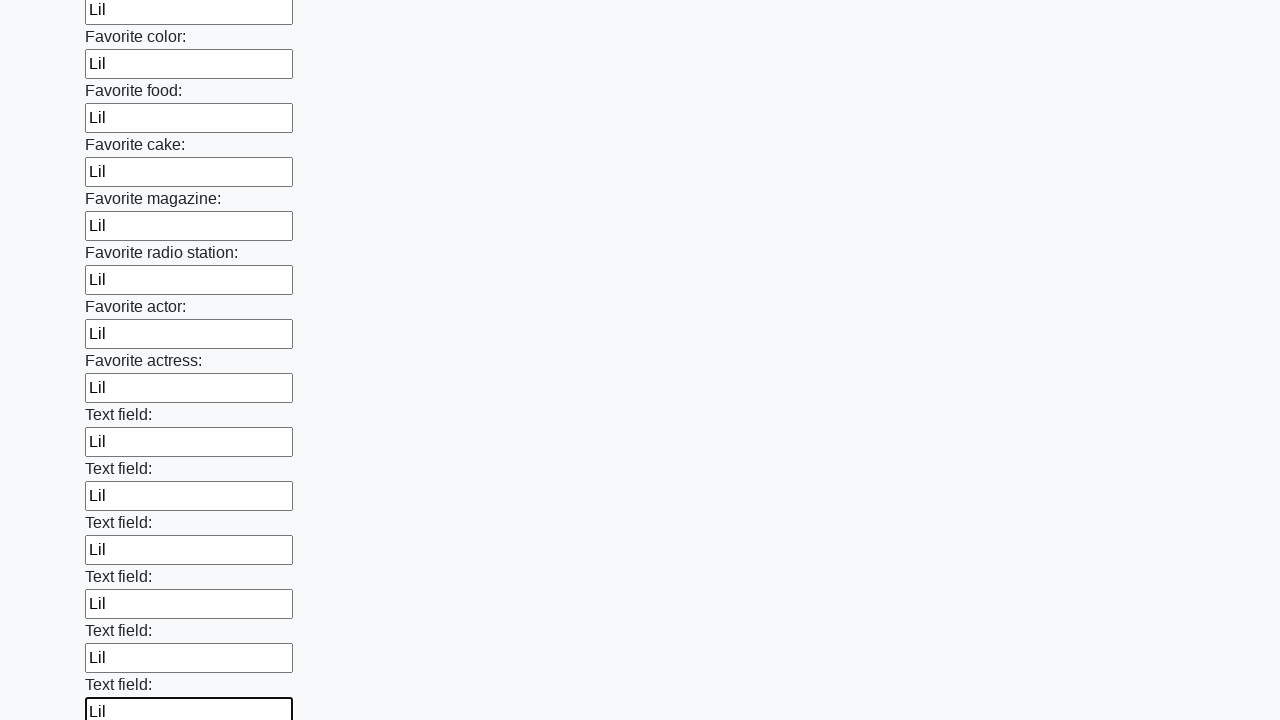

Filled a text input field with 'Lil' on [type='text'] >> nth=32
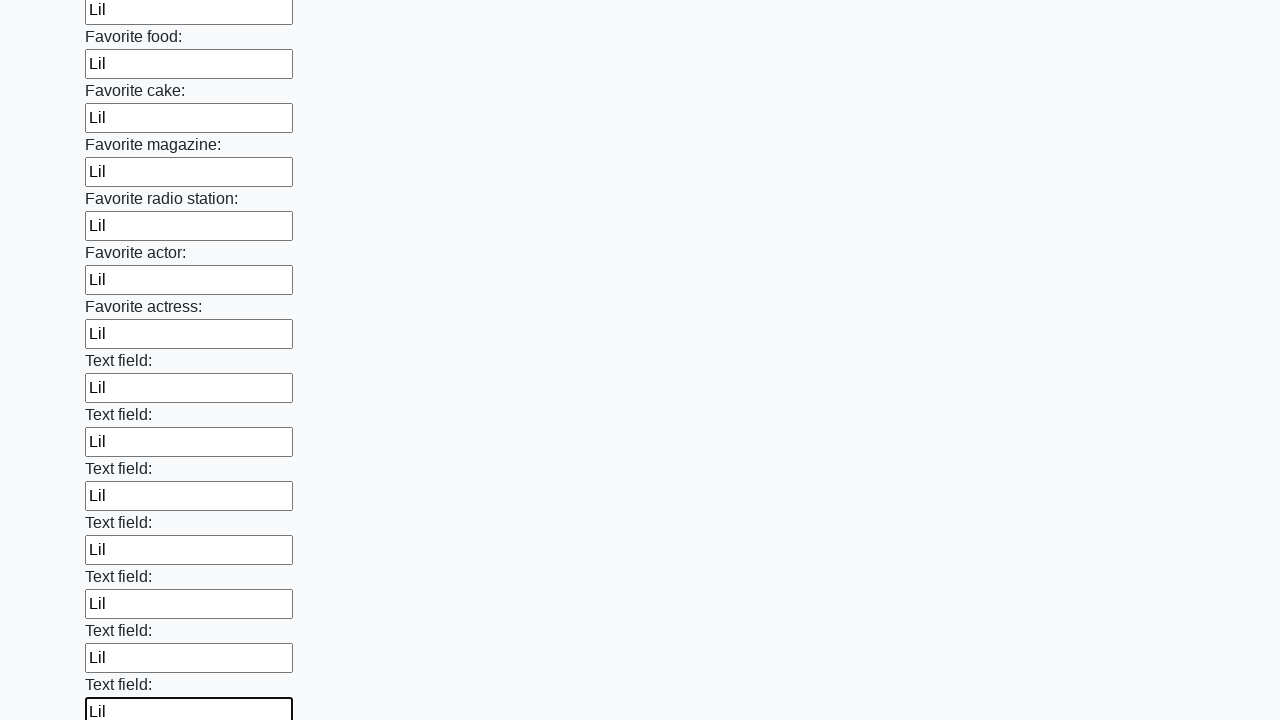

Filled a text input field with 'Lil' on [type='text'] >> nth=33
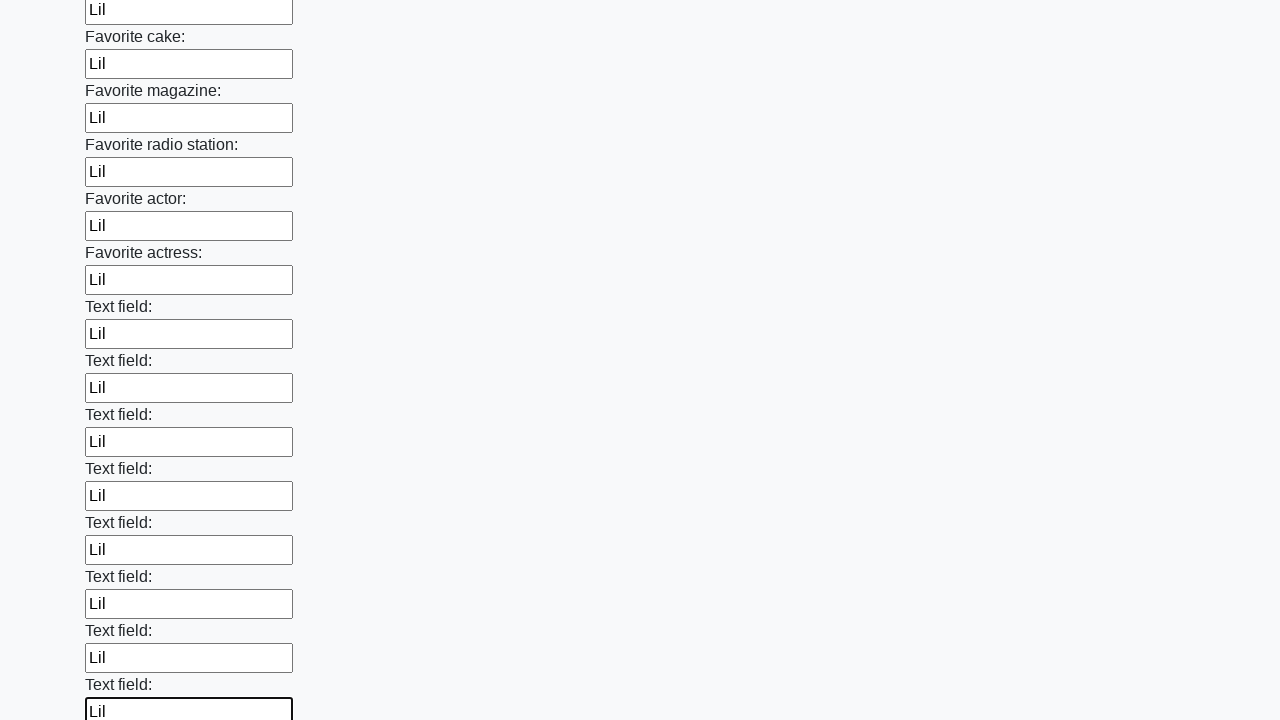

Filled a text input field with 'Lil' on [type='text'] >> nth=34
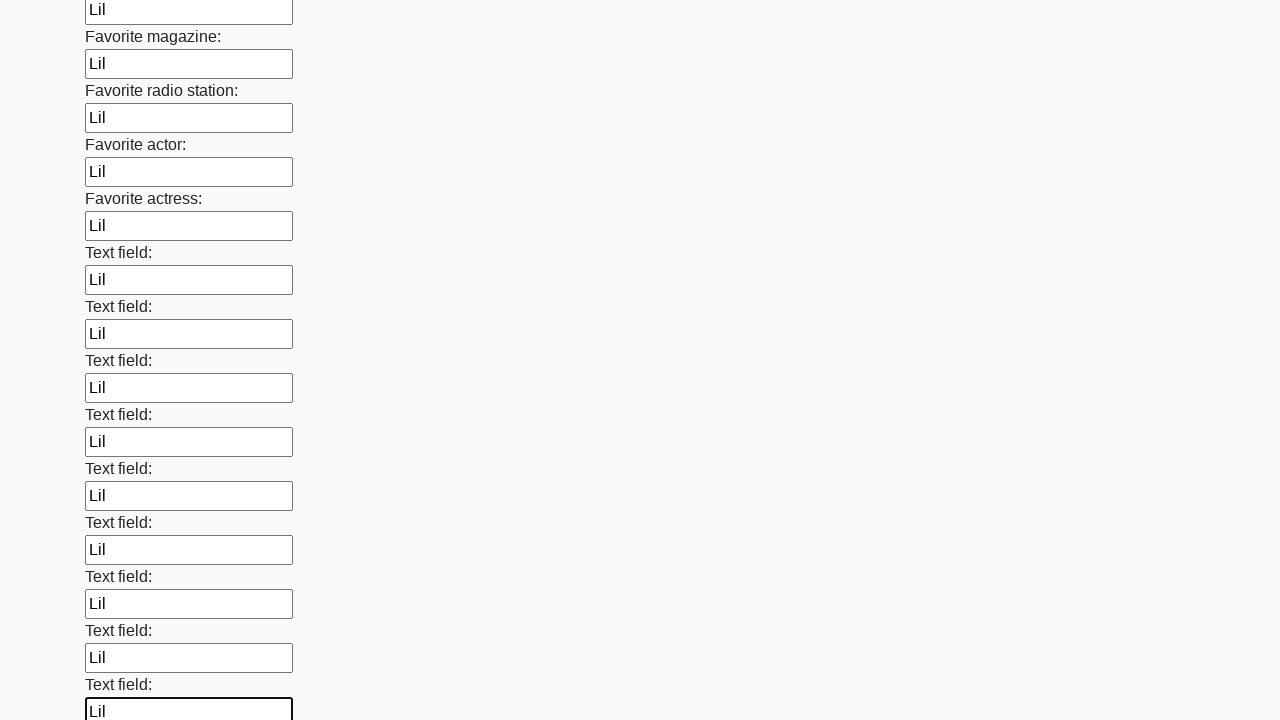

Filled a text input field with 'Lil' on [type='text'] >> nth=35
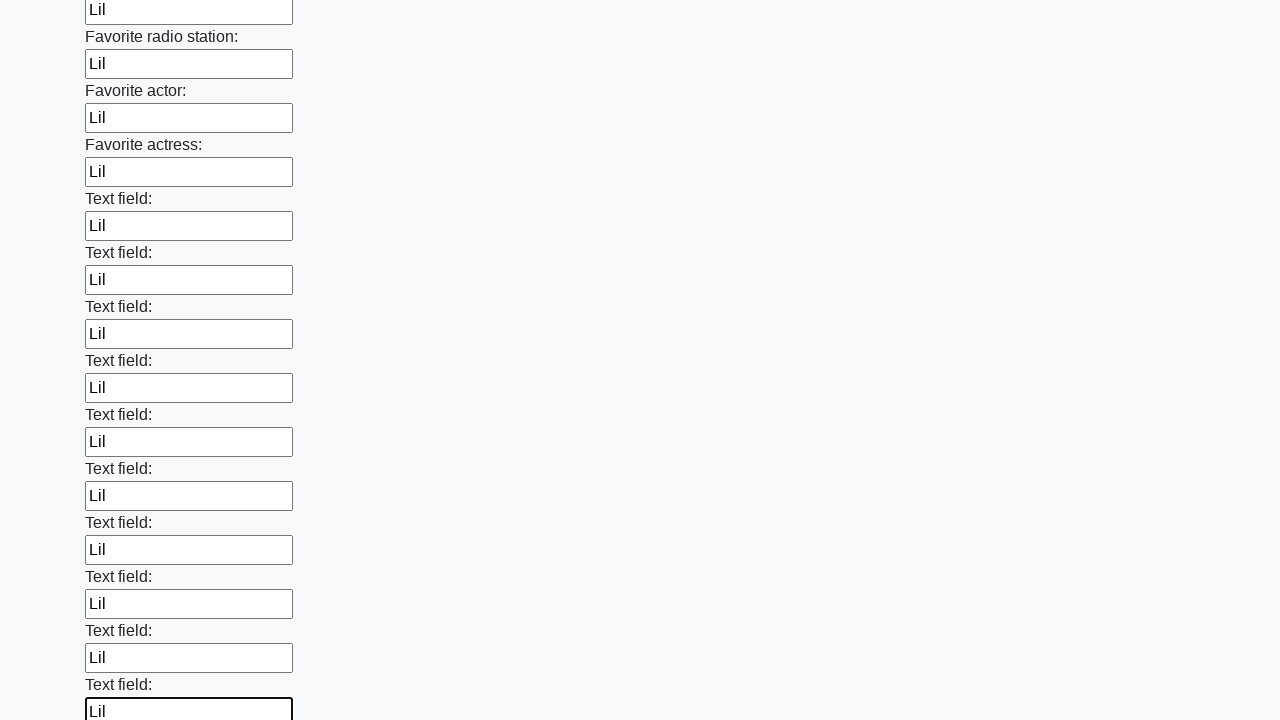

Filled a text input field with 'Lil' on [type='text'] >> nth=36
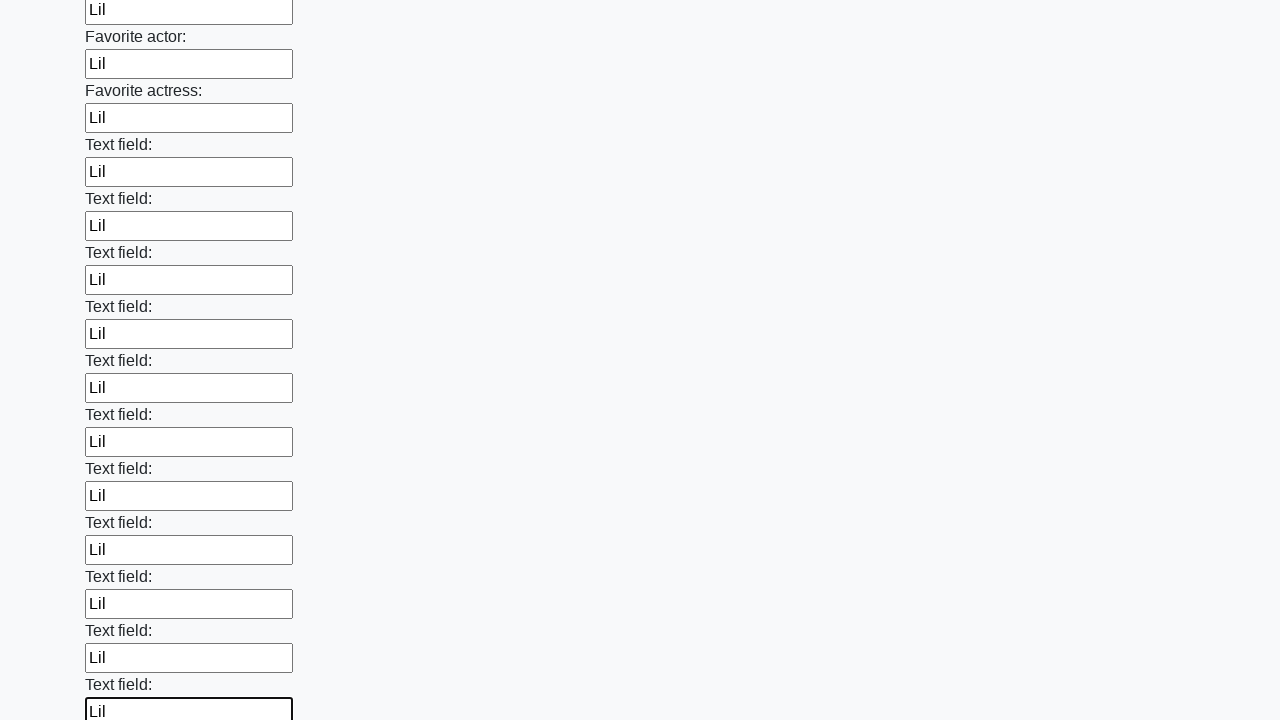

Filled a text input field with 'Lil' on [type='text'] >> nth=37
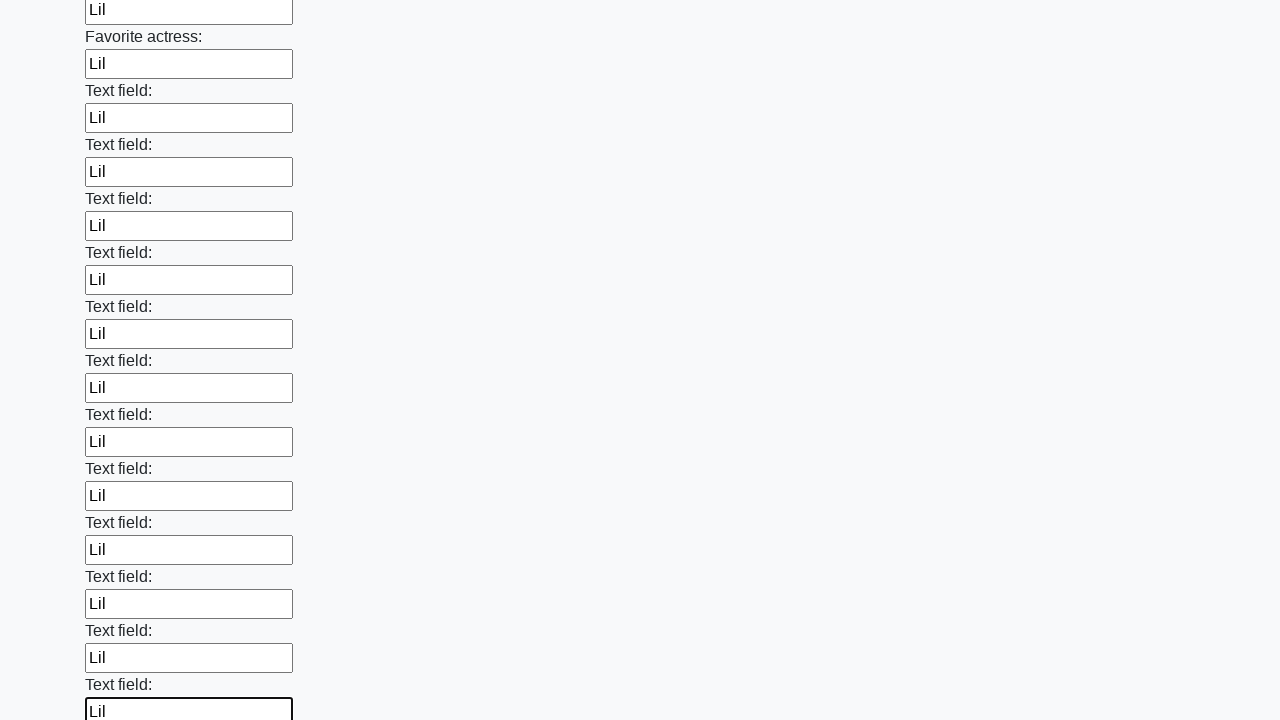

Filled a text input field with 'Lil' on [type='text'] >> nth=38
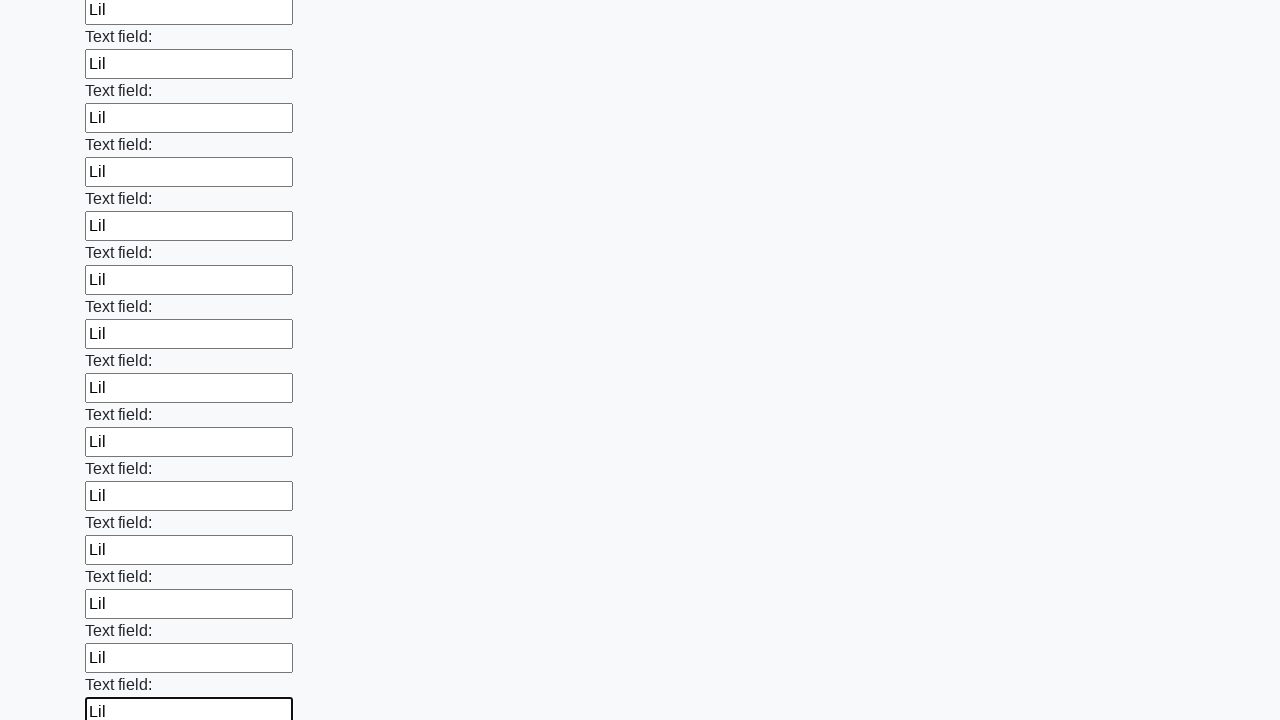

Filled a text input field with 'Lil' on [type='text'] >> nth=39
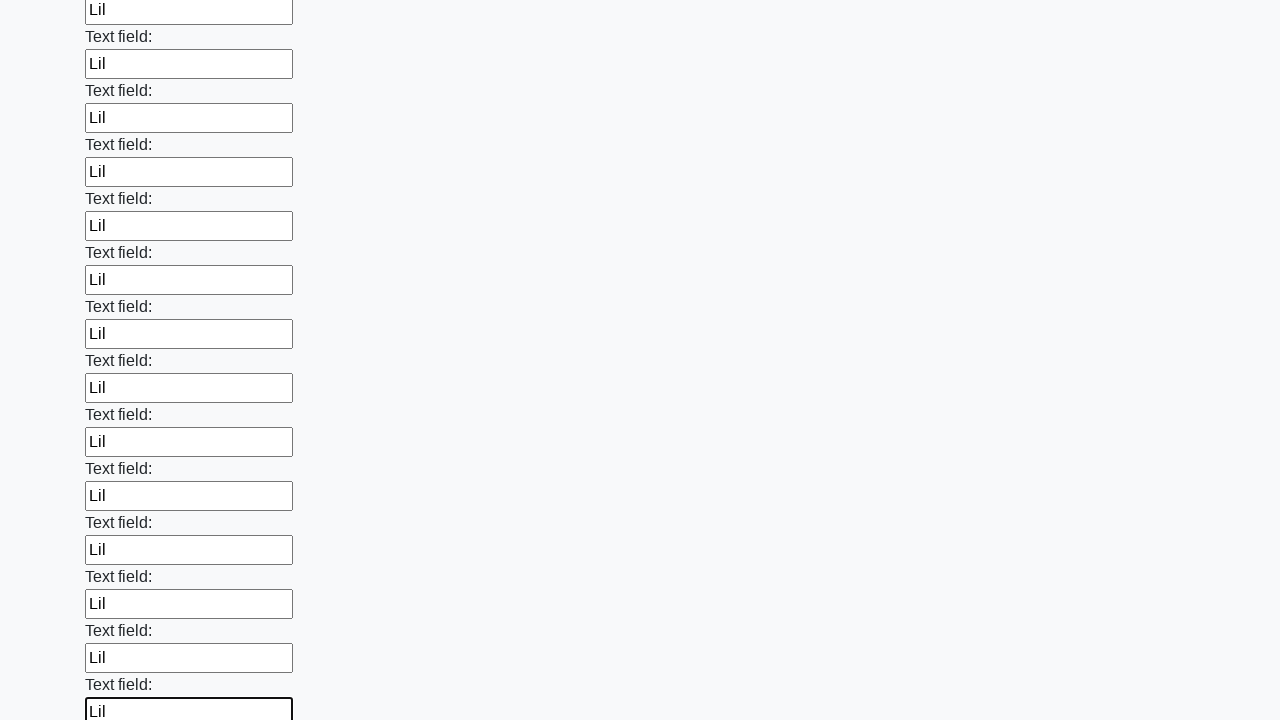

Filled a text input field with 'Lil' on [type='text'] >> nth=40
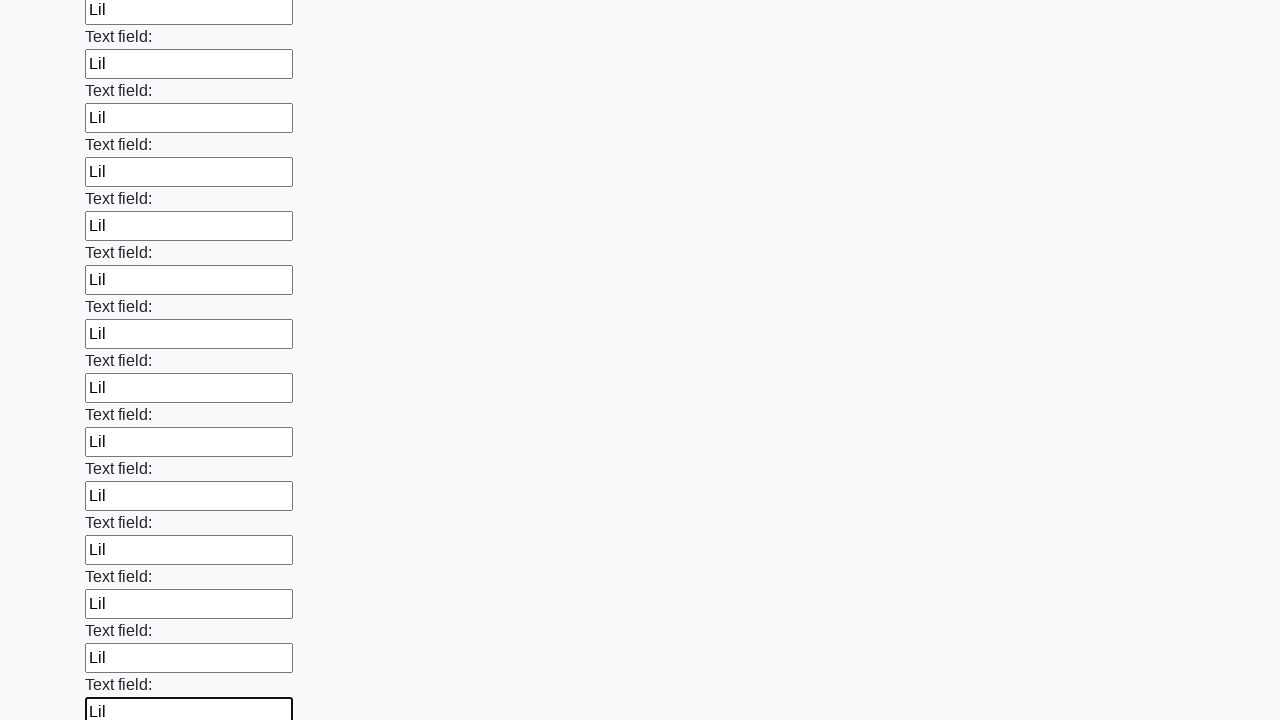

Filled a text input field with 'Lil' on [type='text'] >> nth=41
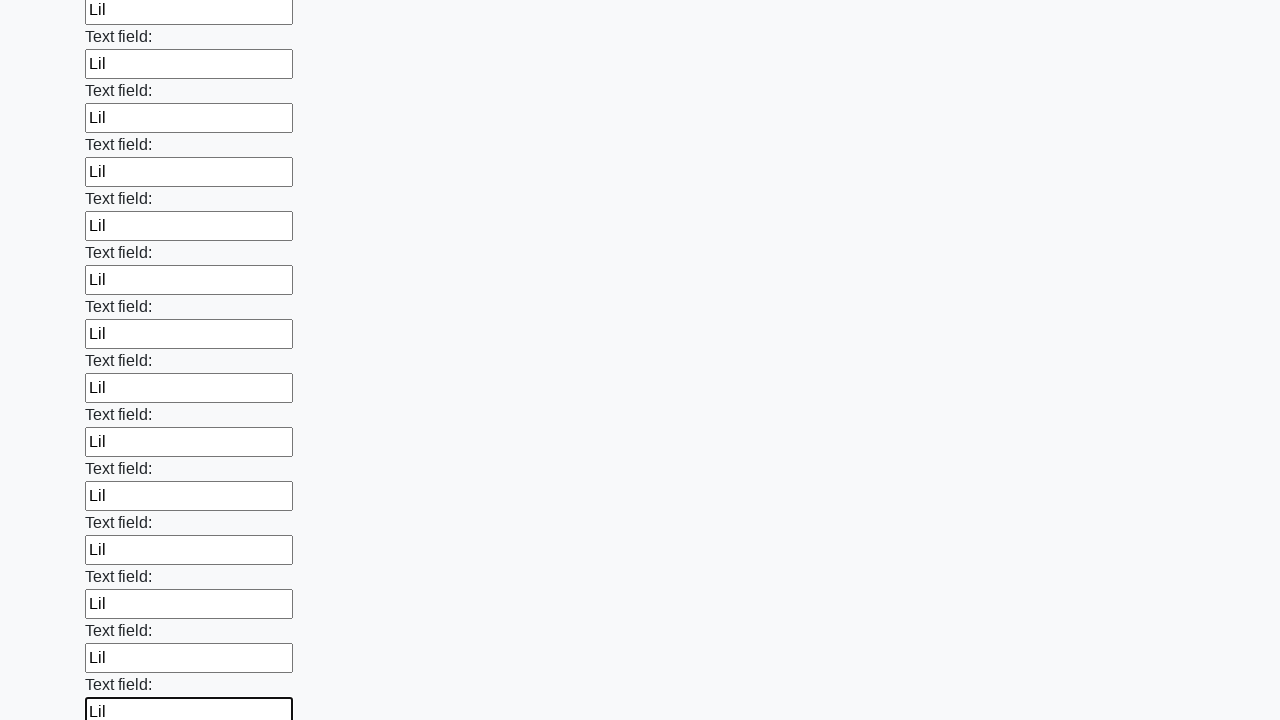

Filled a text input field with 'Lil' on [type='text'] >> nth=42
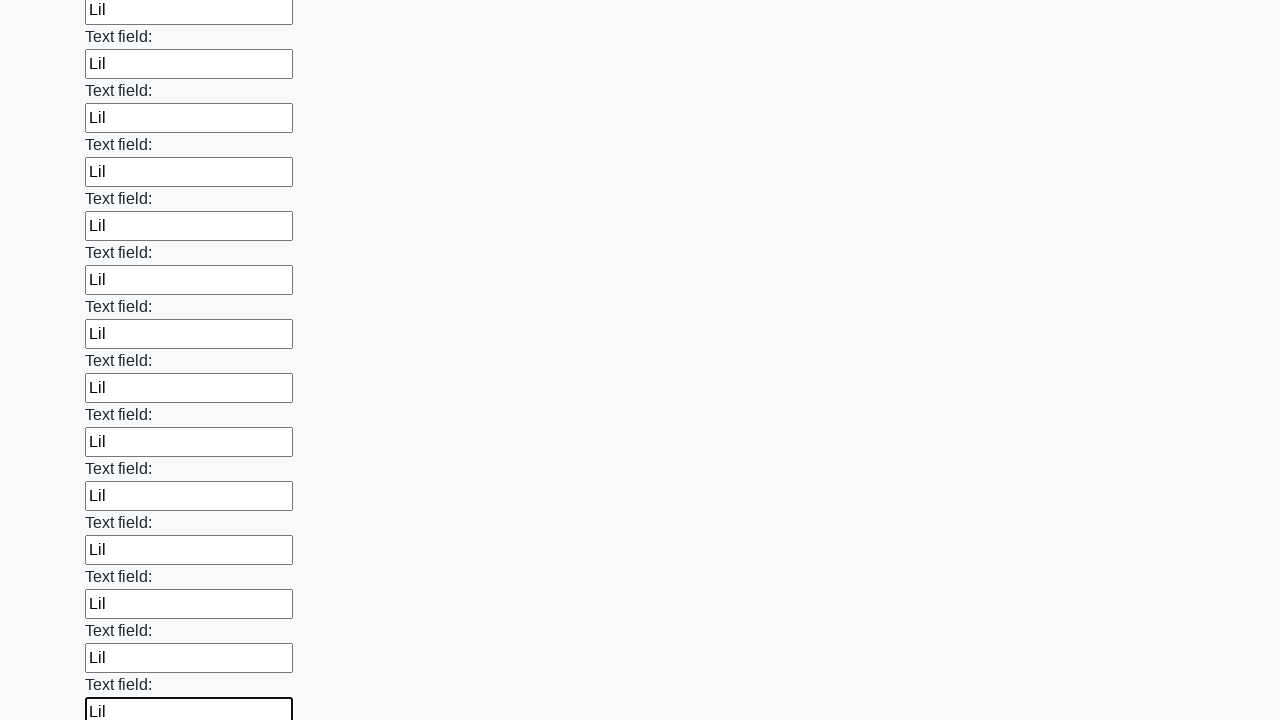

Filled a text input field with 'Lil' on [type='text'] >> nth=43
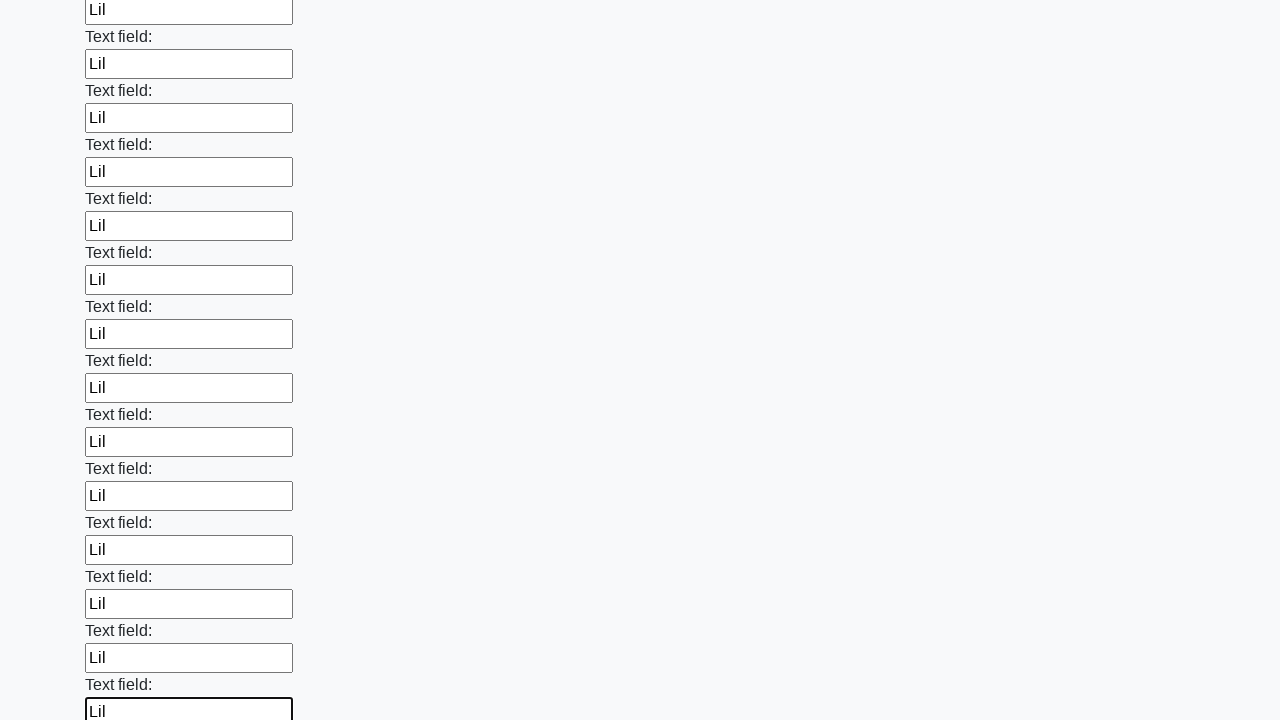

Filled a text input field with 'Lil' on [type='text'] >> nth=44
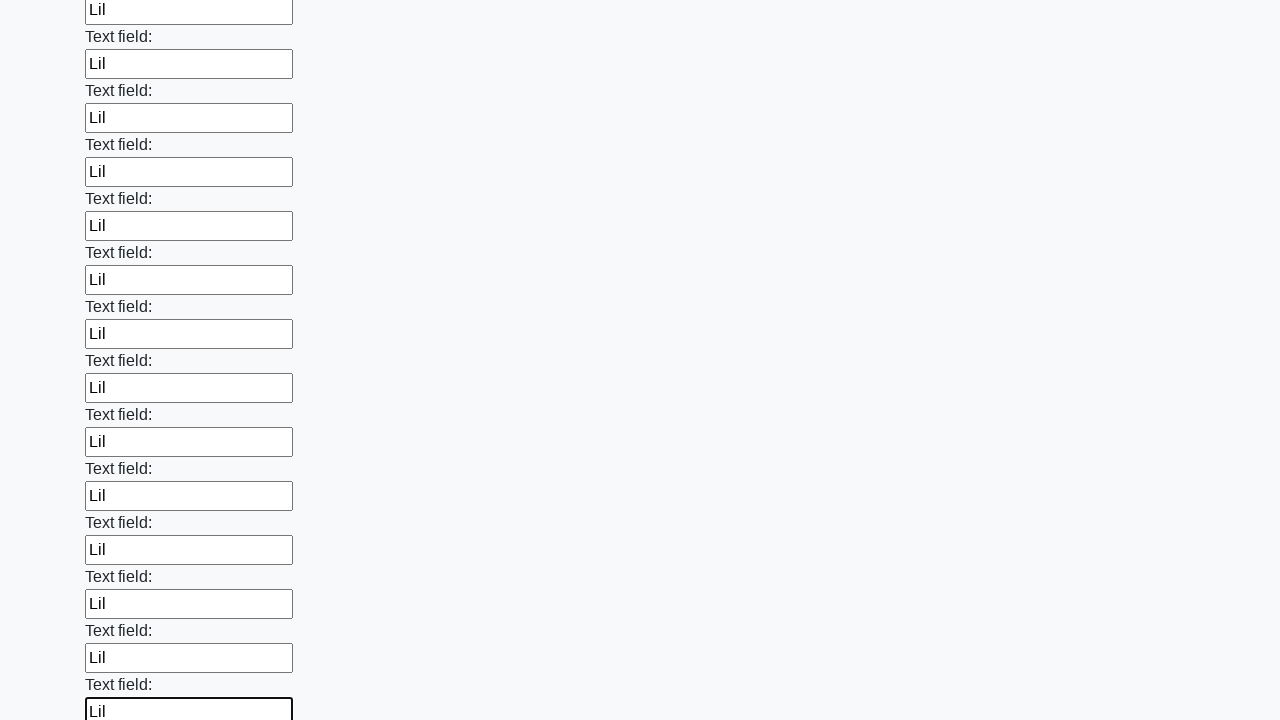

Filled a text input field with 'Lil' on [type='text'] >> nth=45
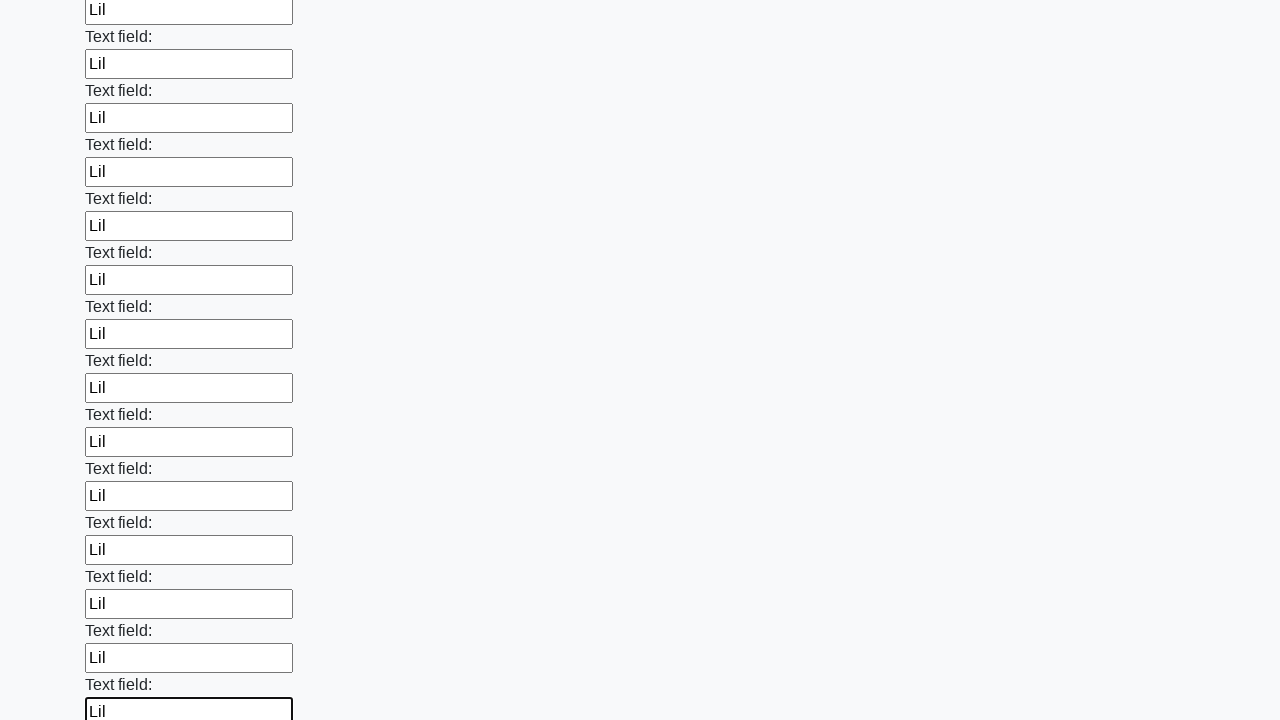

Filled a text input field with 'Lil' on [type='text'] >> nth=46
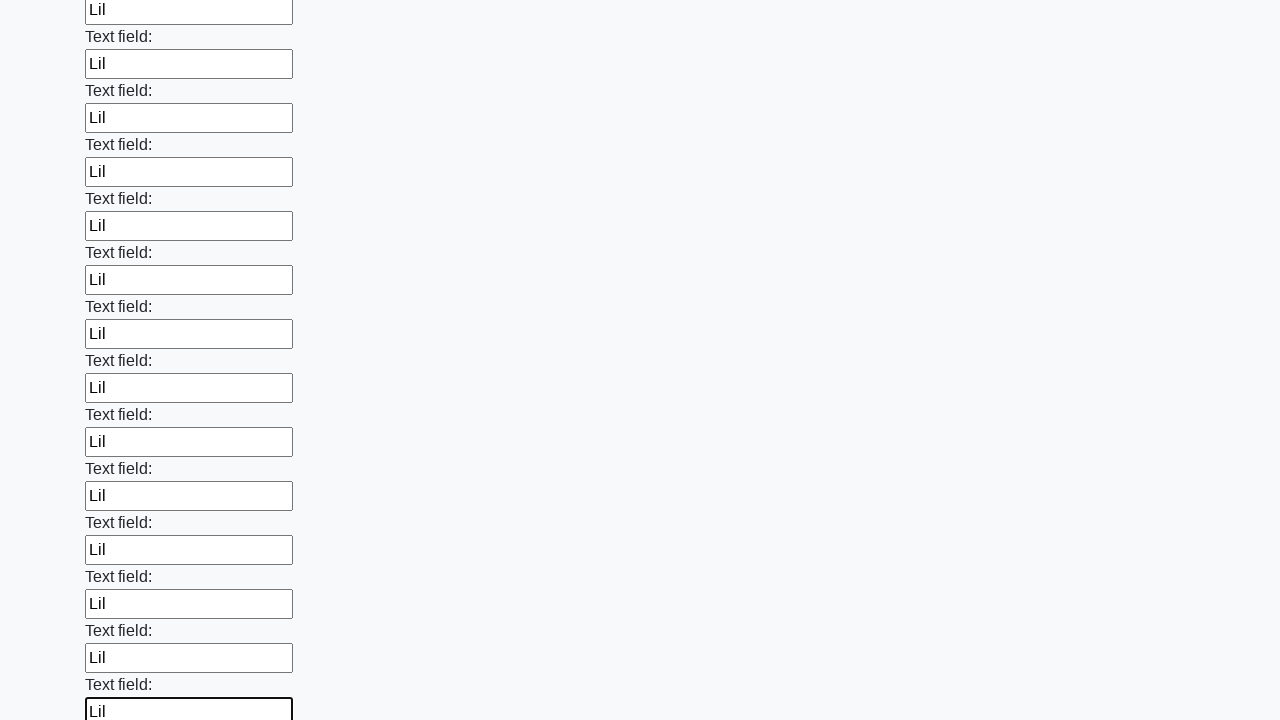

Filled a text input field with 'Lil' on [type='text'] >> nth=47
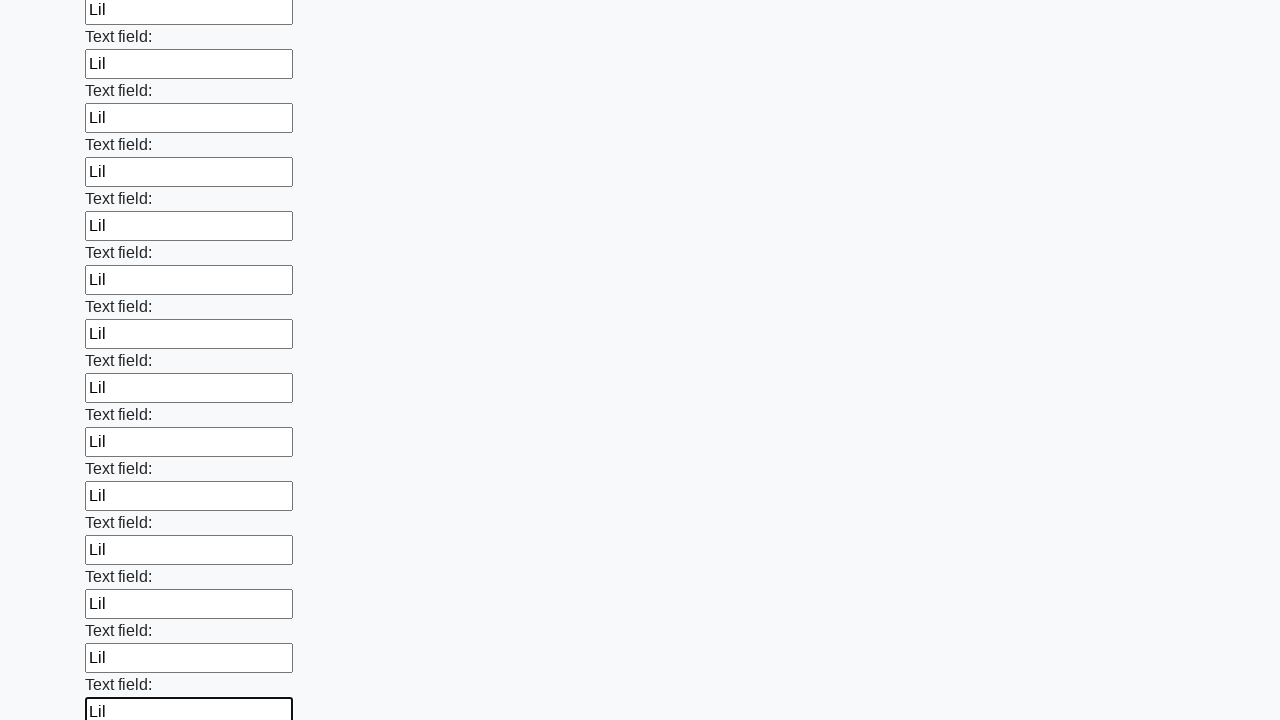

Filled a text input field with 'Lil' on [type='text'] >> nth=48
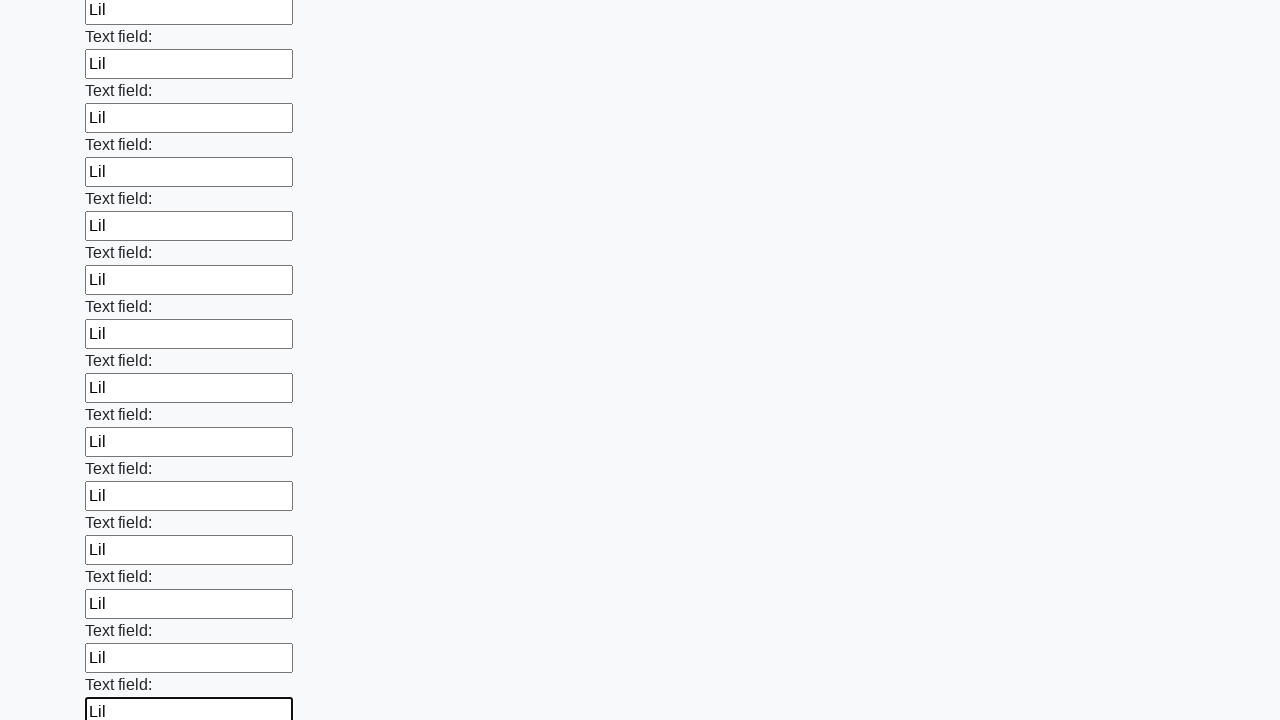

Filled a text input field with 'Lil' on [type='text'] >> nth=49
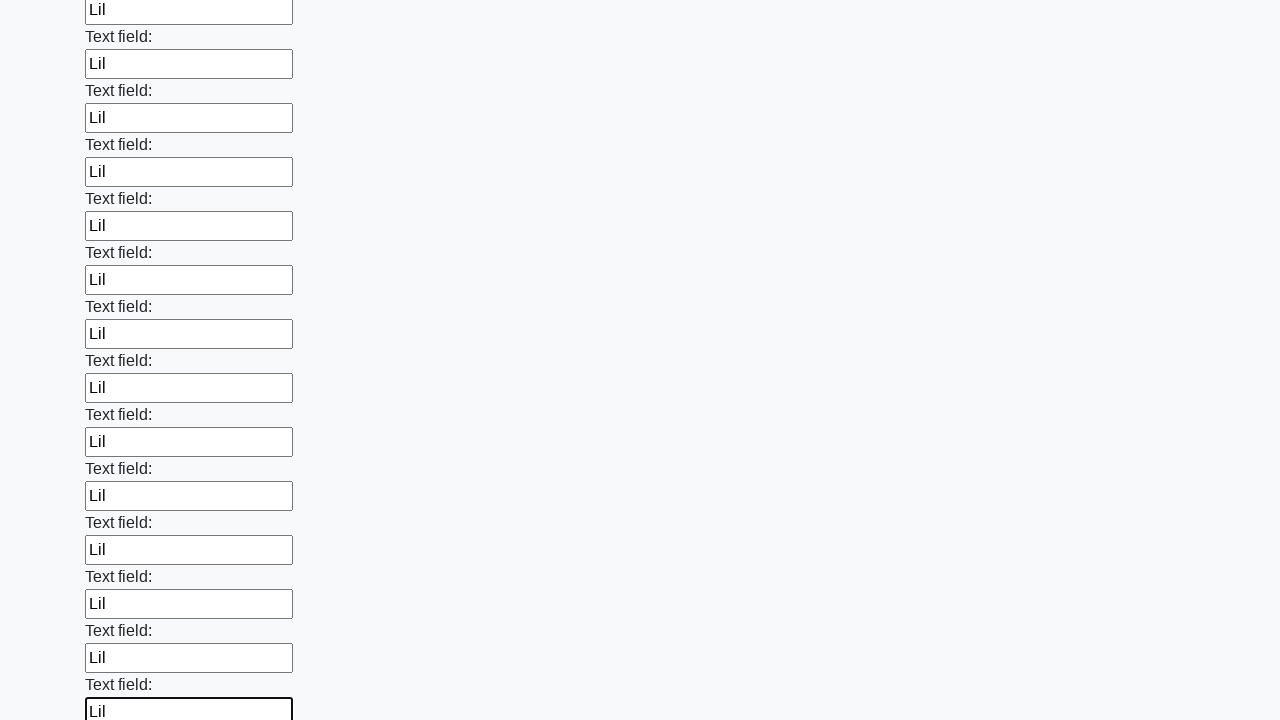

Filled a text input field with 'Lil' on [type='text'] >> nth=50
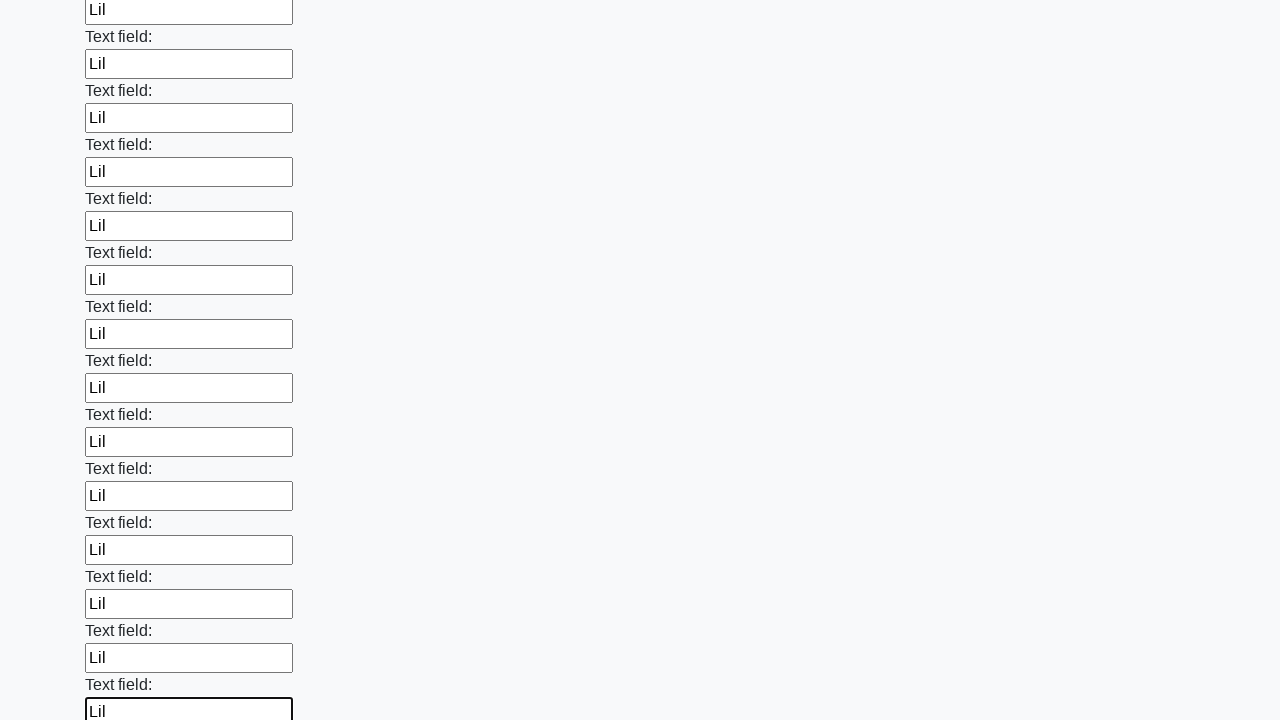

Filled a text input field with 'Lil' on [type='text'] >> nth=51
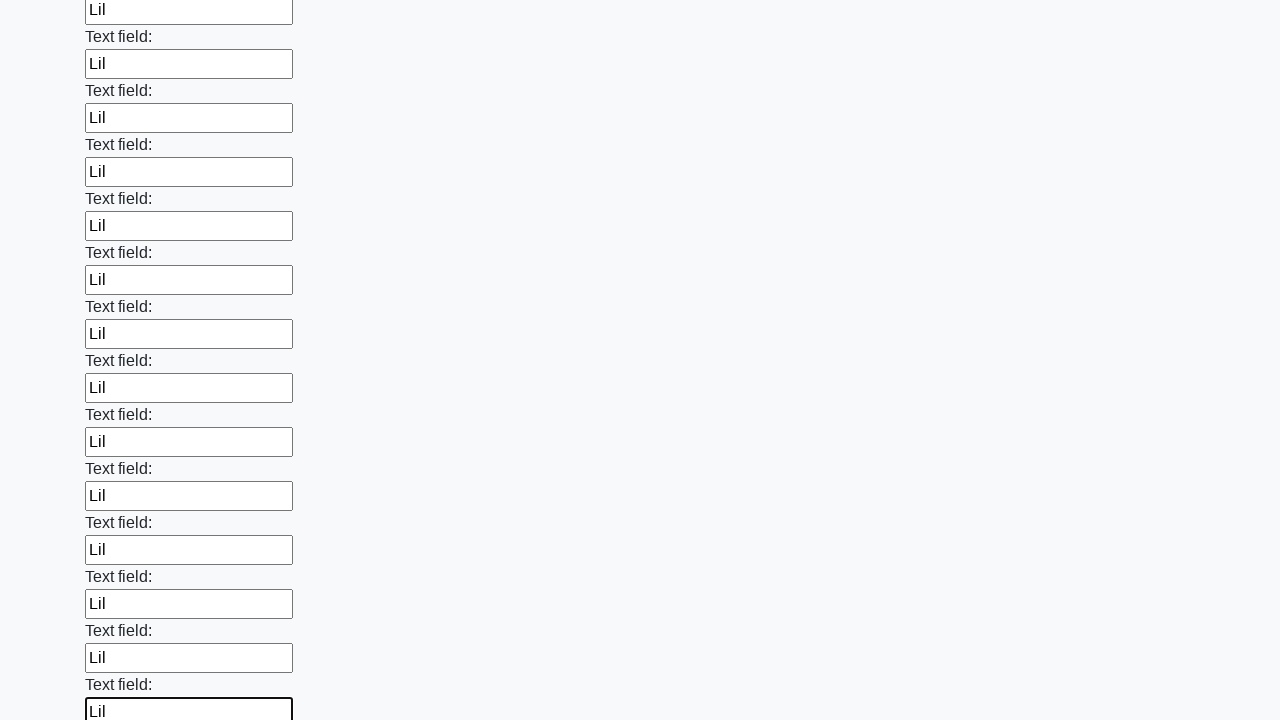

Filled a text input field with 'Lil' on [type='text'] >> nth=52
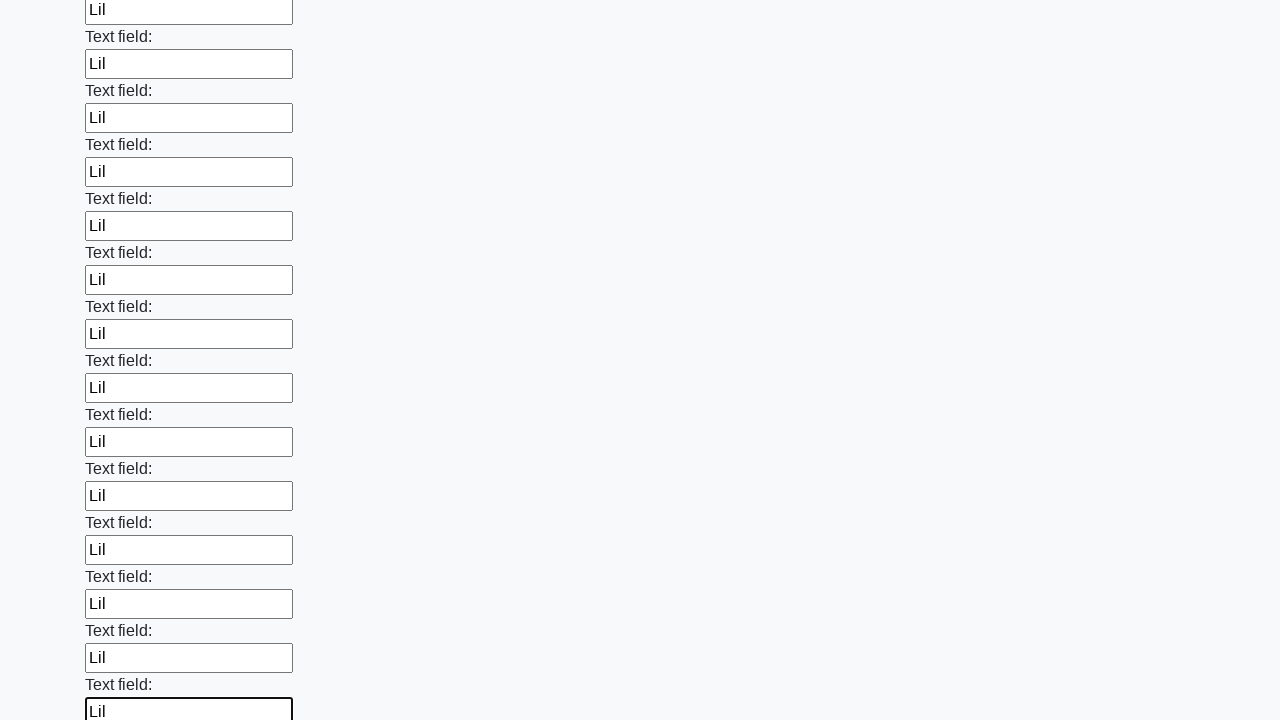

Filled a text input field with 'Lil' on [type='text'] >> nth=53
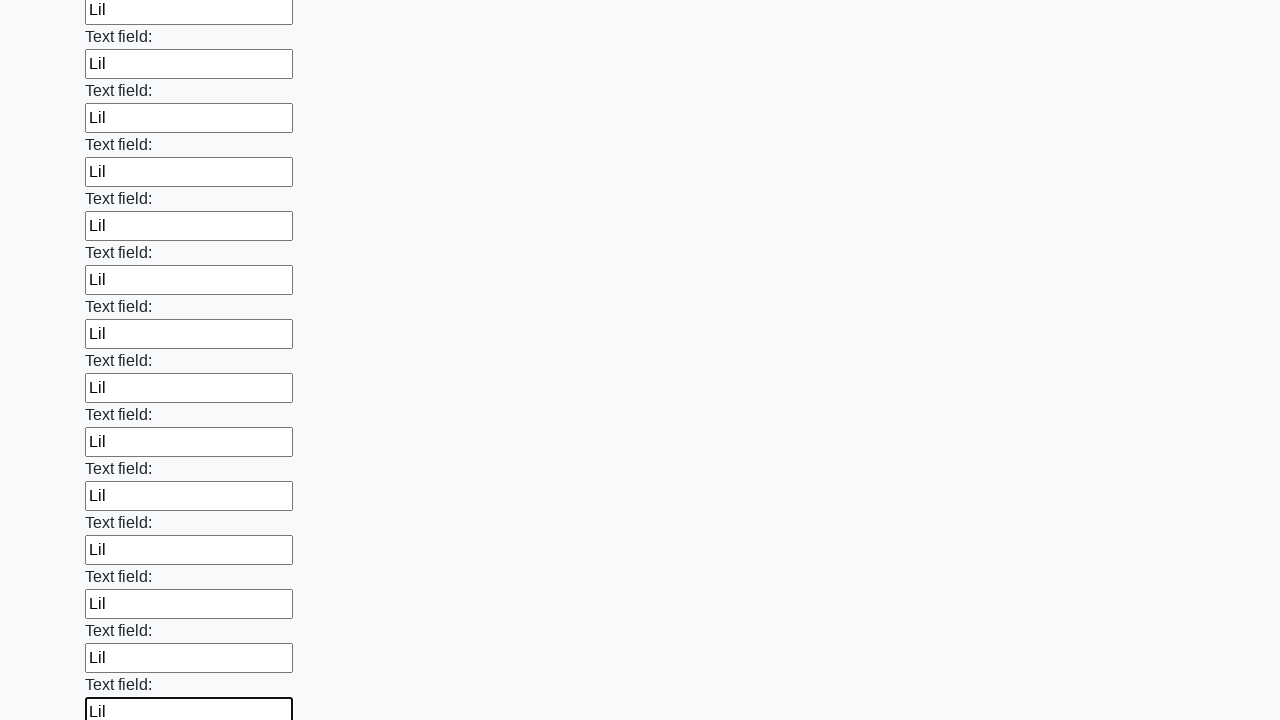

Filled a text input field with 'Lil' on [type='text'] >> nth=54
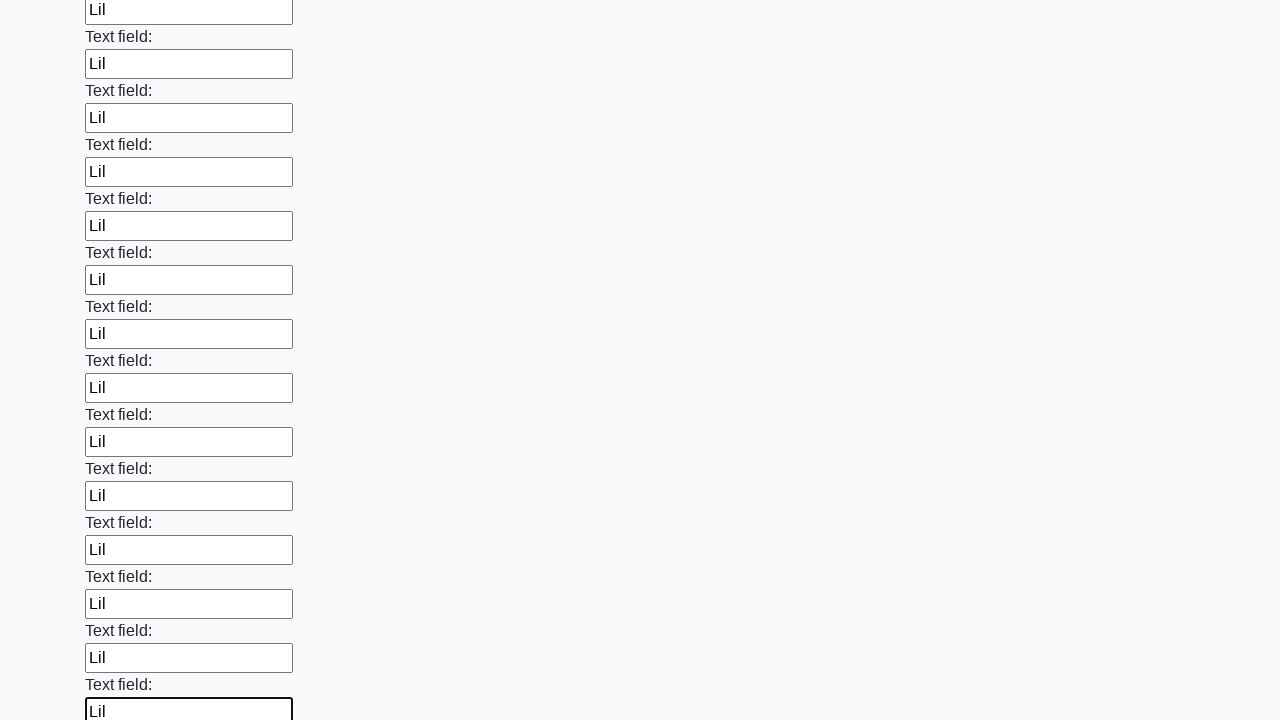

Filled a text input field with 'Lil' on [type='text'] >> nth=55
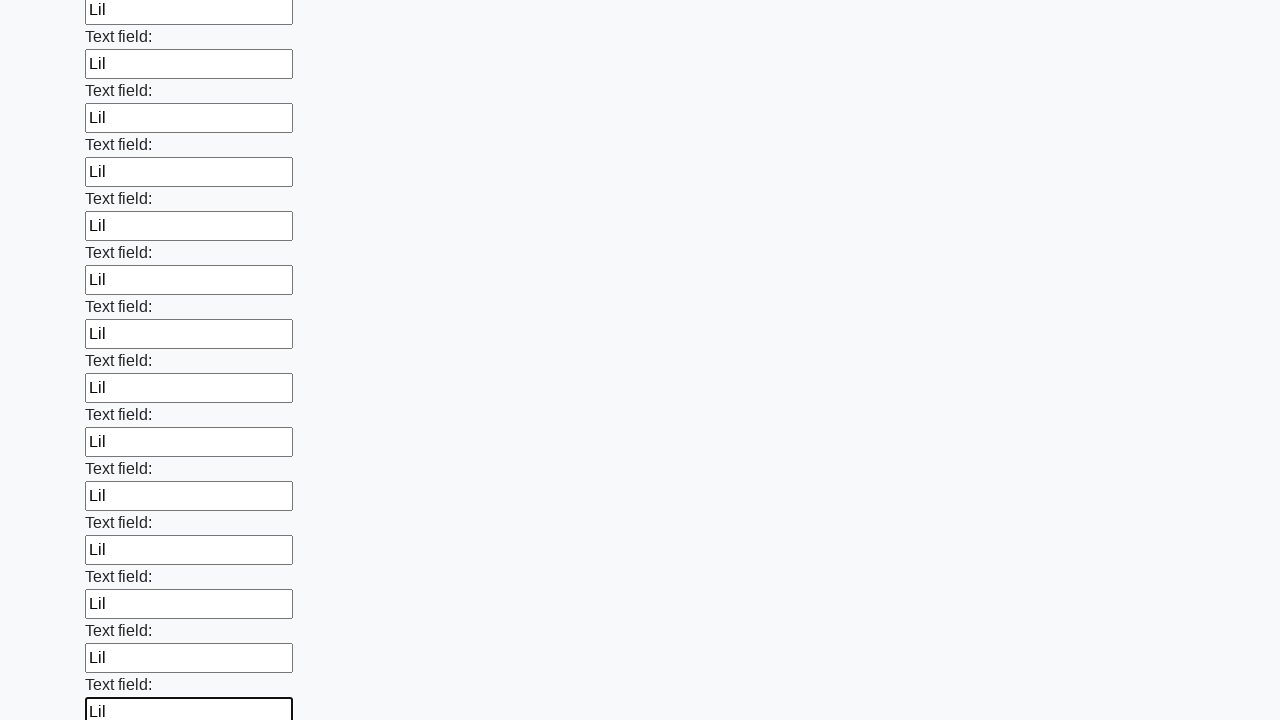

Filled a text input field with 'Lil' on [type='text'] >> nth=56
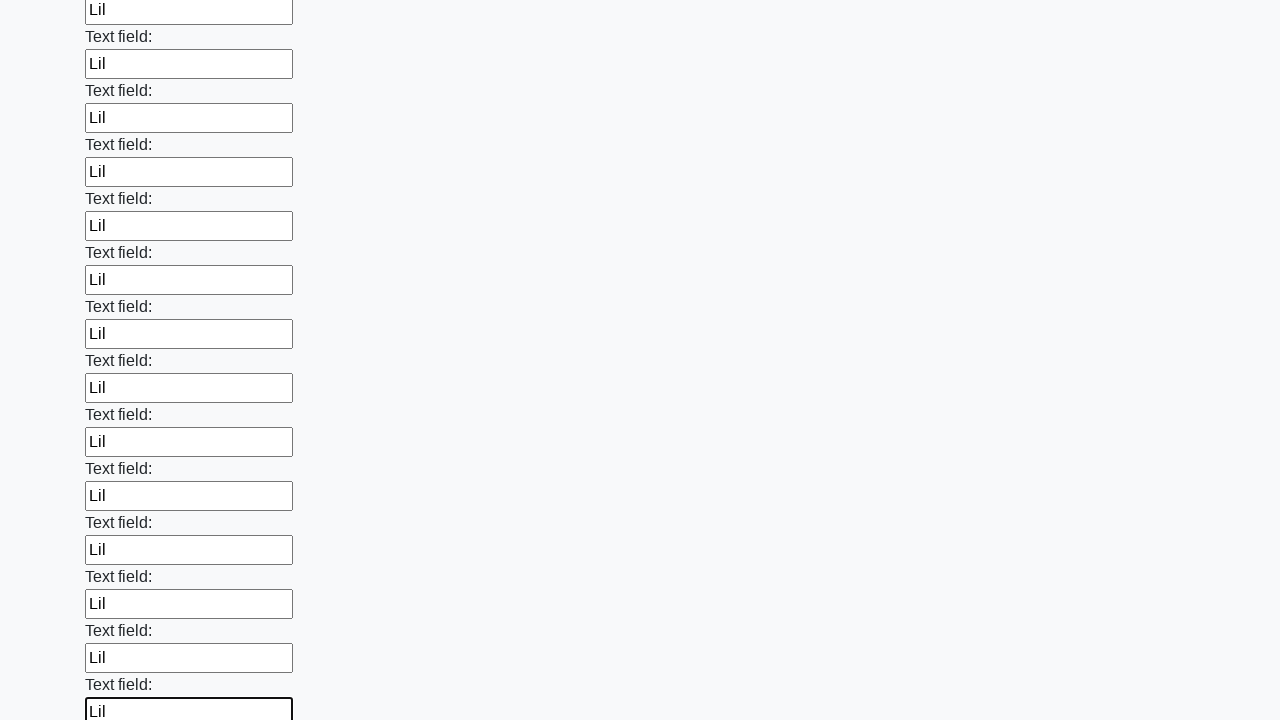

Filled a text input field with 'Lil' on [type='text'] >> nth=57
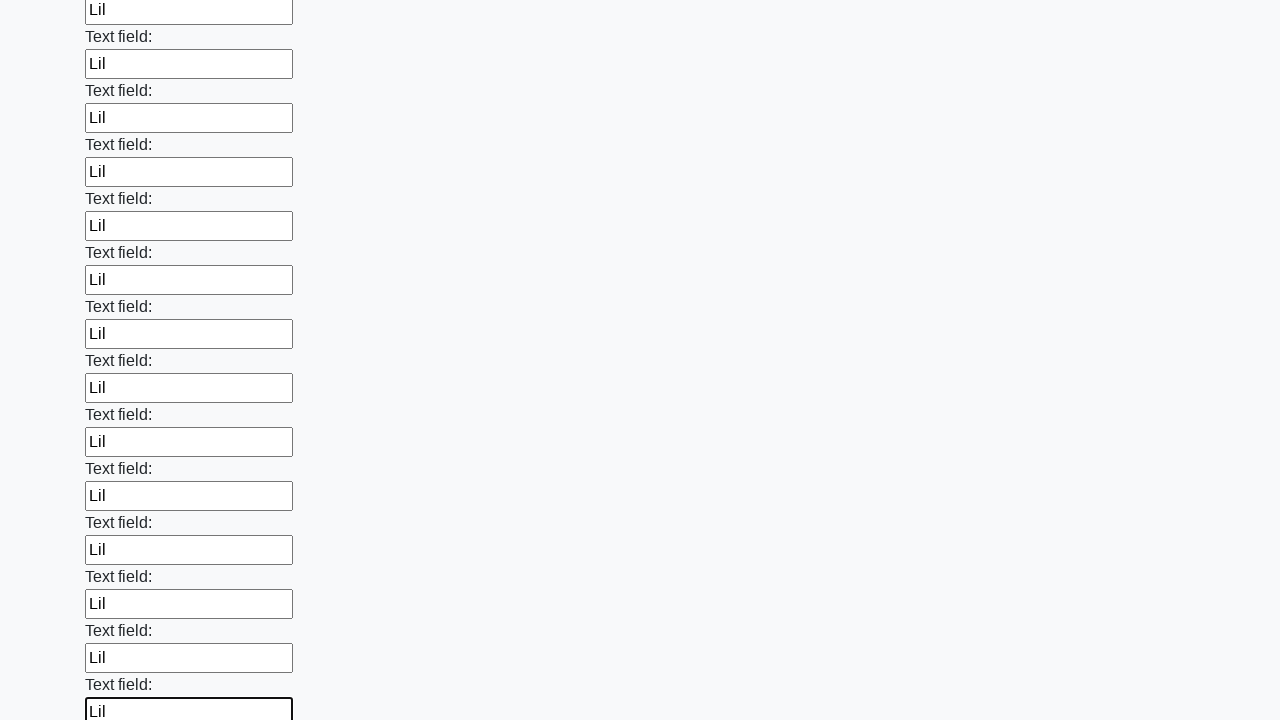

Filled a text input field with 'Lil' on [type='text'] >> nth=58
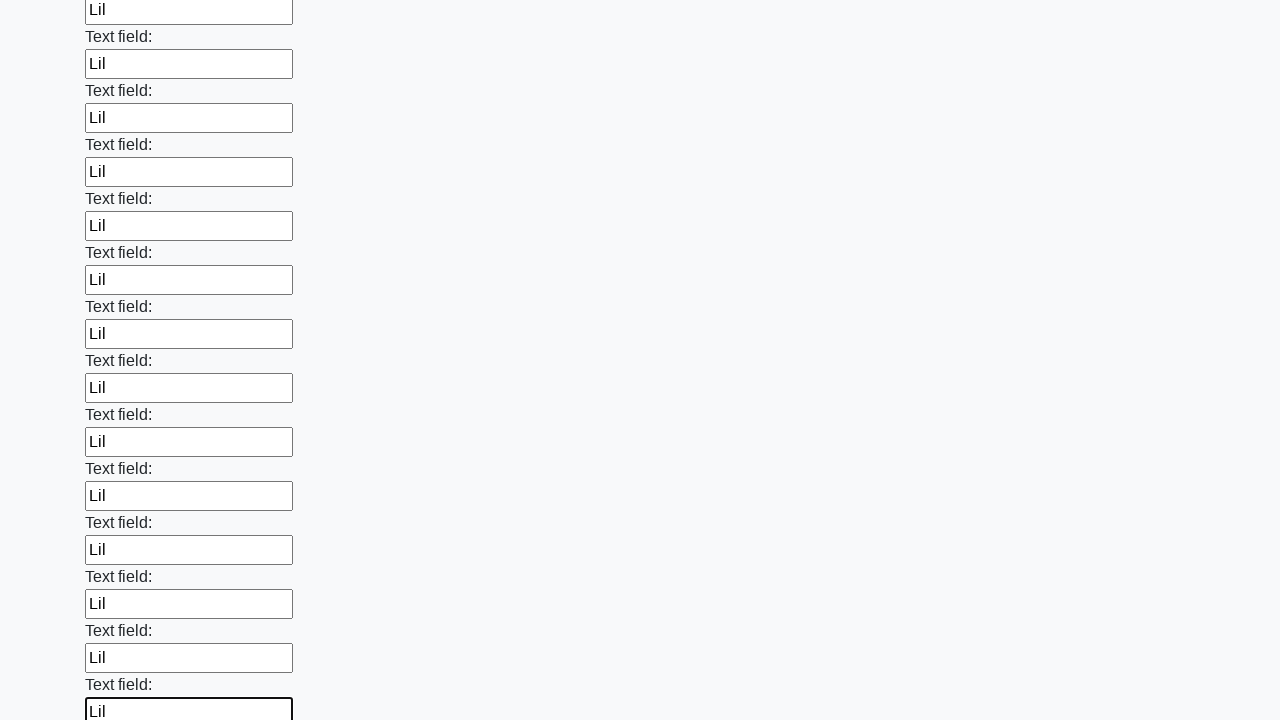

Filled a text input field with 'Lil' on [type='text'] >> nth=59
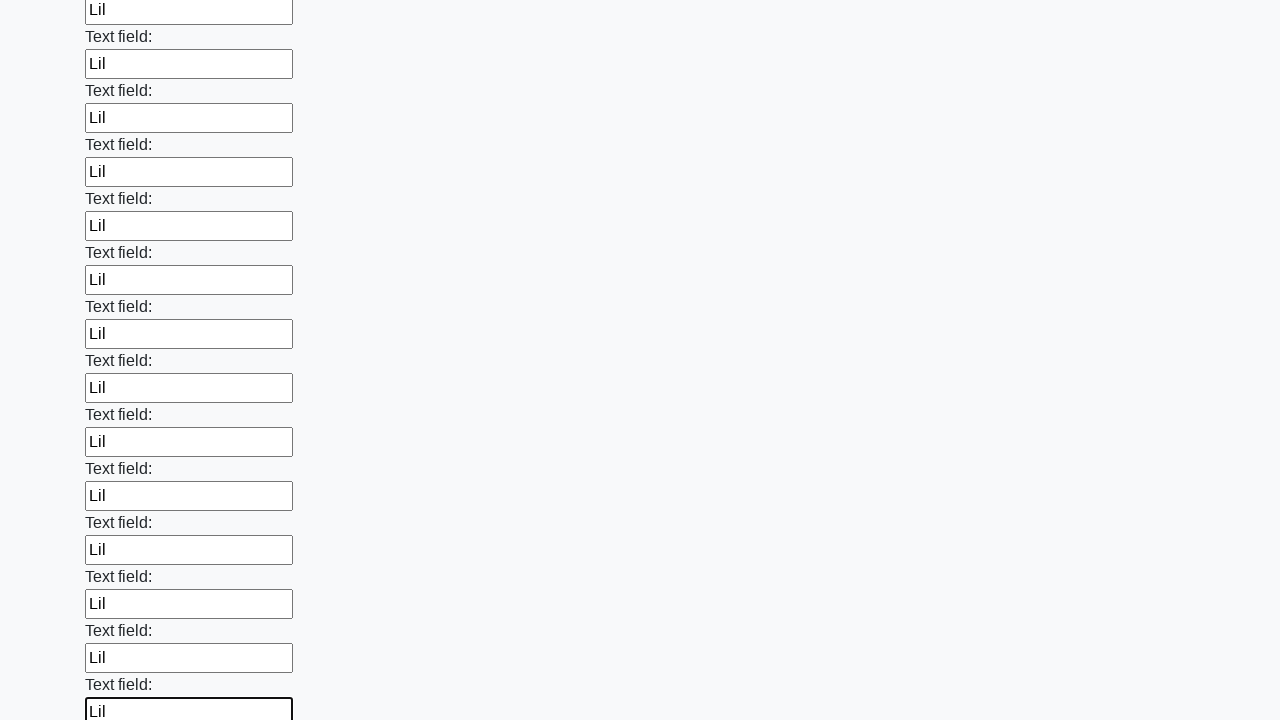

Filled a text input field with 'Lil' on [type='text'] >> nth=60
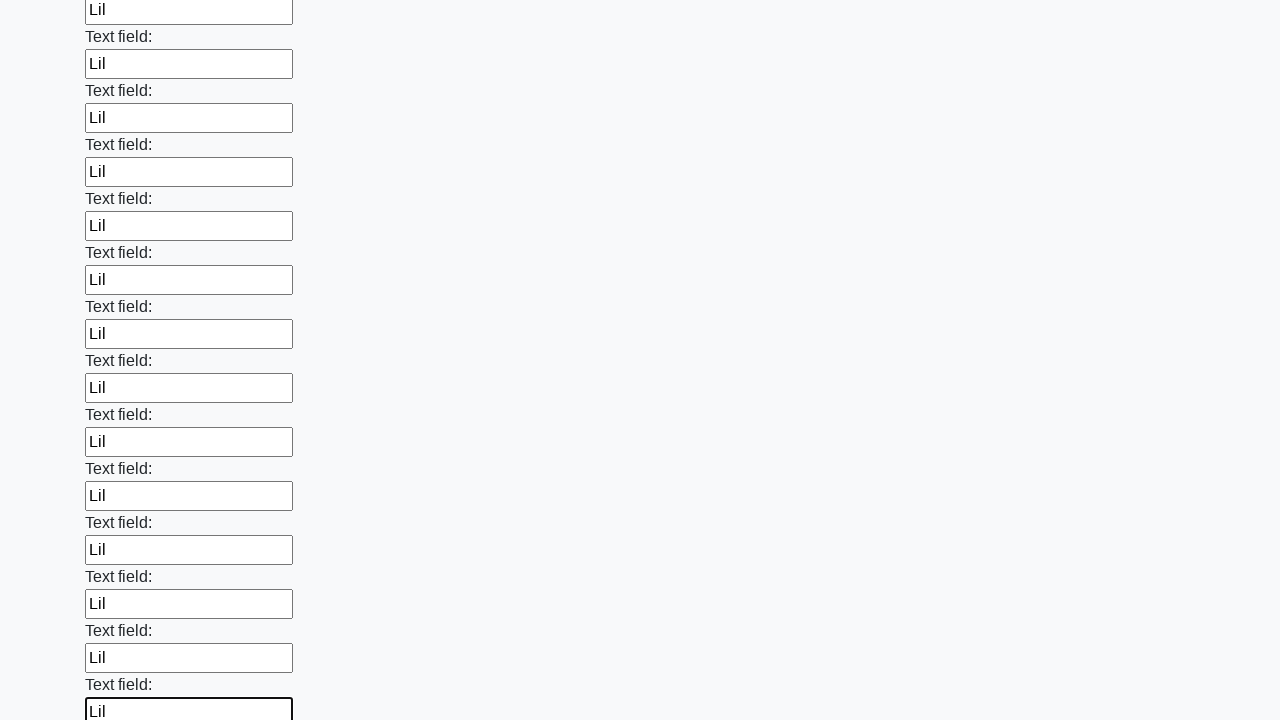

Filled a text input field with 'Lil' on [type='text'] >> nth=61
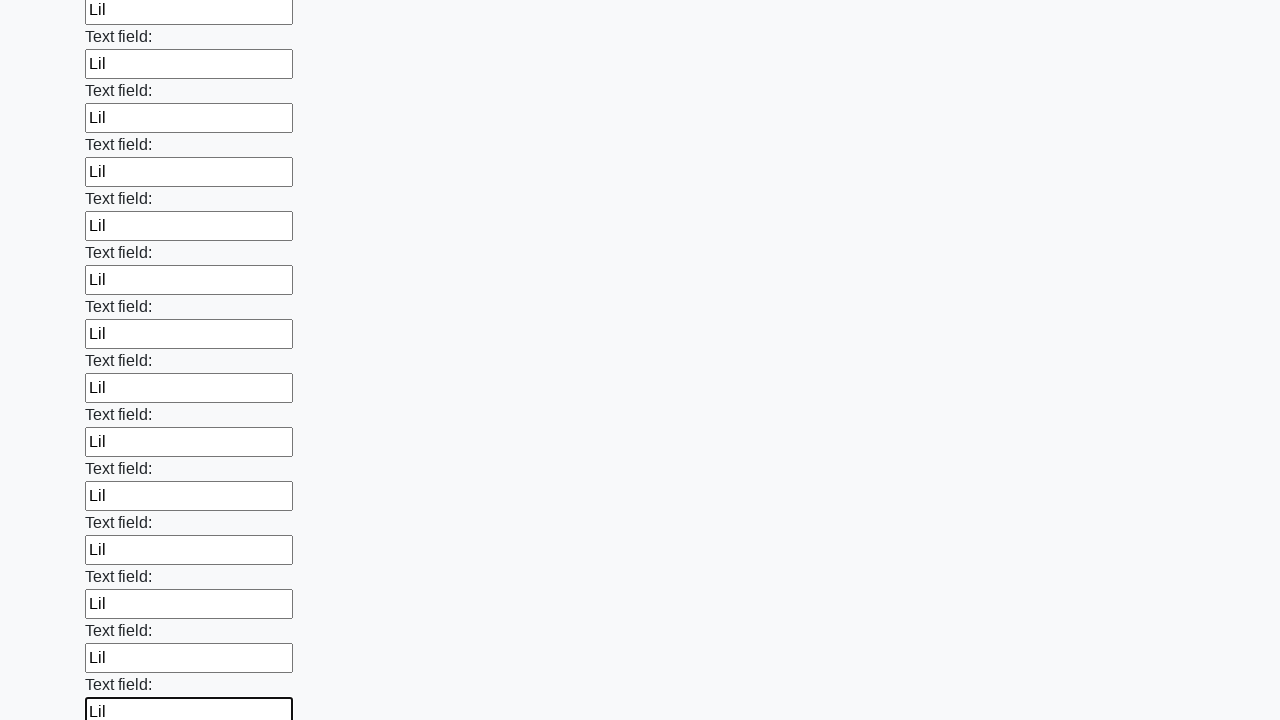

Filled a text input field with 'Lil' on [type='text'] >> nth=62
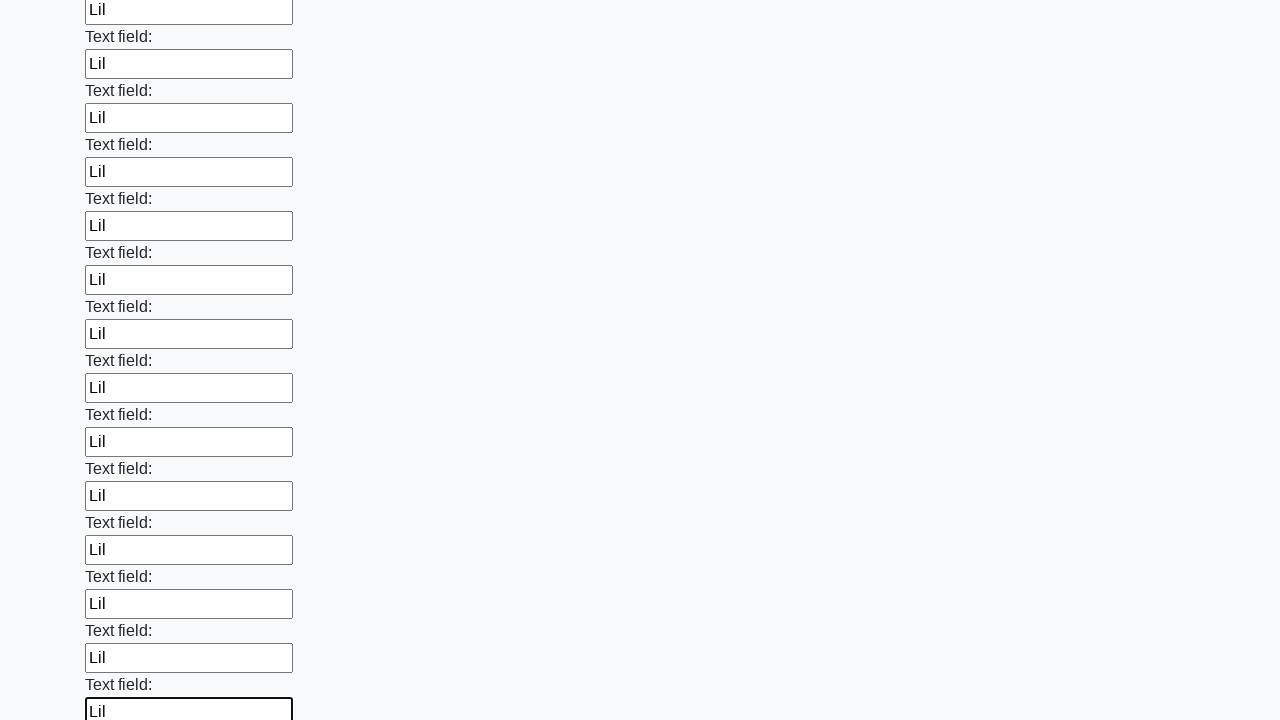

Filled a text input field with 'Lil' on [type='text'] >> nth=63
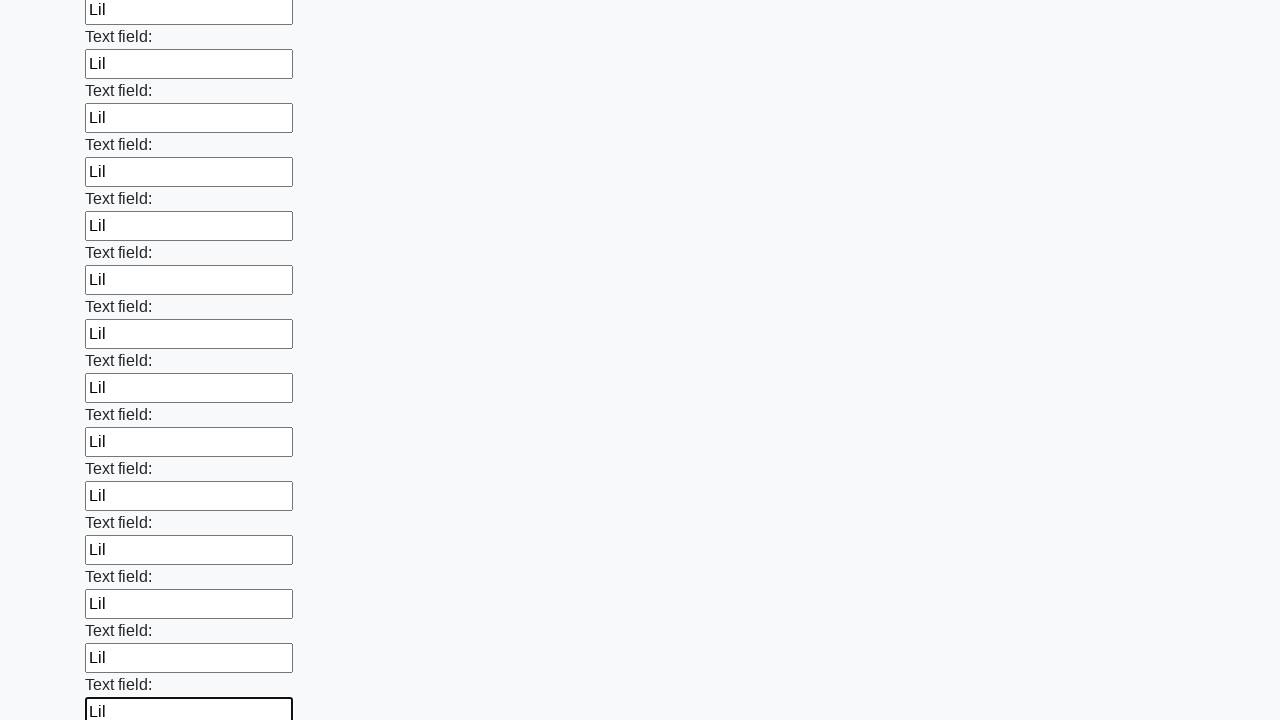

Filled a text input field with 'Lil' on [type='text'] >> nth=64
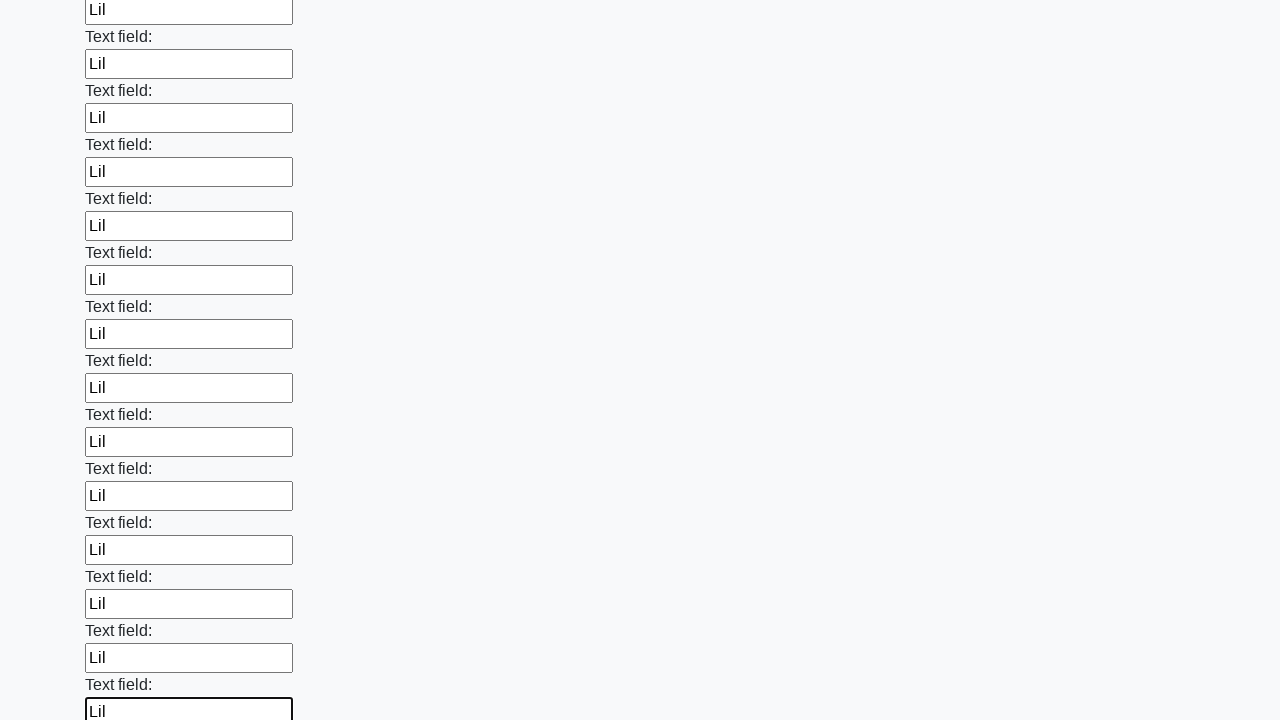

Filled a text input field with 'Lil' on [type='text'] >> nth=65
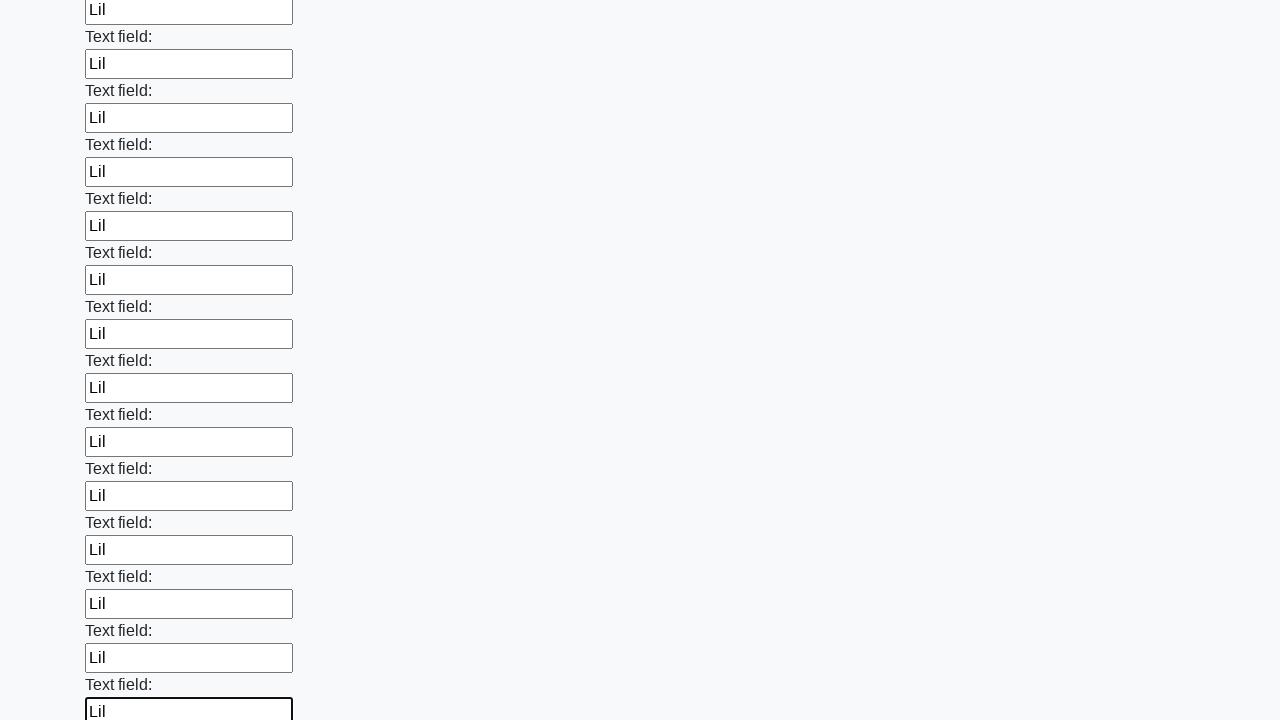

Filled a text input field with 'Lil' on [type='text'] >> nth=66
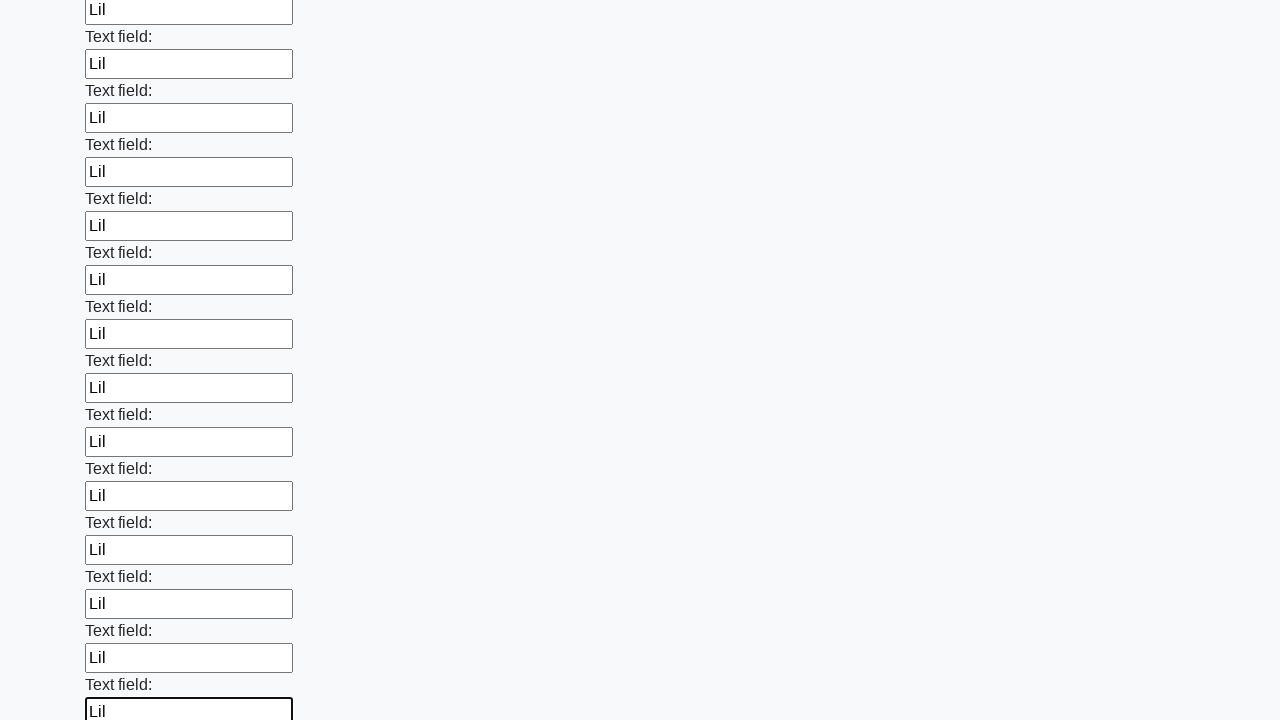

Filled a text input field with 'Lil' on [type='text'] >> nth=67
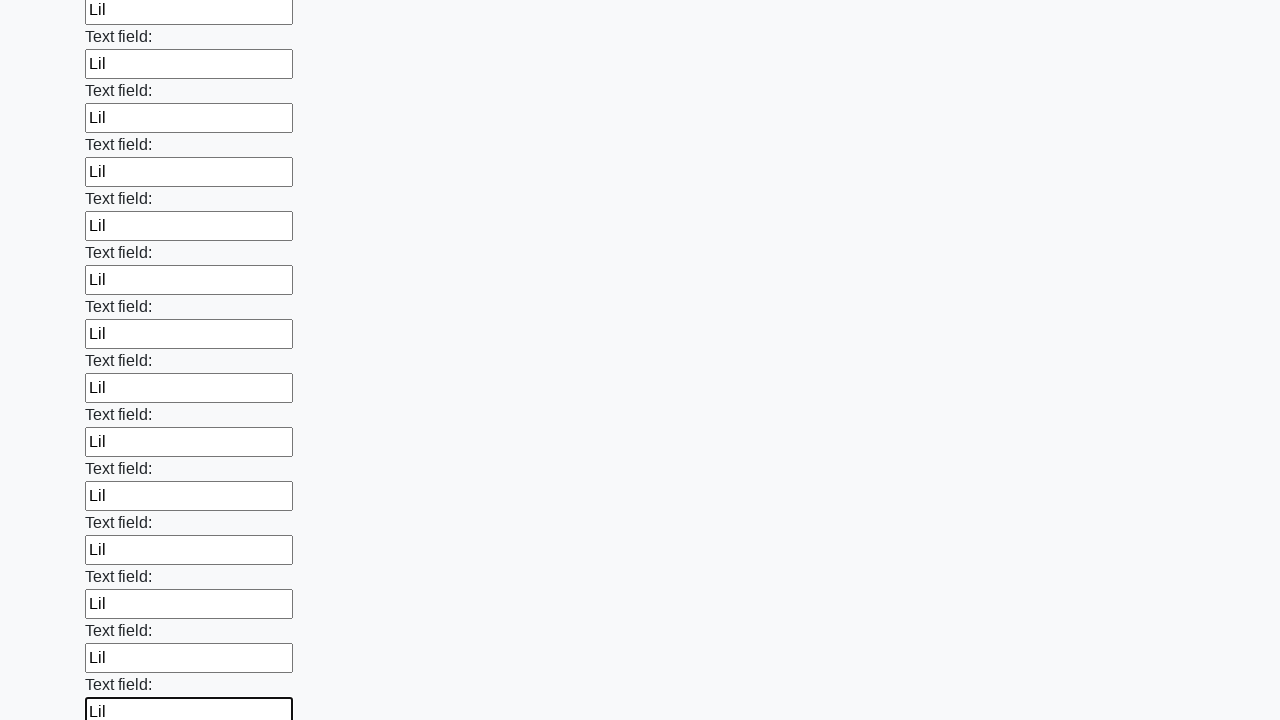

Filled a text input field with 'Lil' on [type='text'] >> nth=68
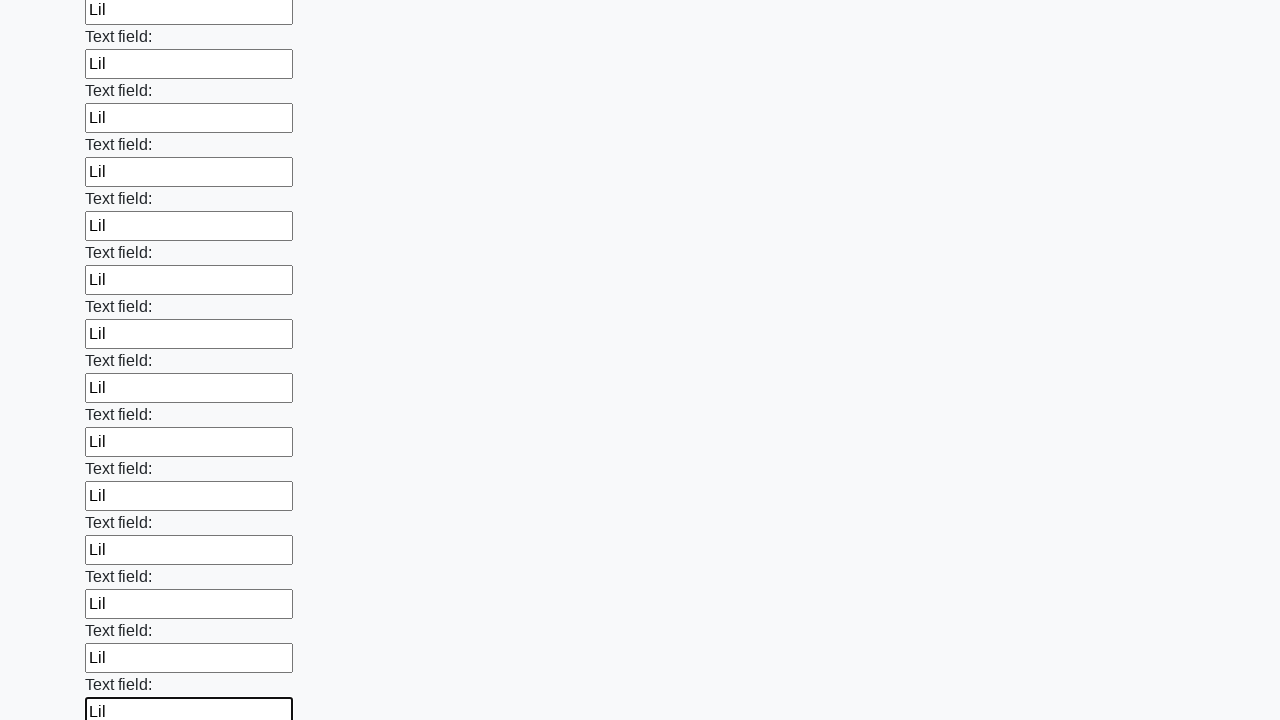

Filled a text input field with 'Lil' on [type='text'] >> nth=69
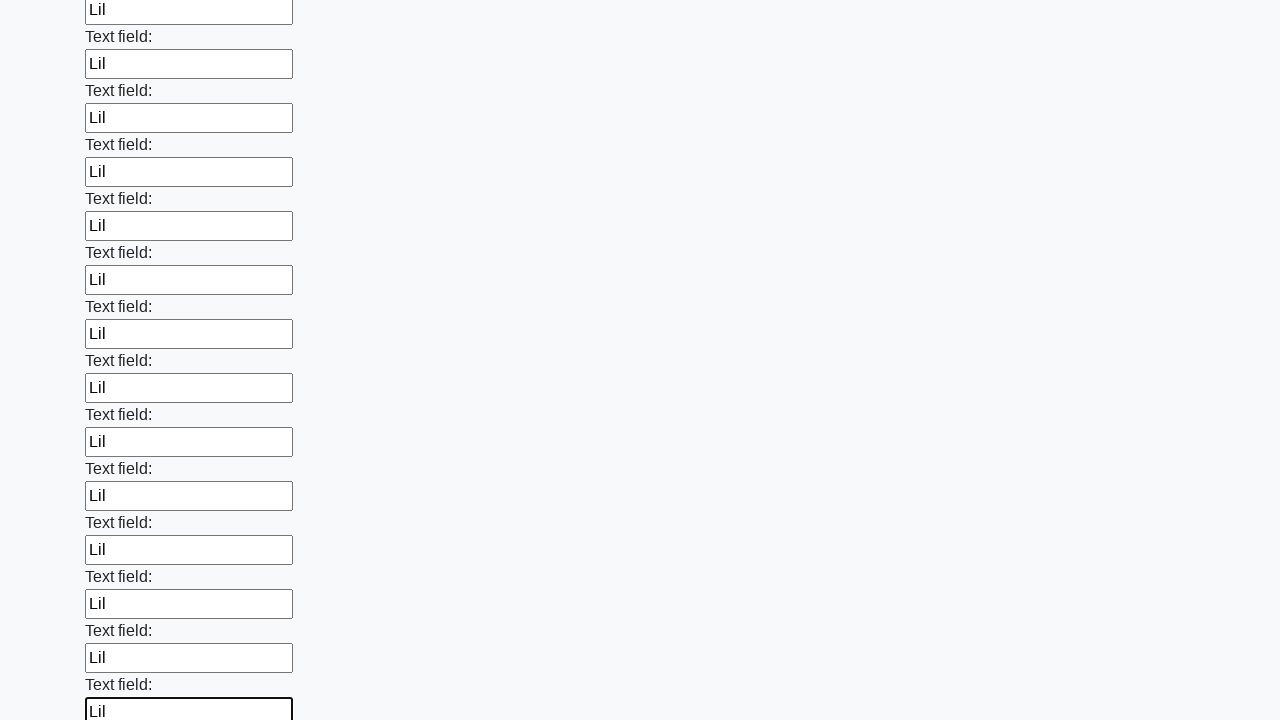

Filled a text input field with 'Lil' on [type='text'] >> nth=70
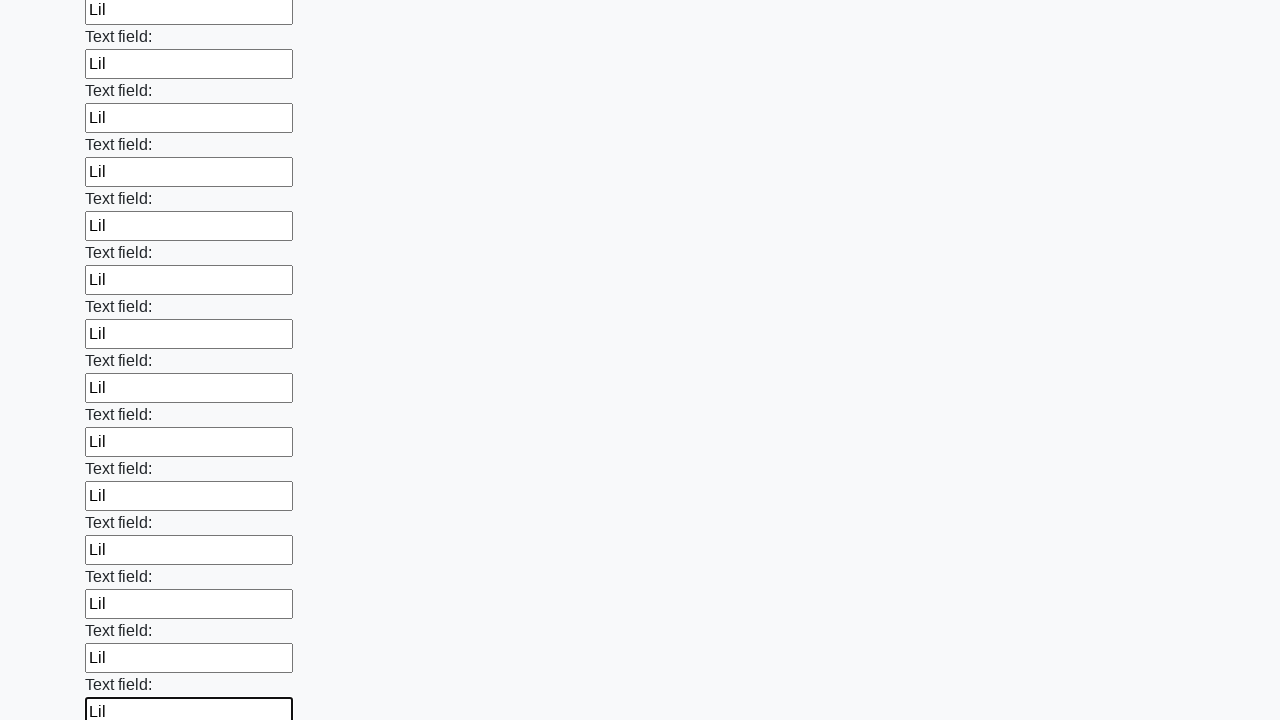

Filled a text input field with 'Lil' on [type='text'] >> nth=71
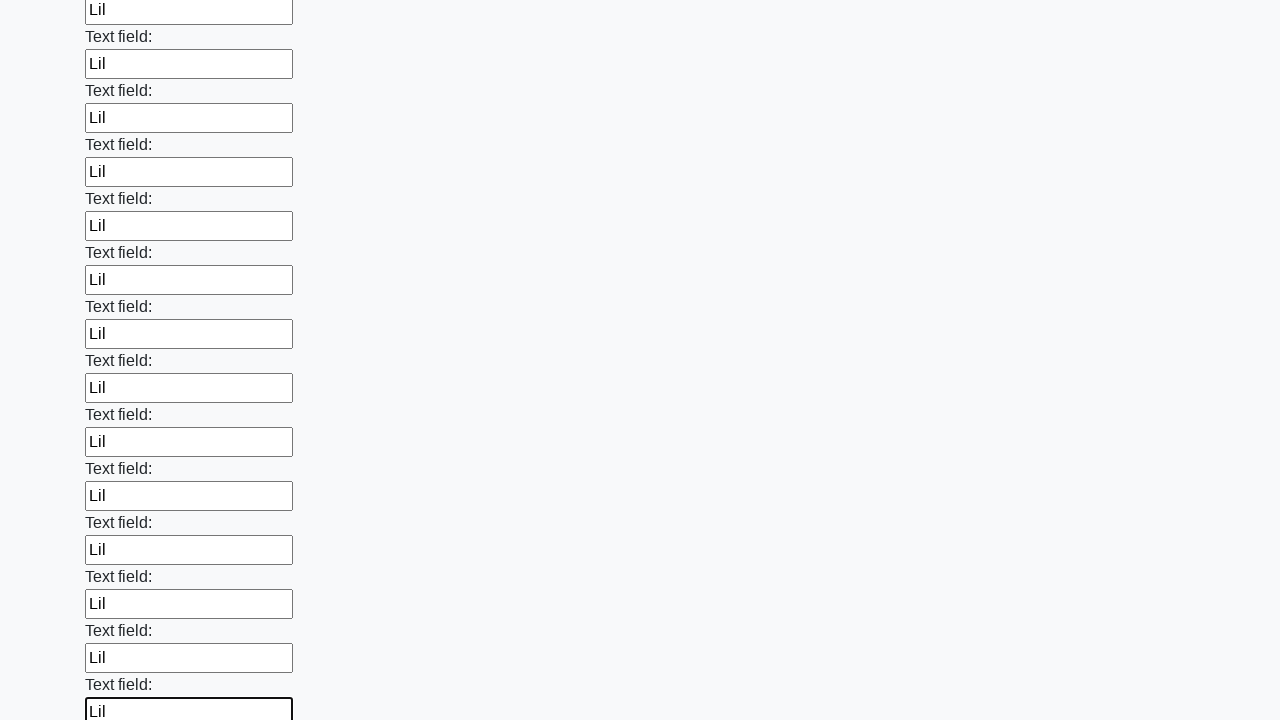

Filled a text input field with 'Lil' on [type='text'] >> nth=72
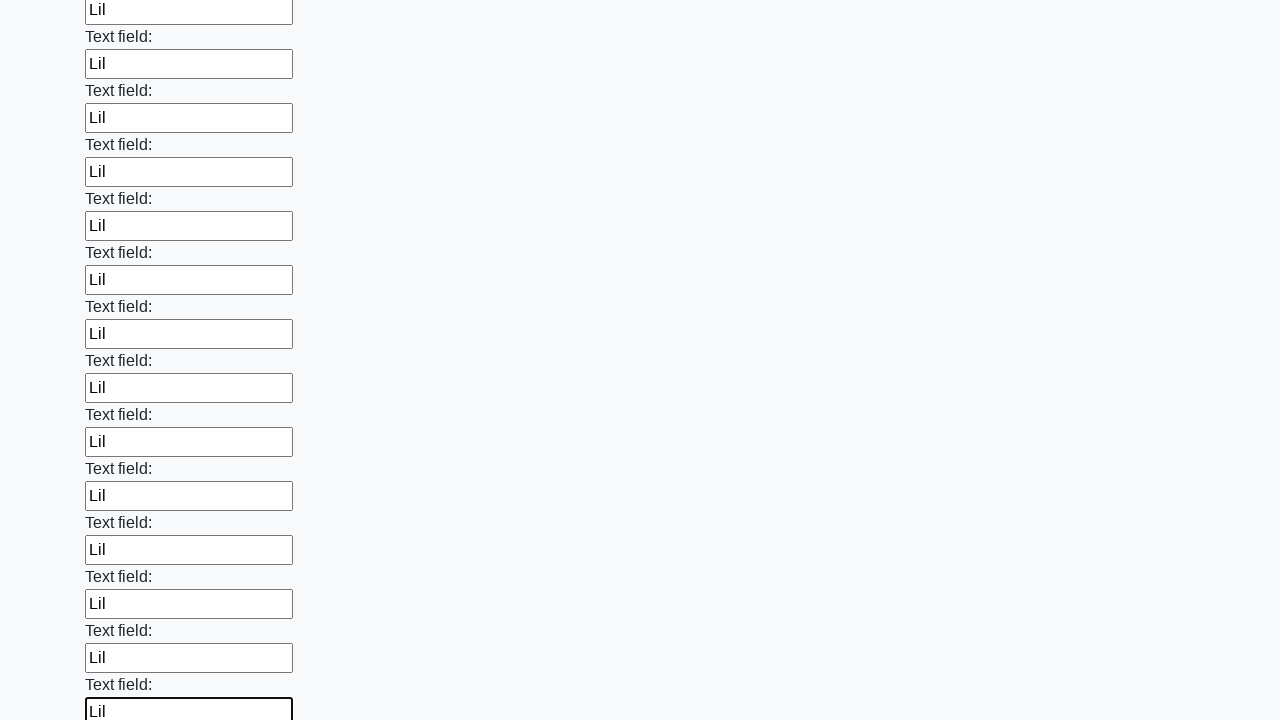

Filled a text input field with 'Lil' on [type='text'] >> nth=73
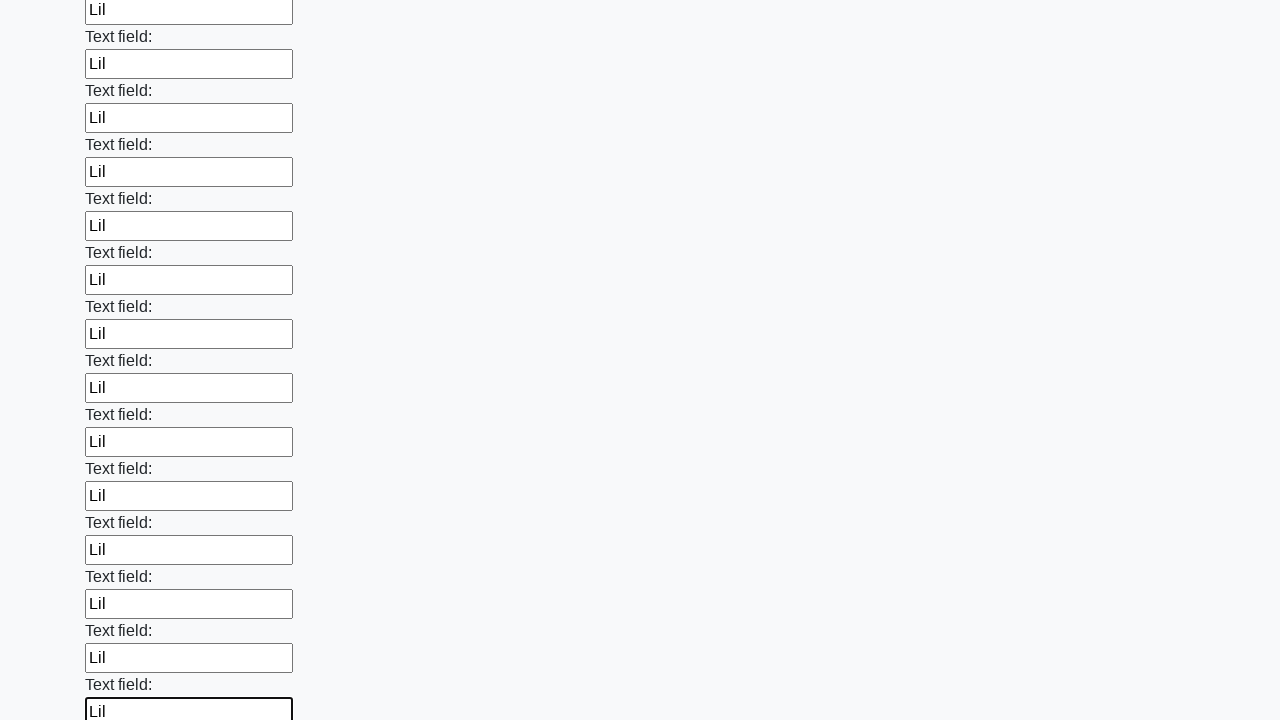

Filled a text input field with 'Lil' on [type='text'] >> nth=74
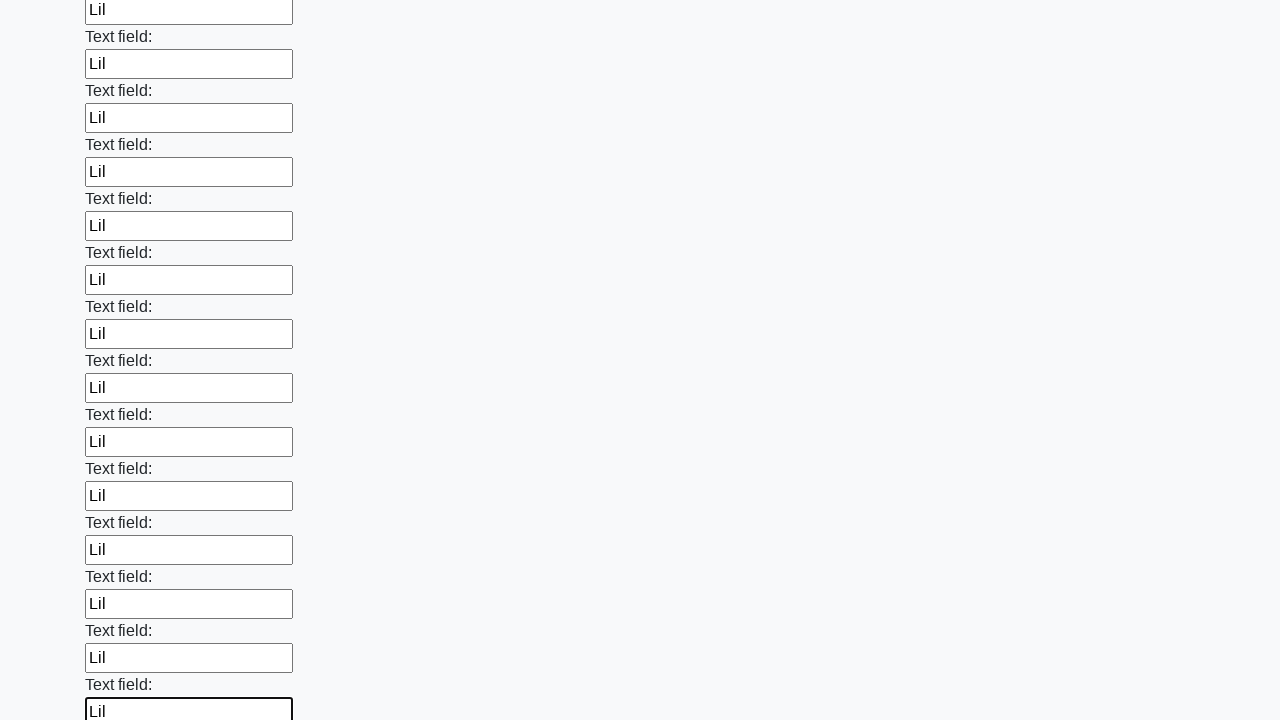

Filled a text input field with 'Lil' on [type='text'] >> nth=75
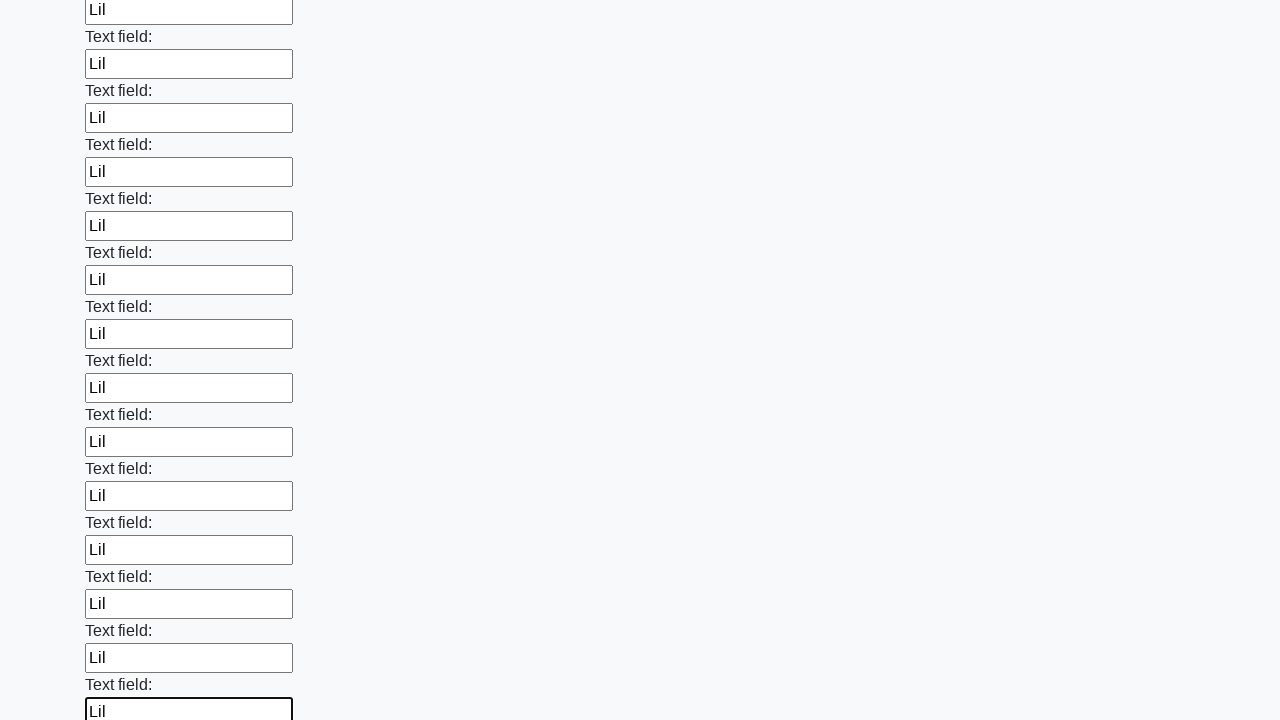

Filled a text input field with 'Lil' on [type='text'] >> nth=76
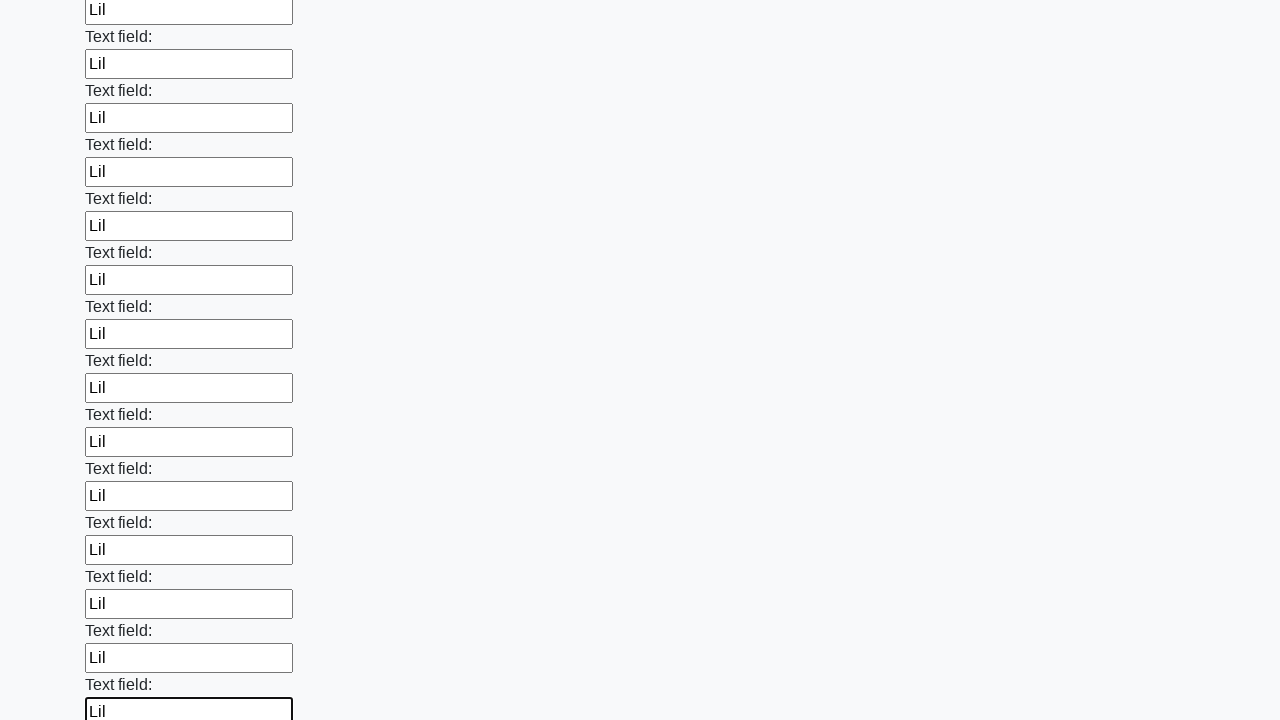

Filled a text input field with 'Lil' on [type='text'] >> nth=77
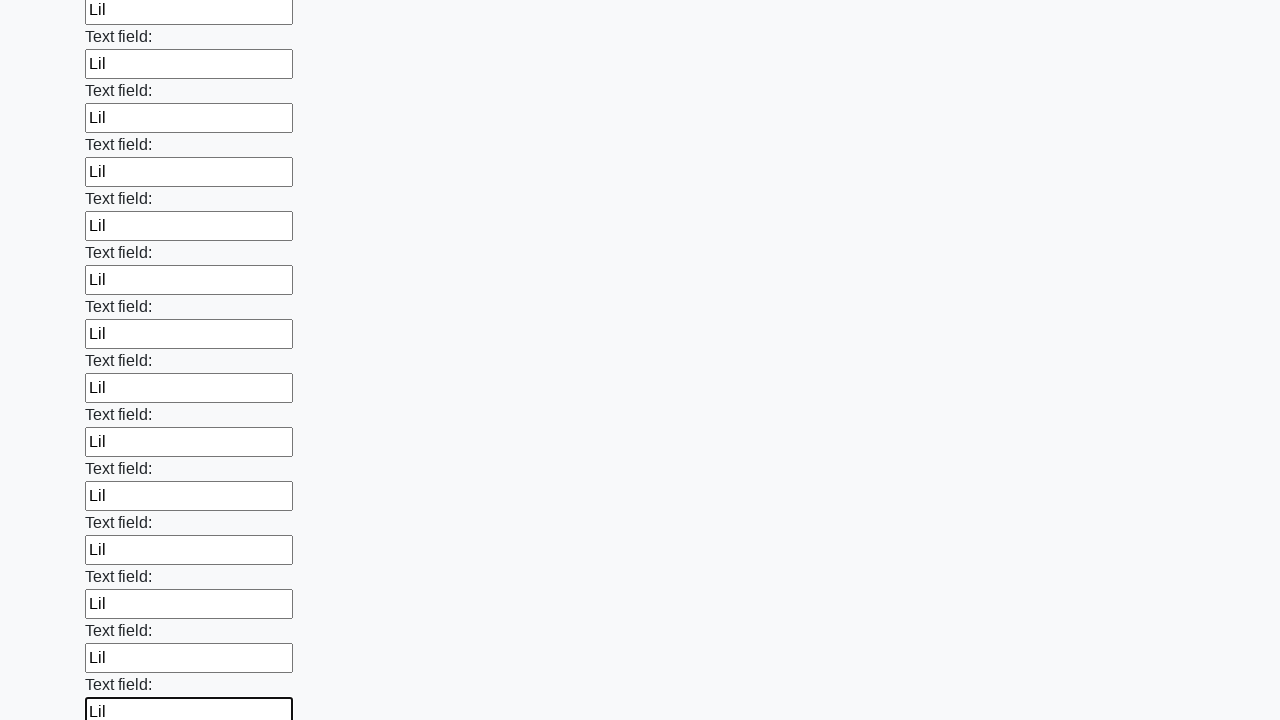

Filled a text input field with 'Lil' on [type='text'] >> nth=78
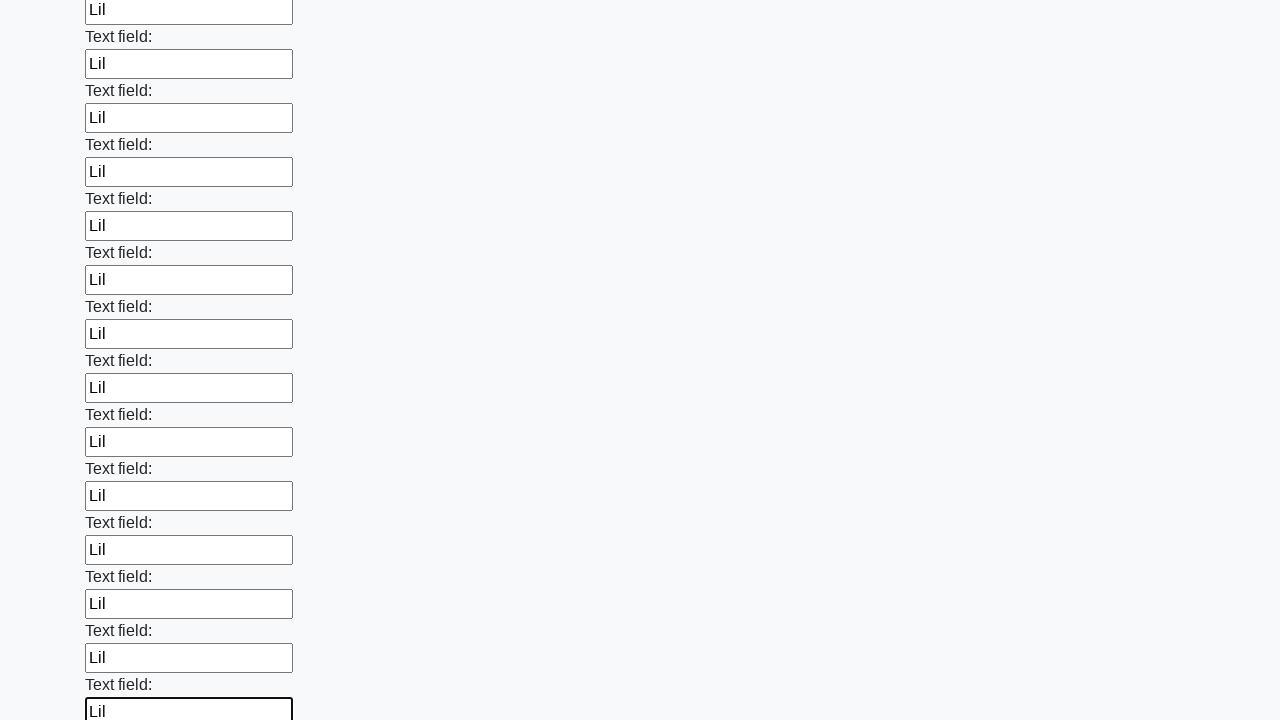

Filled a text input field with 'Lil' on [type='text'] >> nth=79
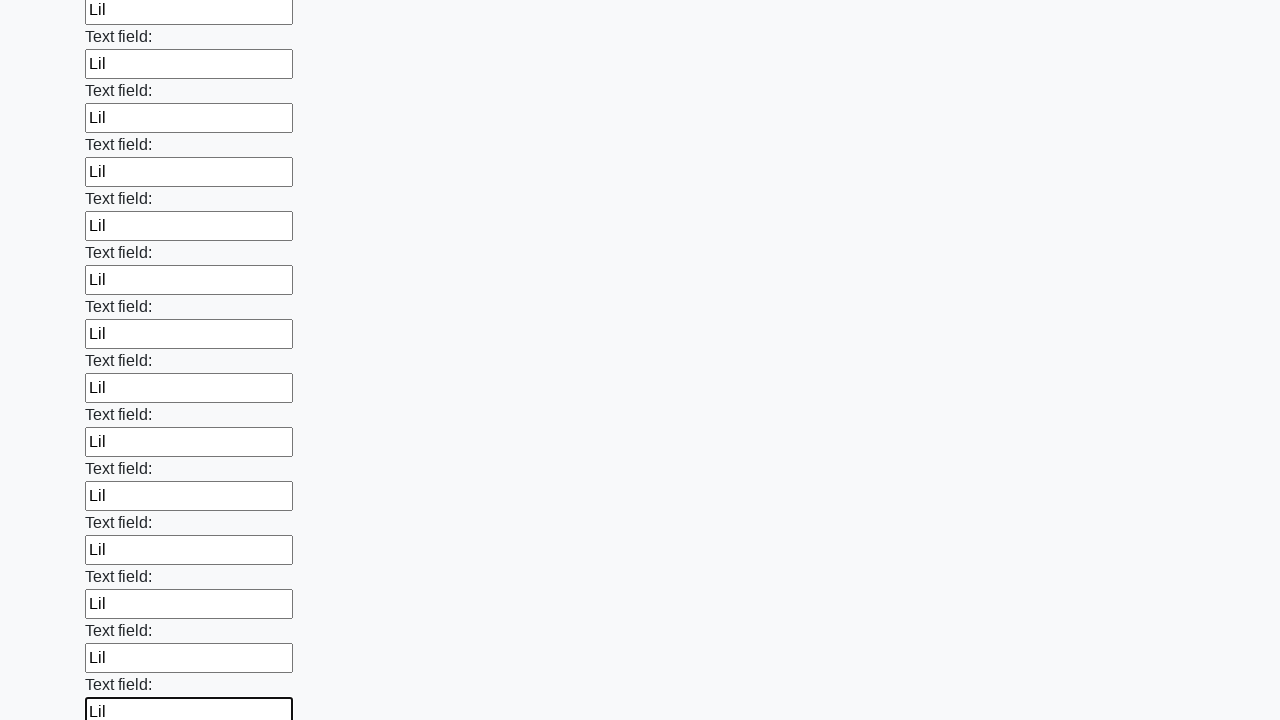

Filled a text input field with 'Lil' on [type='text'] >> nth=80
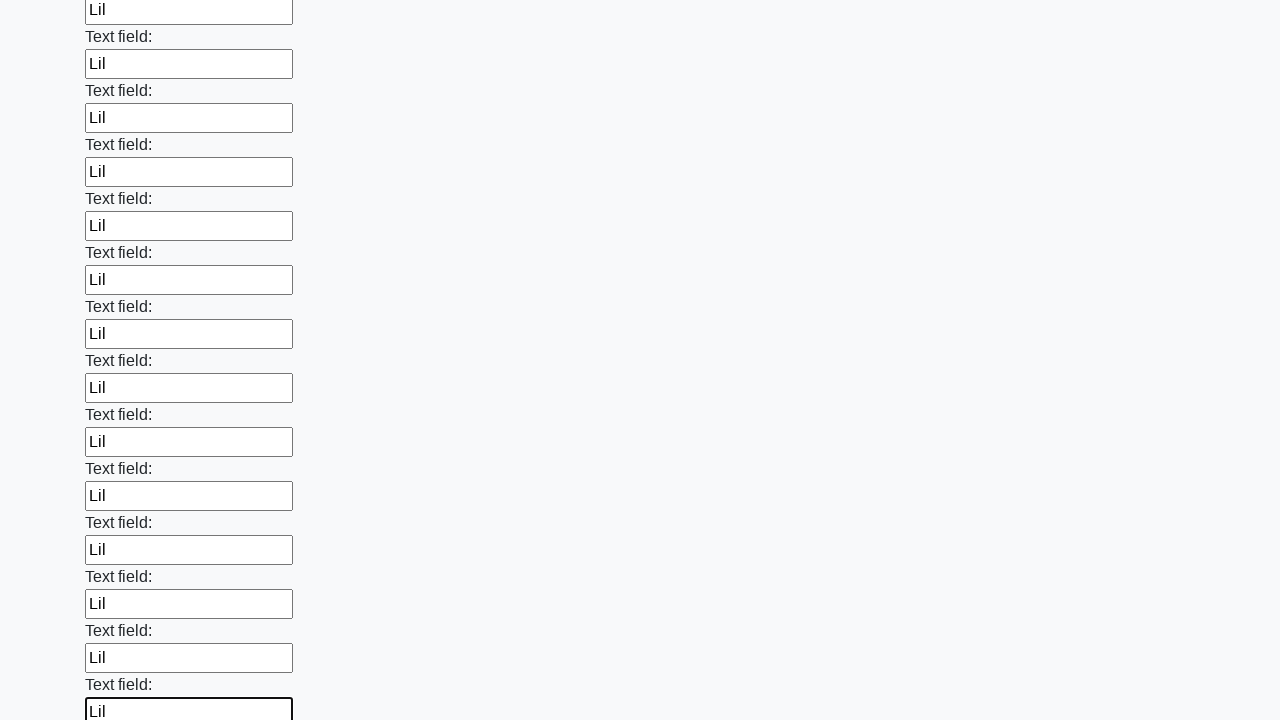

Filled a text input field with 'Lil' on [type='text'] >> nth=81
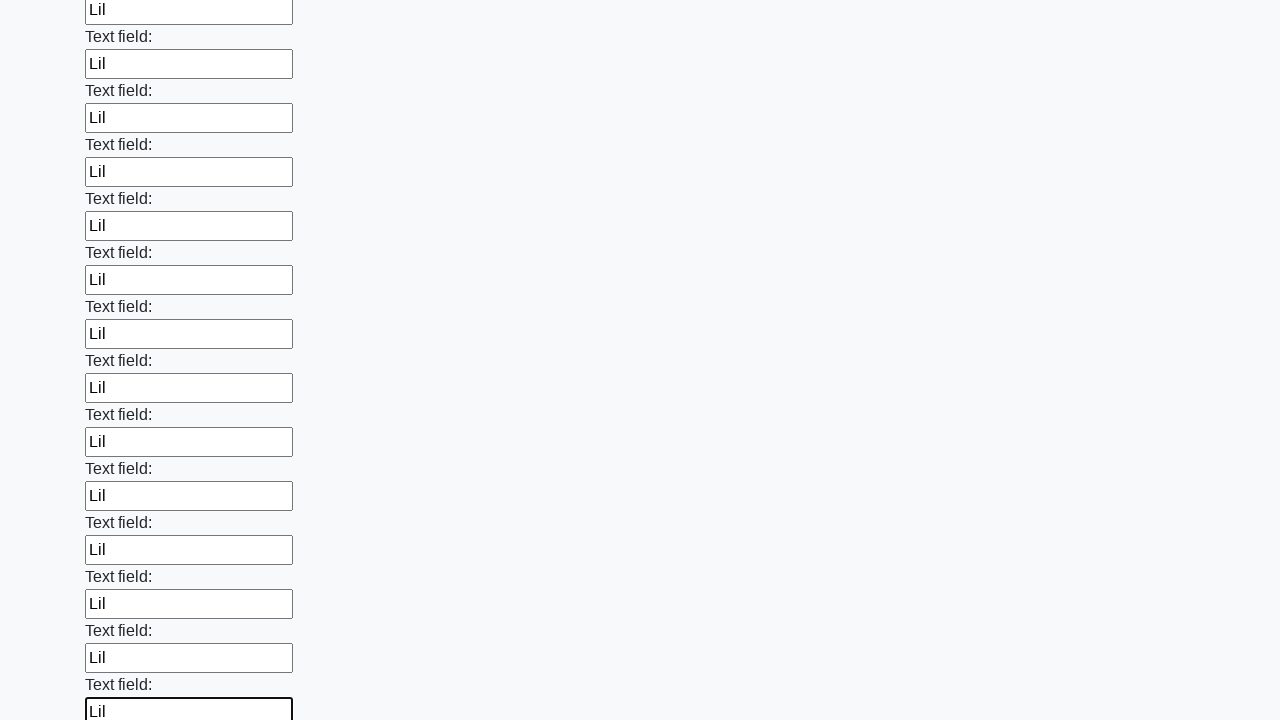

Filled a text input field with 'Lil' on [type='text'] >> nth=82
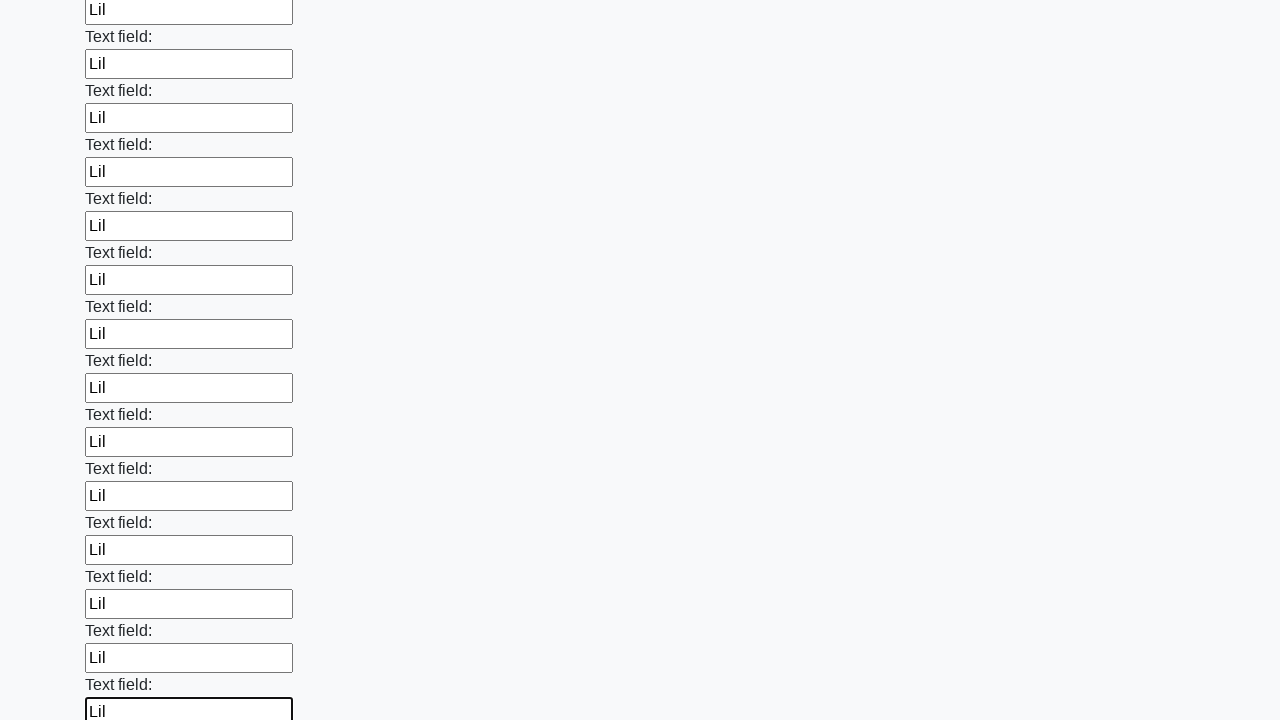

Filled a text input field with 'Lil' on [type='text'] >> nth=83
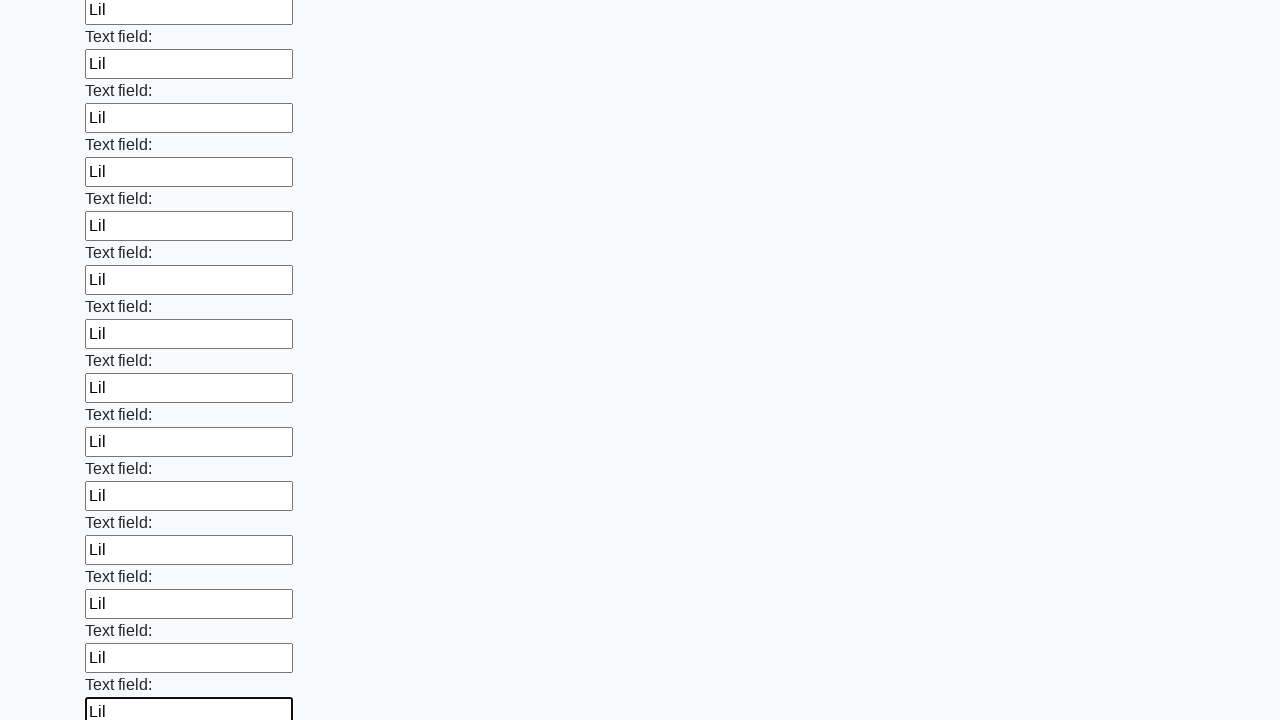

Filled a text input field with 'Lil' on [type='text'] >> nth=84
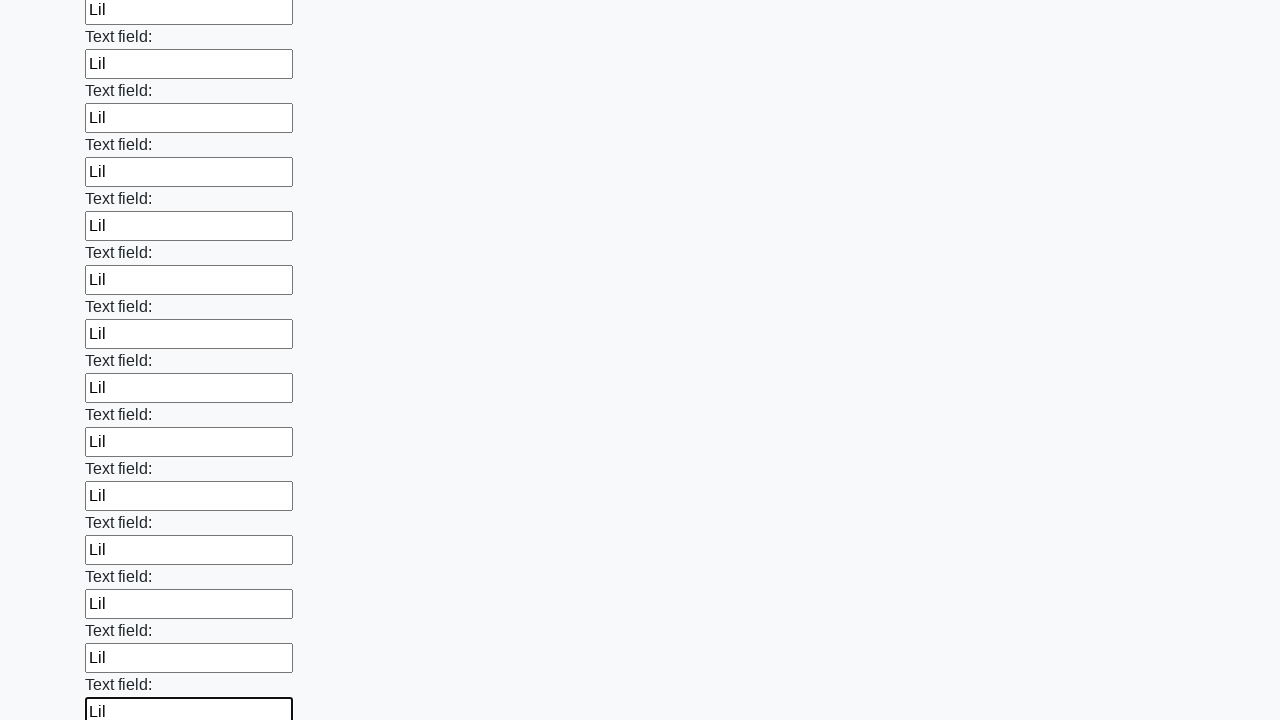

Filled a text input field with 'Lil' on [type='text'] >> nth=85
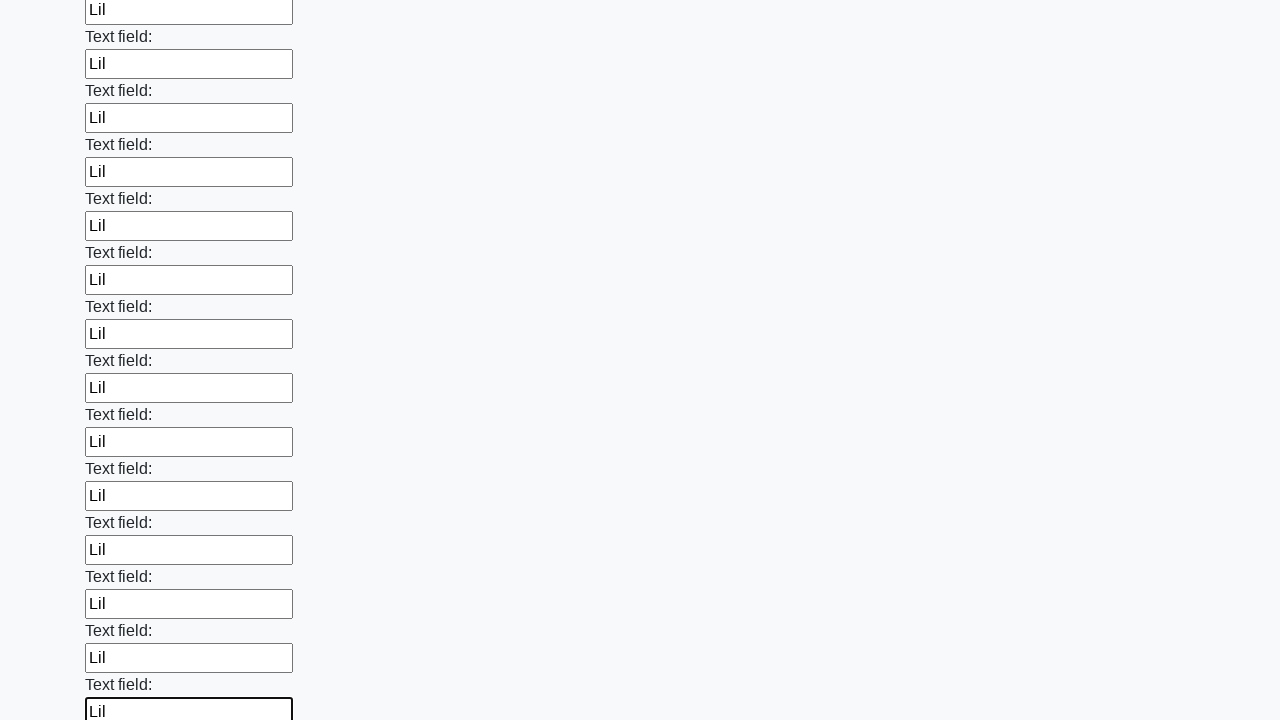

Filled a text input field with 'Lil' on [type='text'] >> nth=86
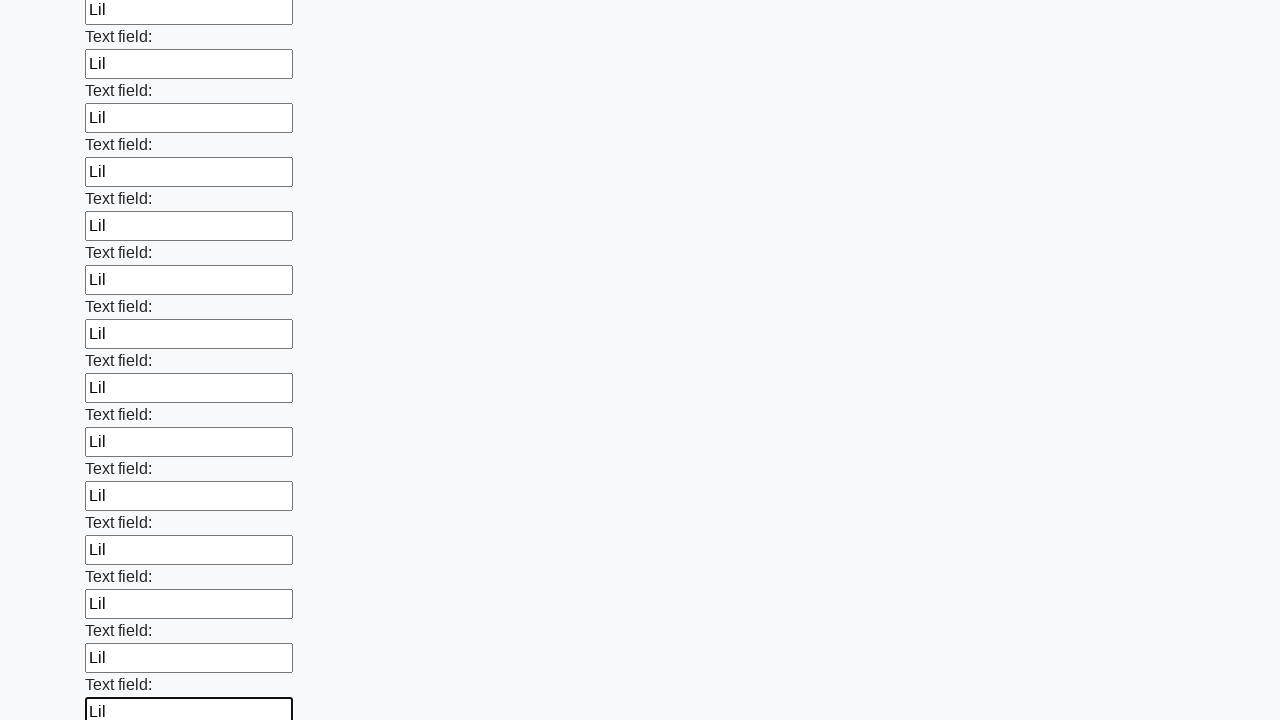

Filled a text input field with 'Lil' on [type='text'] >> nth=87
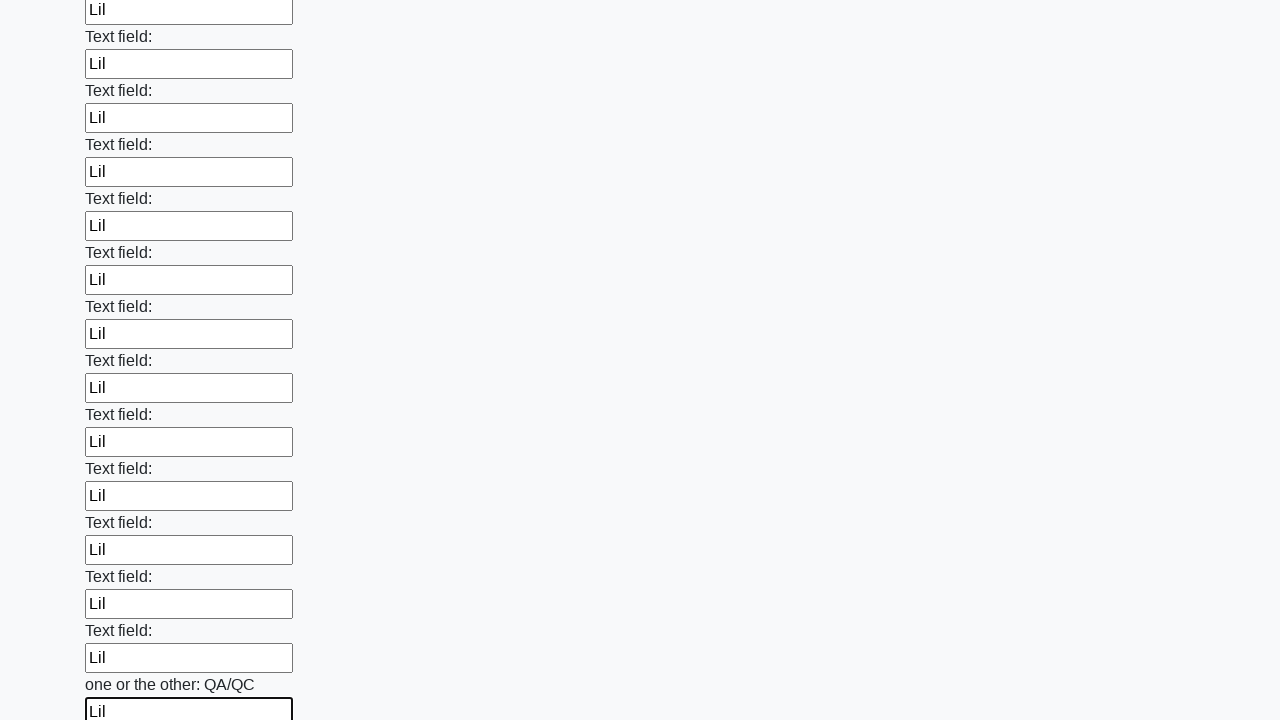

Filled a text input field with 'Lil' on [type='text'] >> nth=88
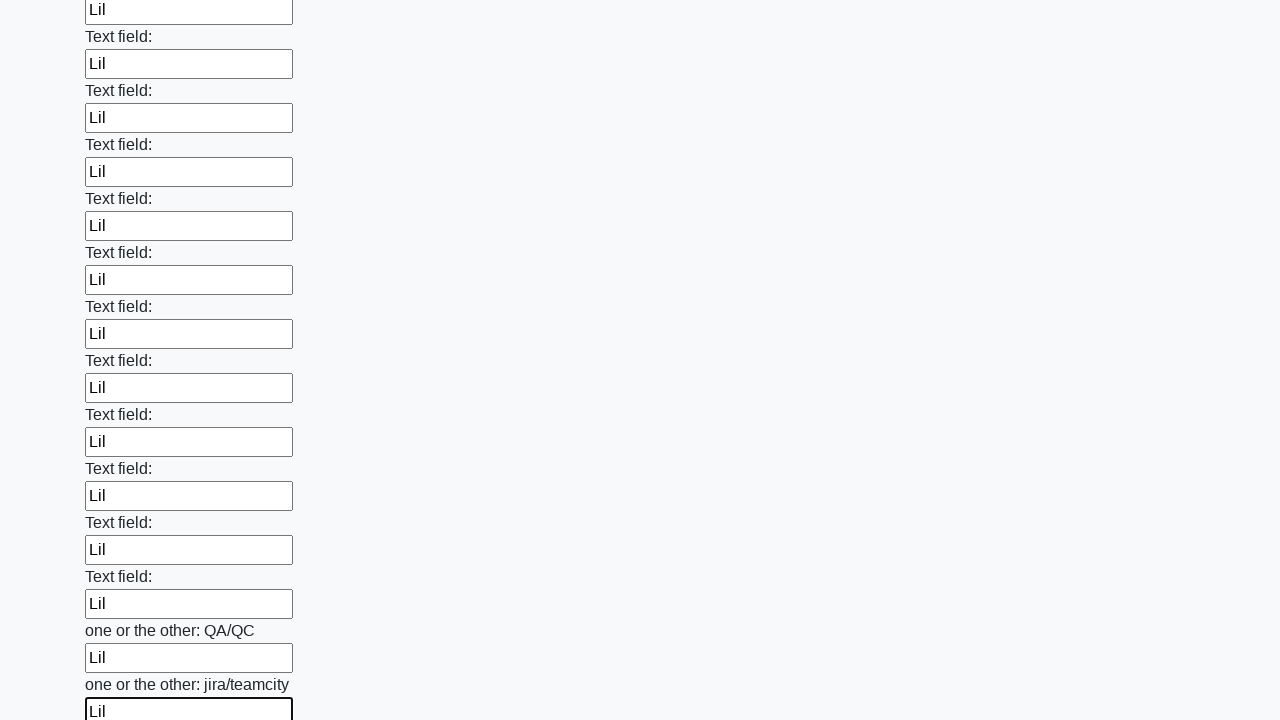

Filled a text input field with 'Lil' on [type='text'] >> nth=89
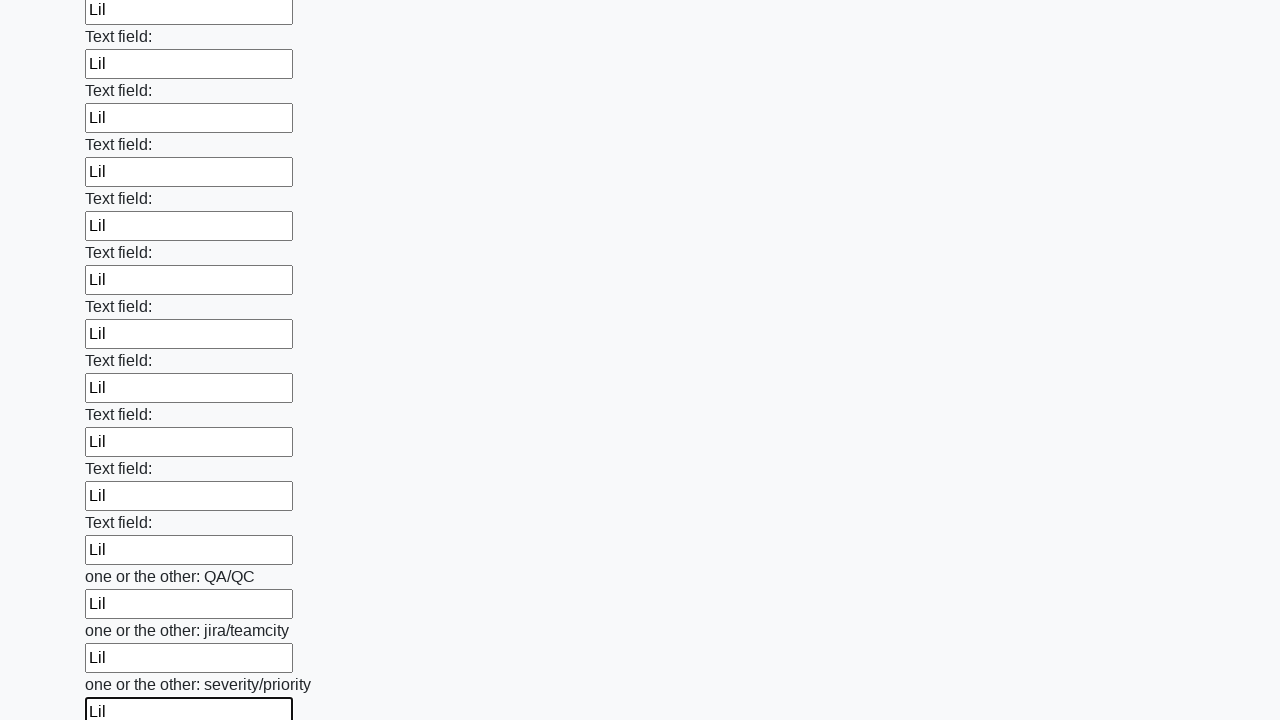

Filled a text input field with 'Lil' on [type='text'] >> nth=90
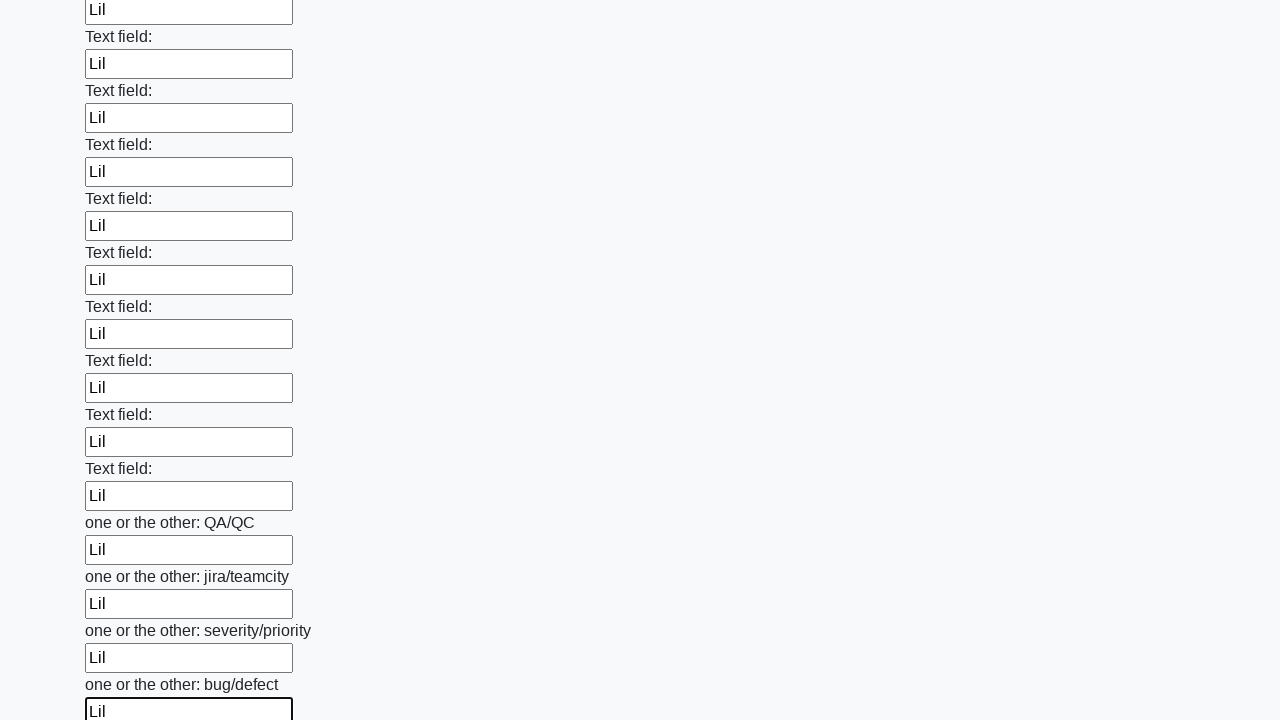

Filled a text input field with 'Lil' on [type='text'] >> nth=91
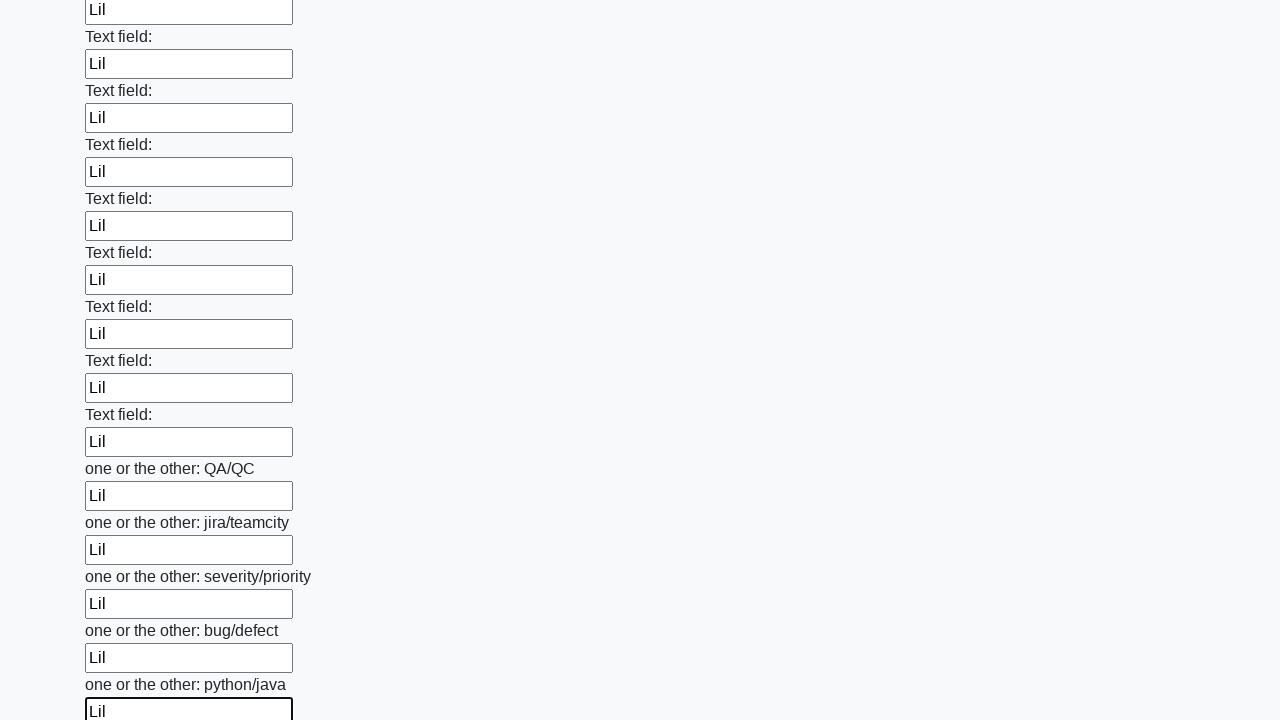

Filled a text input field with 'Lil' on [type='text'] >> nth=92
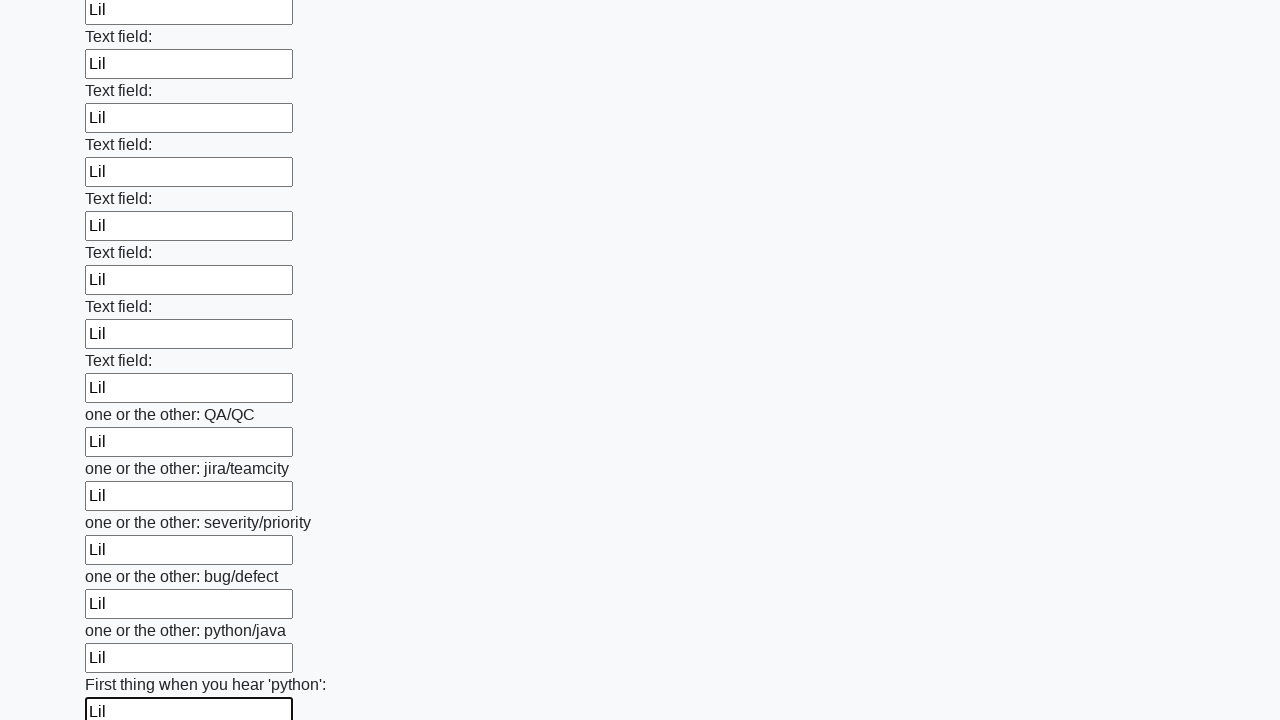

Filled a text input field with 'Lil' on [type='text'] >> nth=93
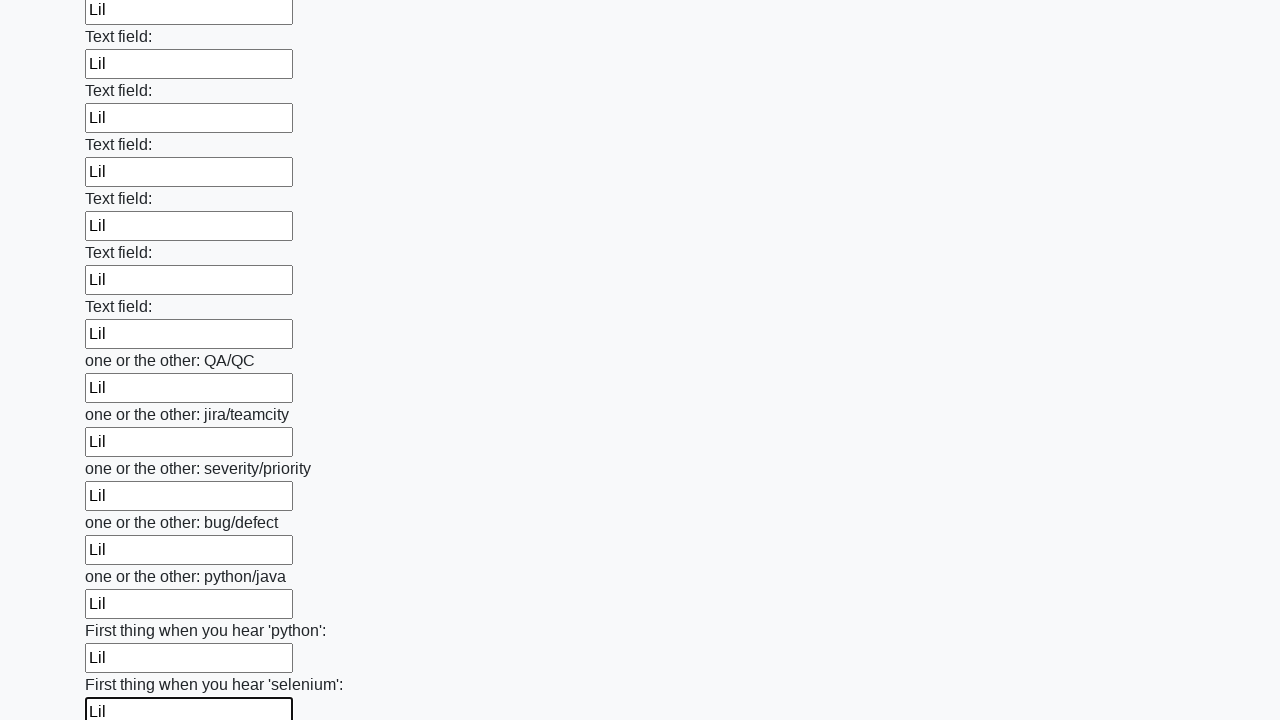

Filled a text input field with 'Lil' on [type='text'] >> nth=94
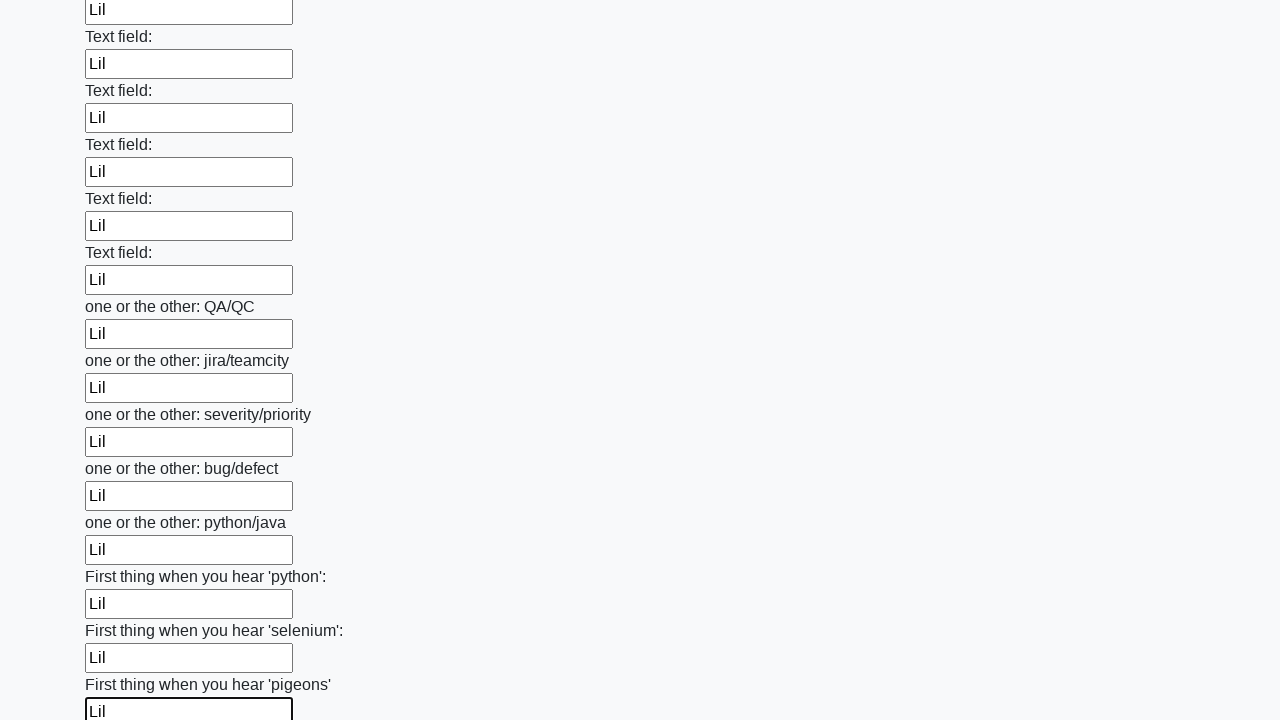

Filled a text input field with 'Lil' on [type='text'] >> nth=95
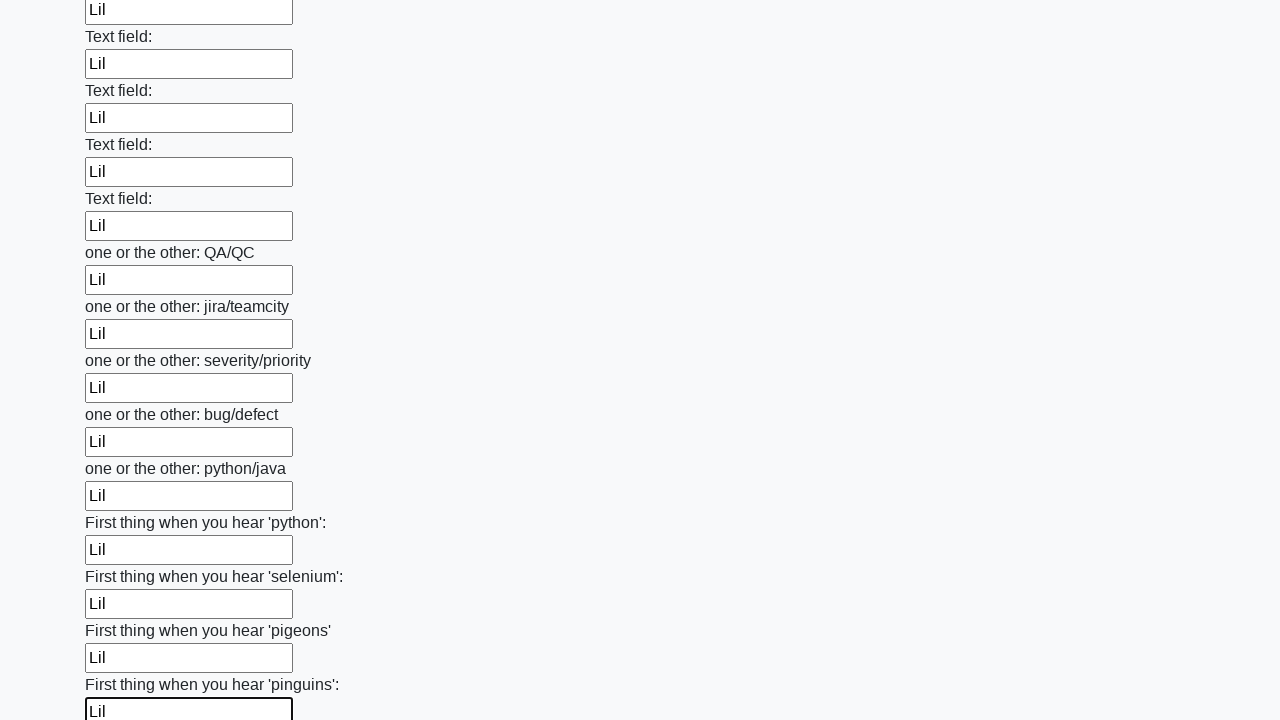

Filled a text input field with 'Lil' on [type='text'] >> nth=96
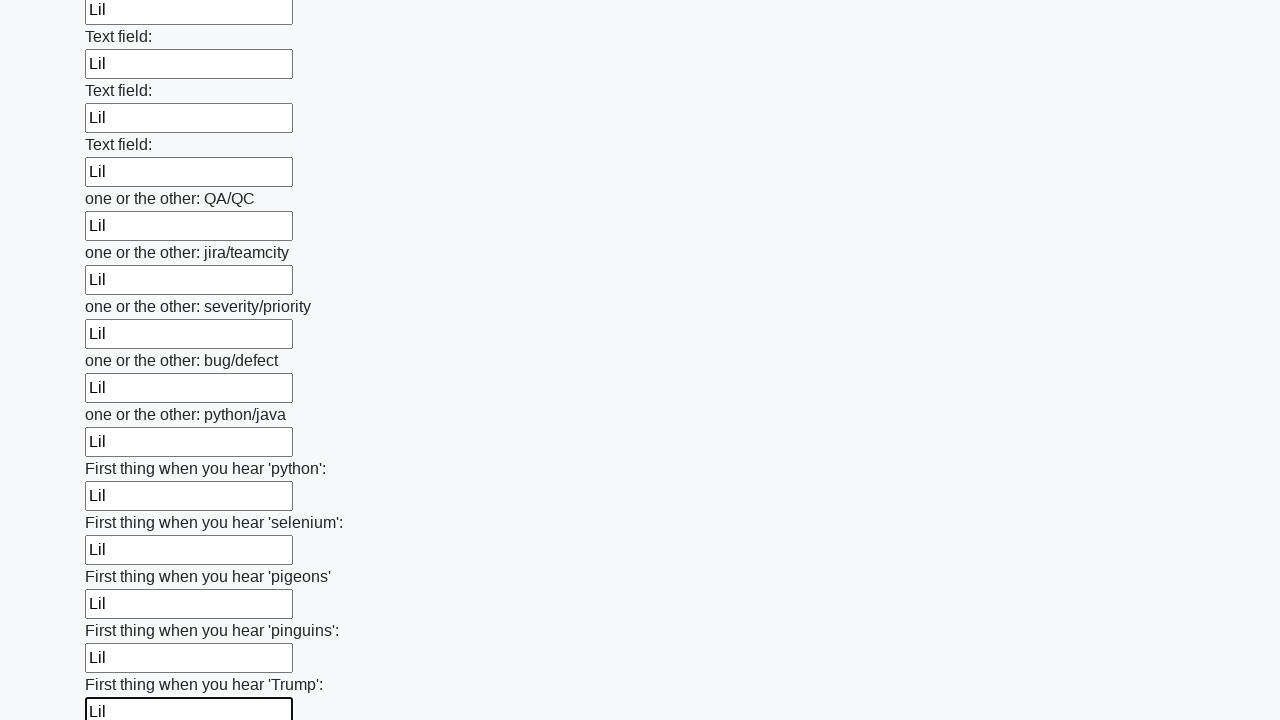

Filled a text input field with 'Lil' on [type='text'] >> nth=97
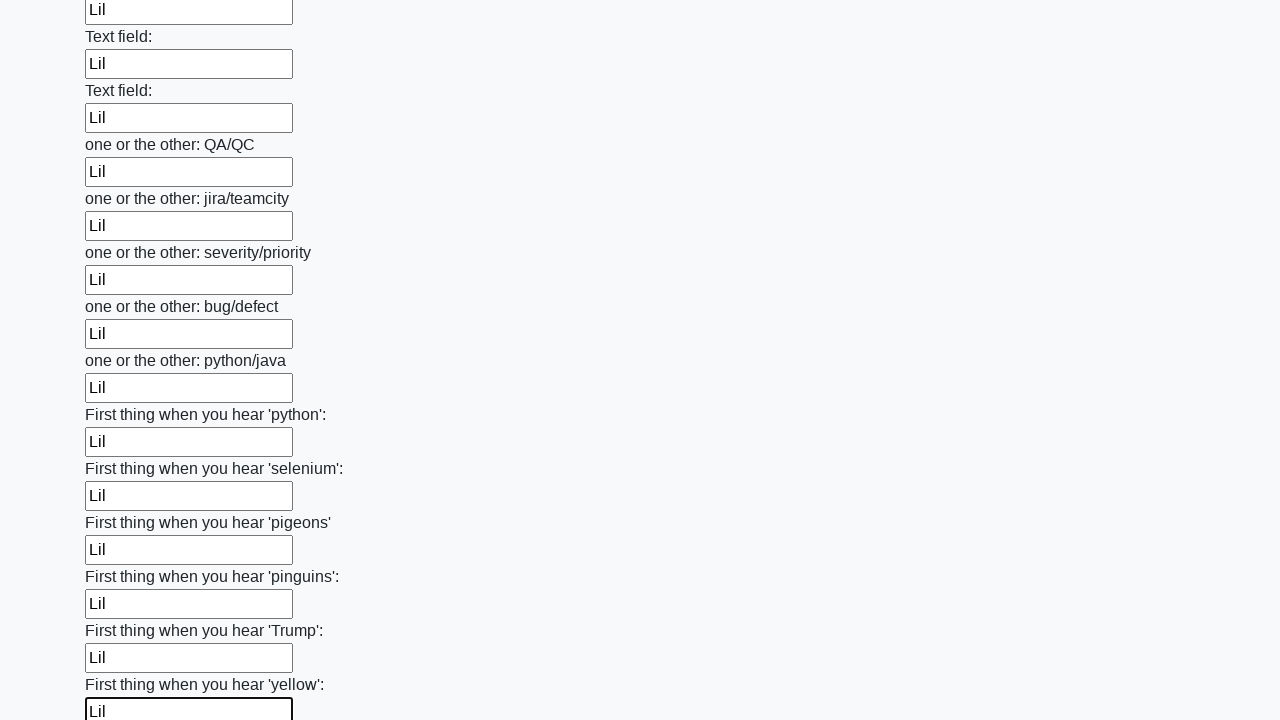

Filled a text input field with 'Lil' on [type='text'] >> nth=98
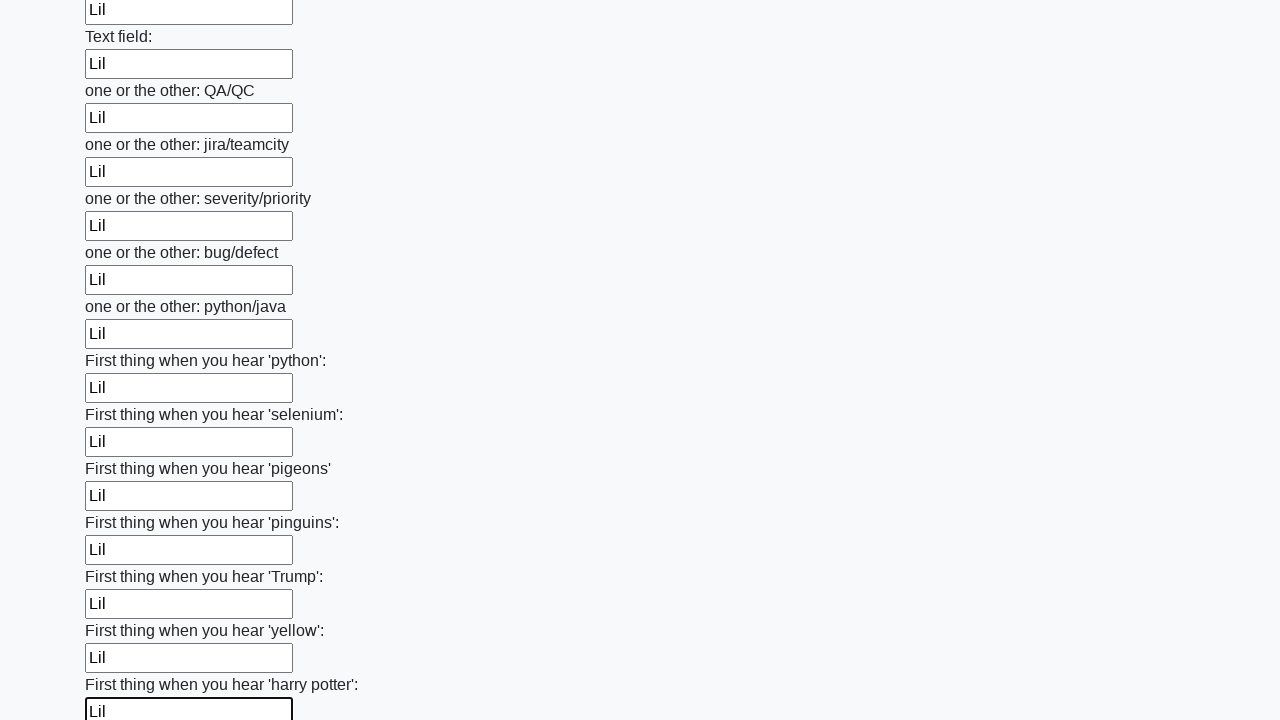

Filled a text input field with 'Lil' on [type='text'] >> nth=99
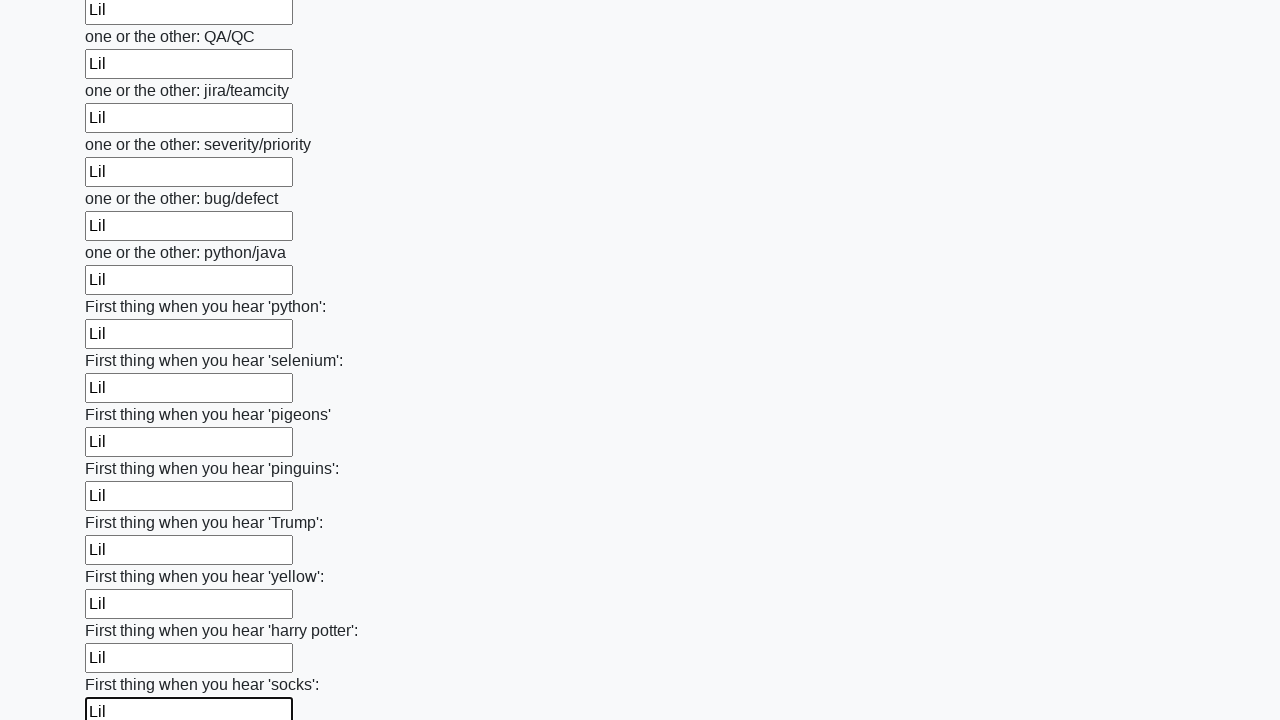

Clicked the submit button to submit the form at (123, 611) on button.btn
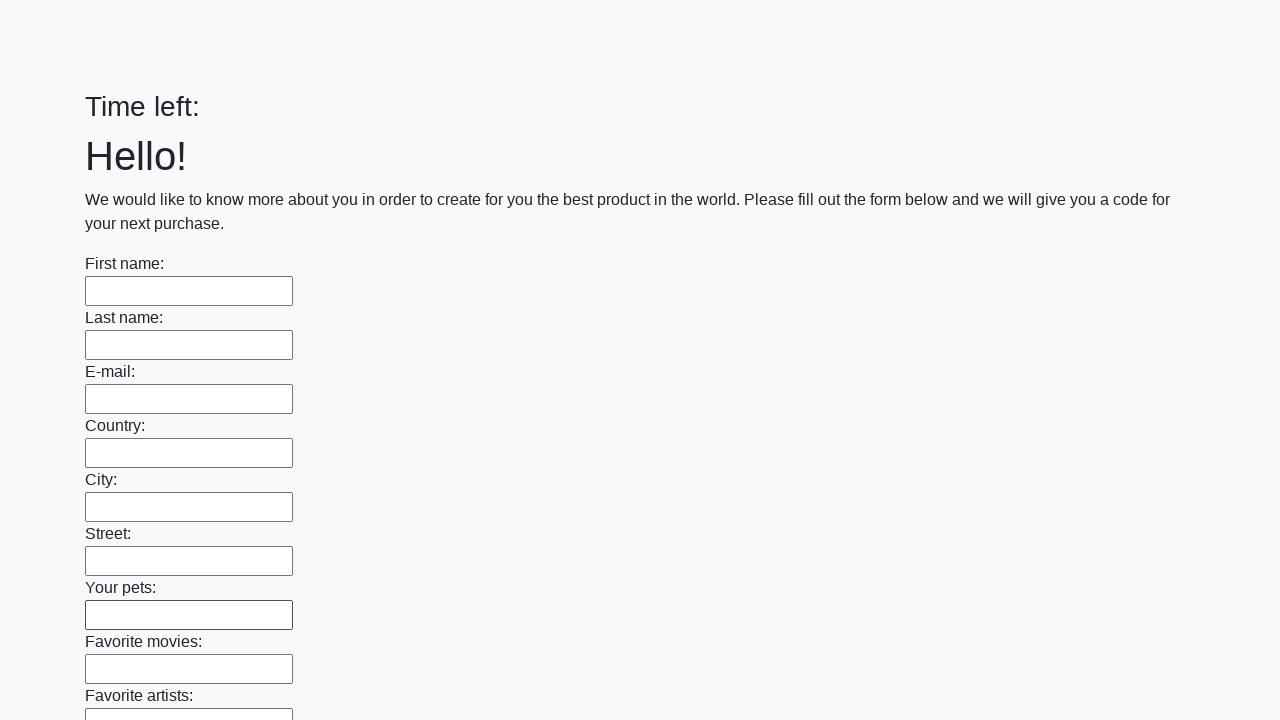

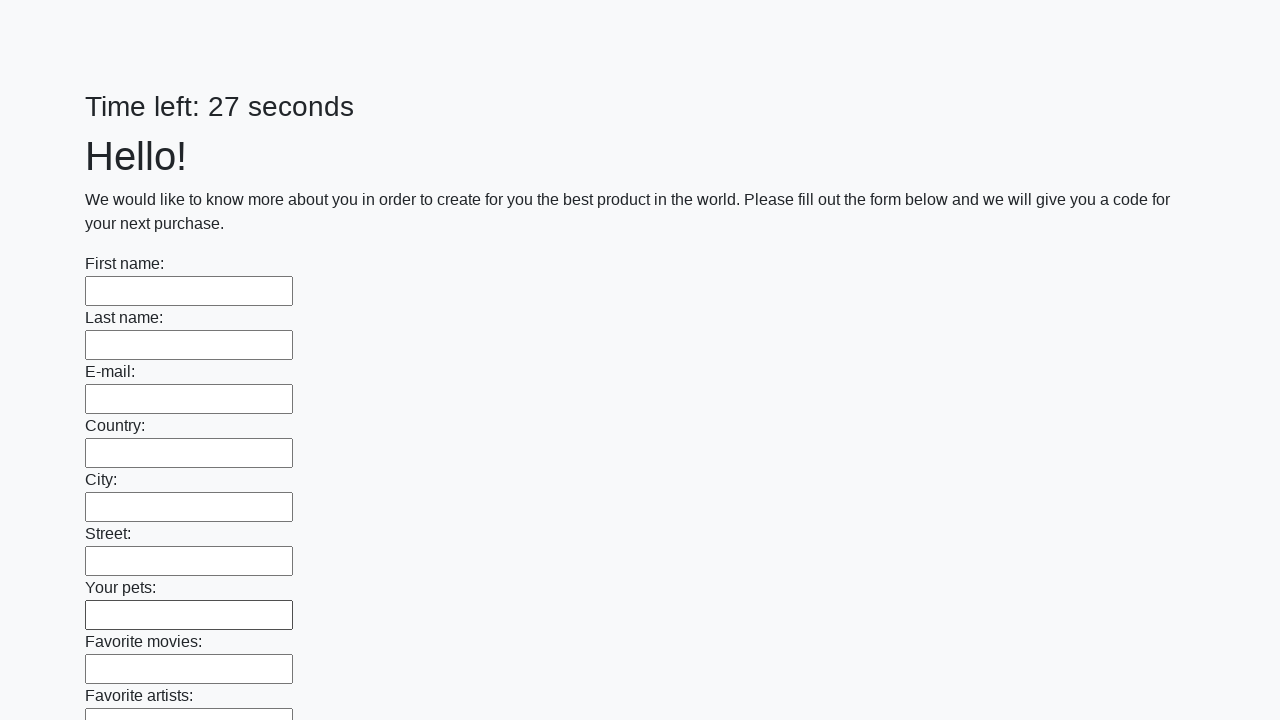